Automates navigation through a Wingstop survey by clicking the Next button through multiple pages until reaching the email submission page, then fills in an email address and submits the form.

Starting URL: https://mywingstopsurvey.com/usa

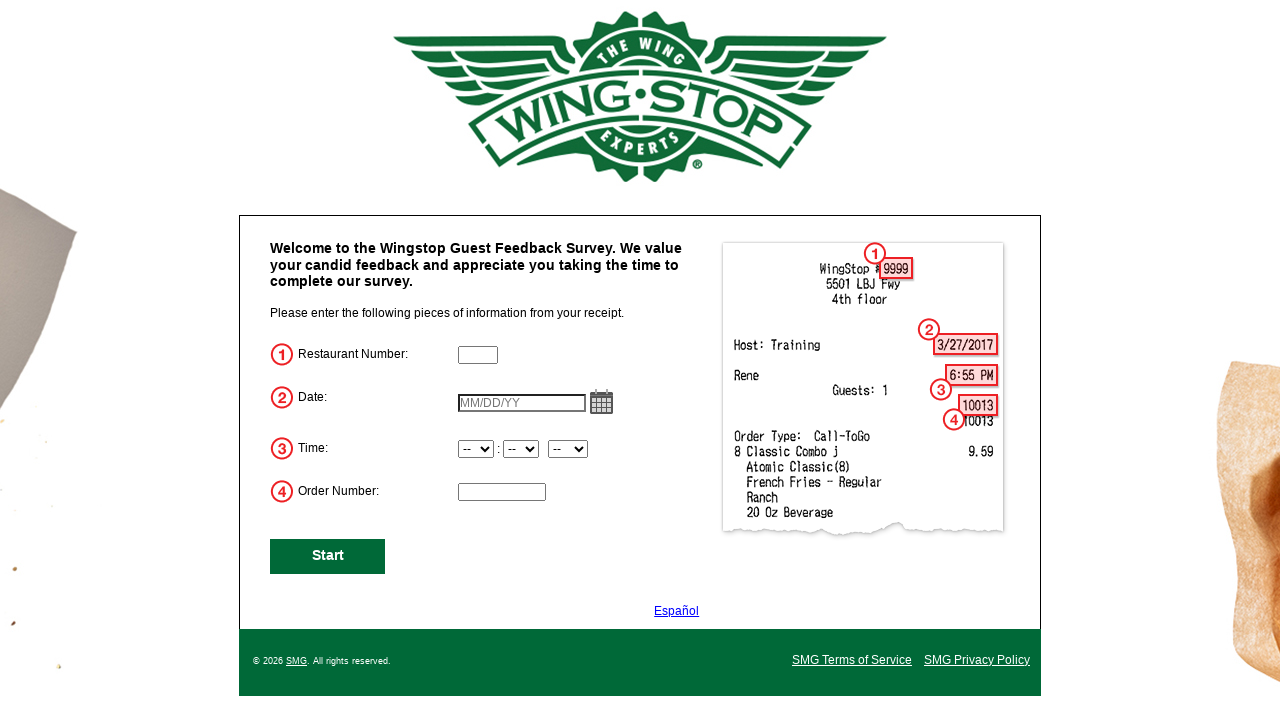

Waited for Next button to become visible
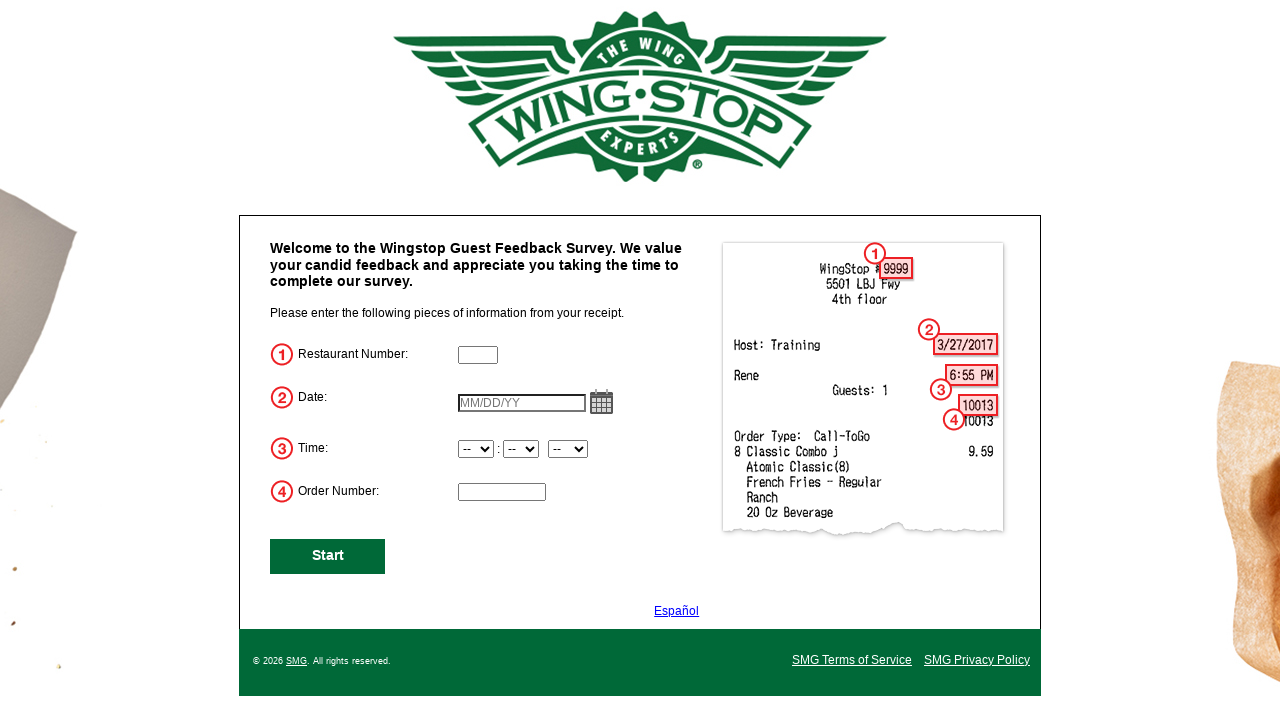

Clicked Next button to navigate through survey pages at (328, 556) on #NextButton
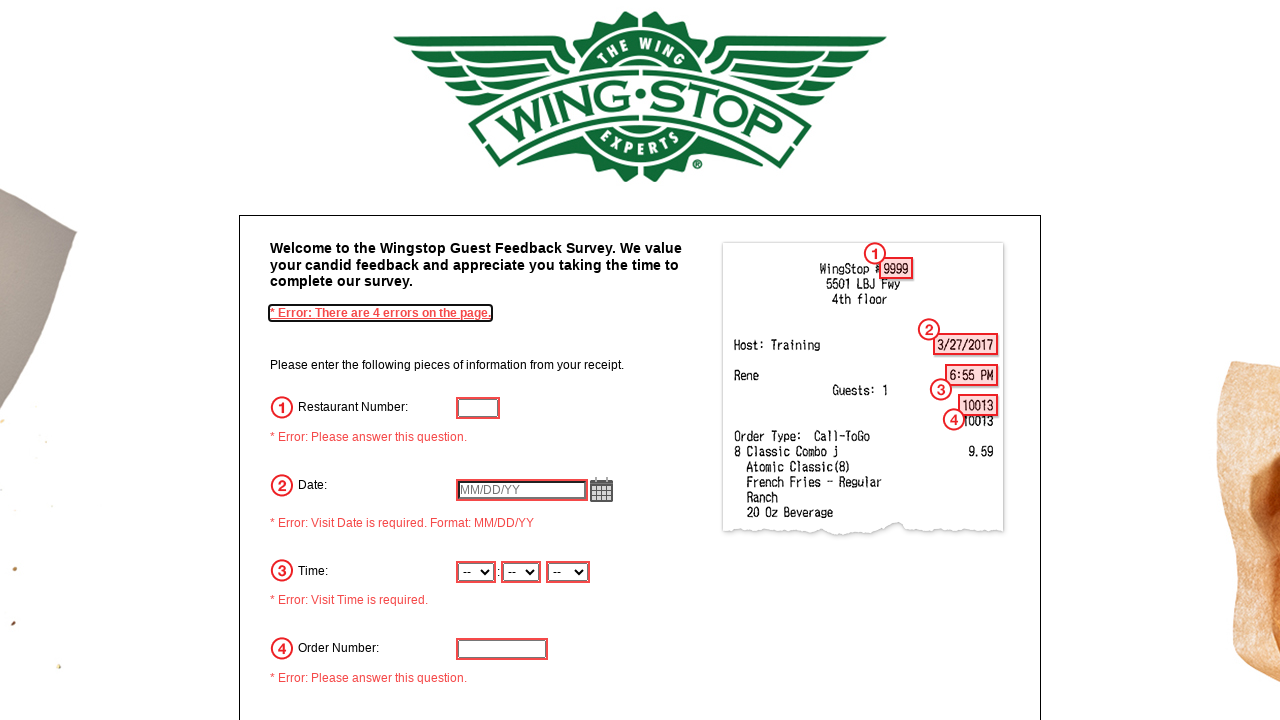

Waited 1 second for page transition
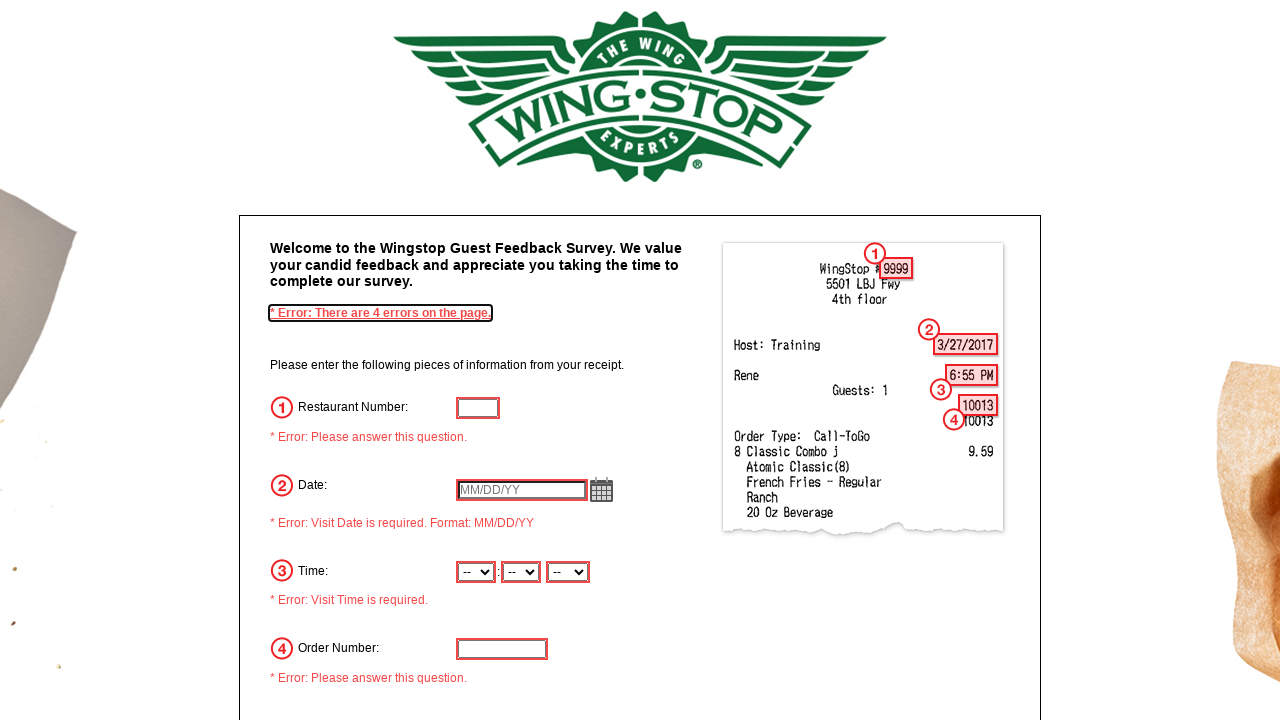

Waited for Next button to become visible
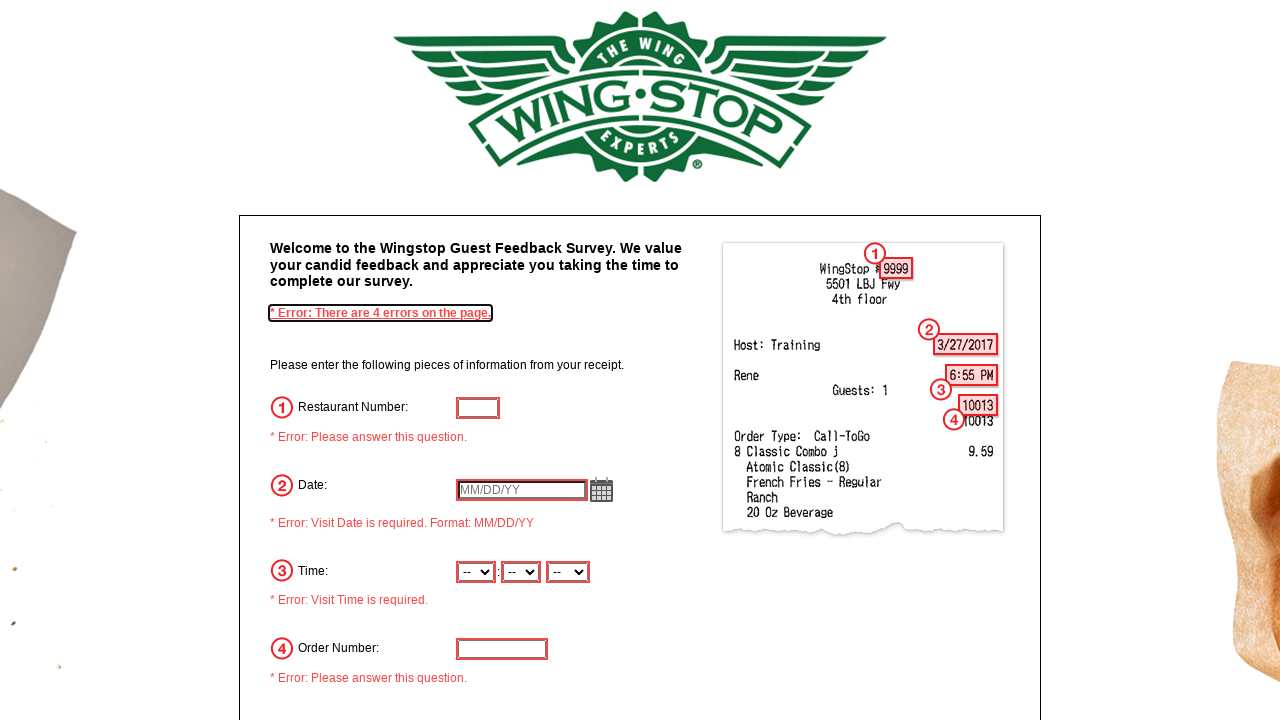

Clicked Next button to navigate through survey pages at (328, 486) on #NextButton
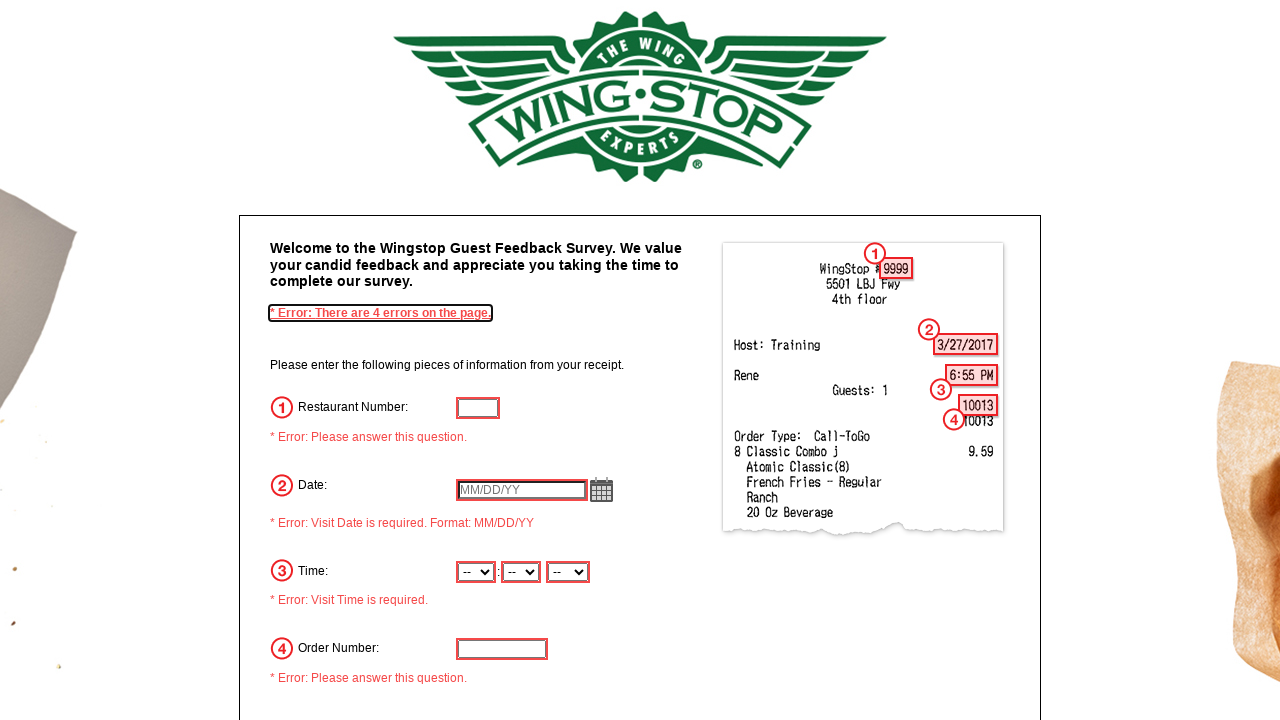

Waited 1 second for page transition
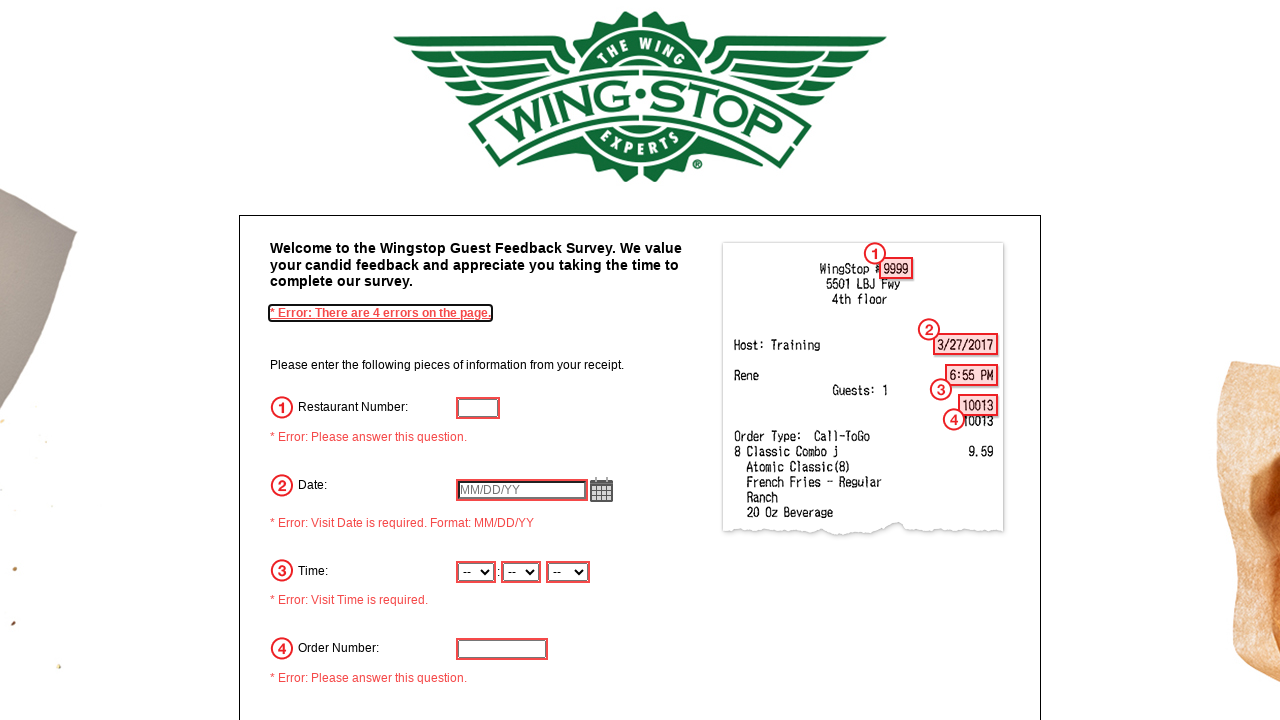

Waited for Next button to become visible
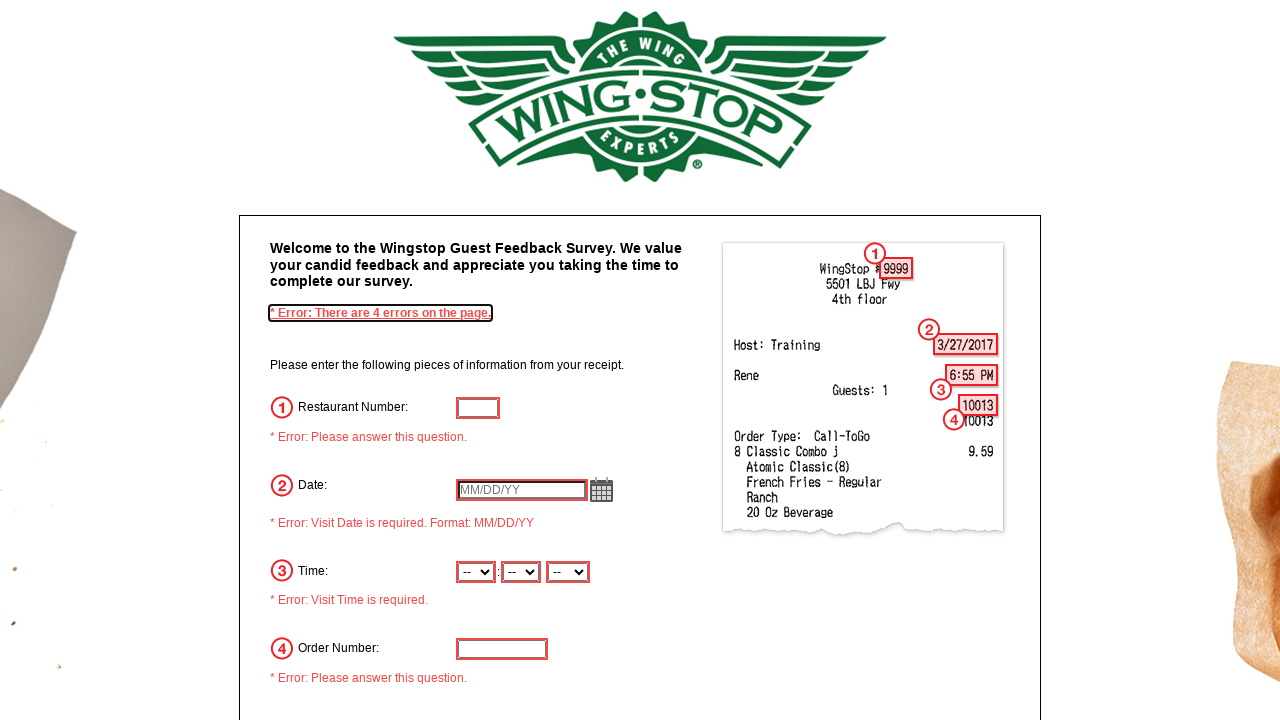

Clicked Next button to navigate through survey pages at (328, 486) on #NextButton
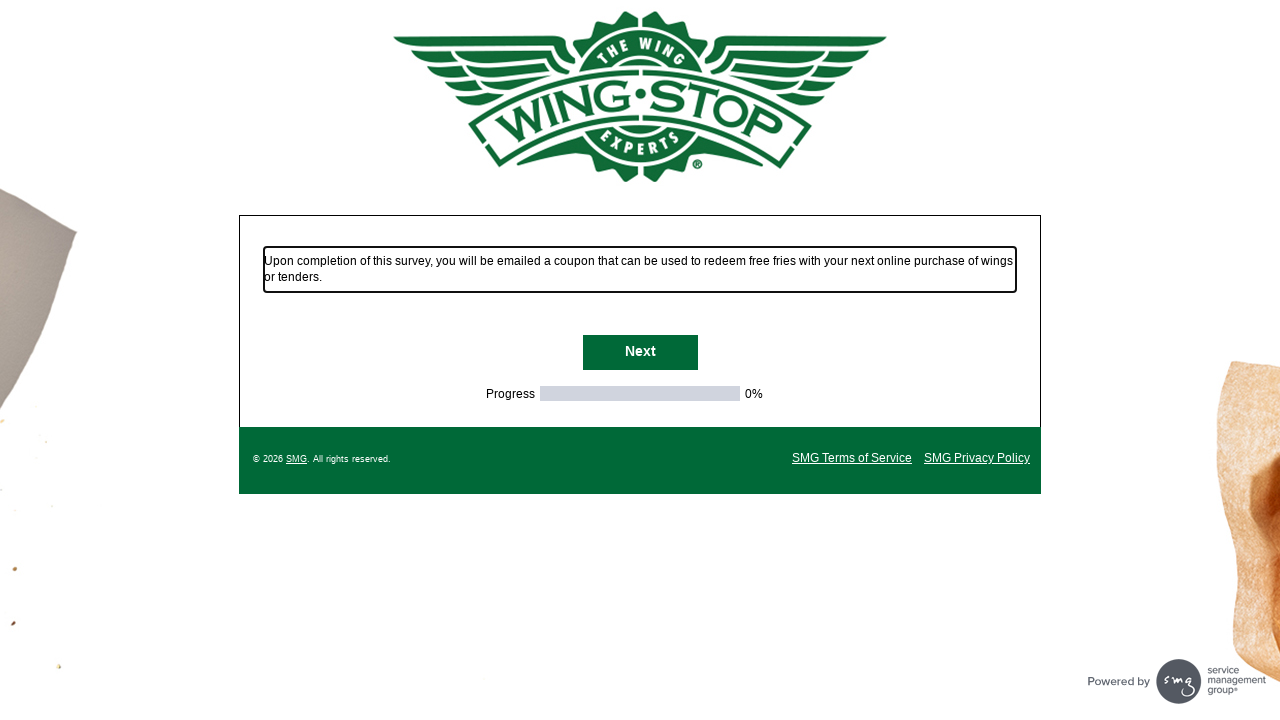

Waited 1 second for page transition
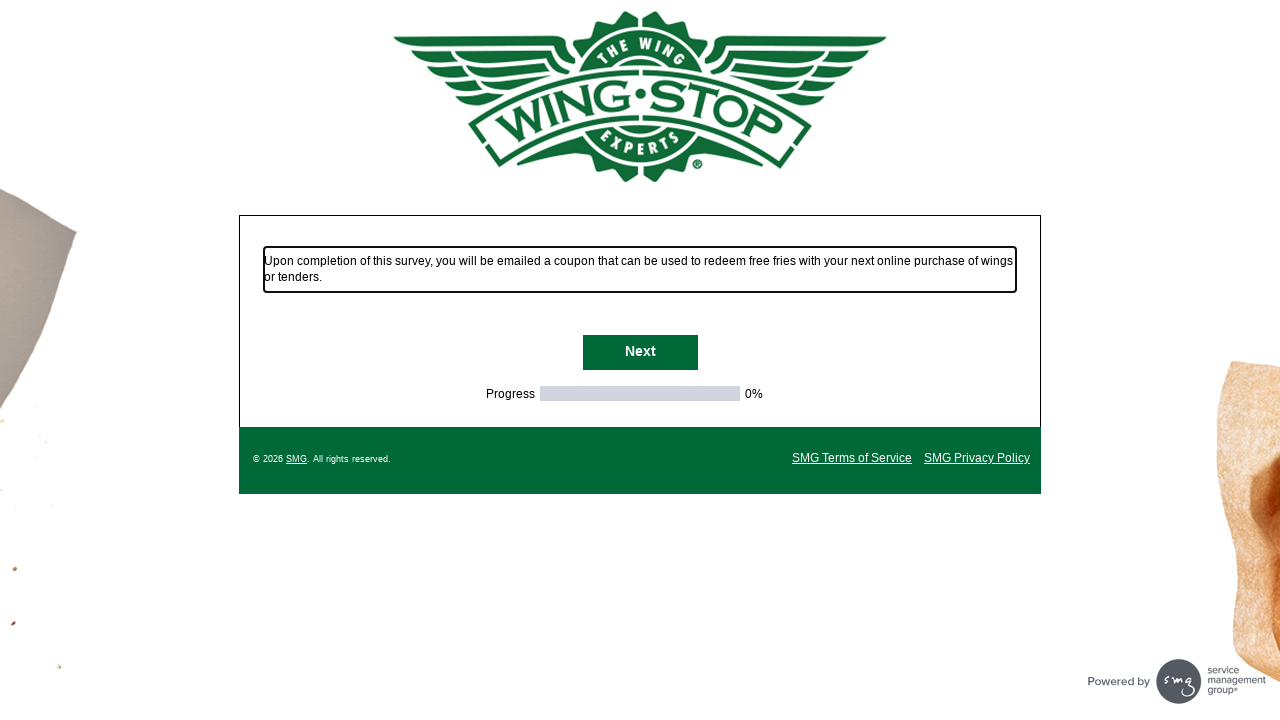

Waited for Next button to become visible on current survey page
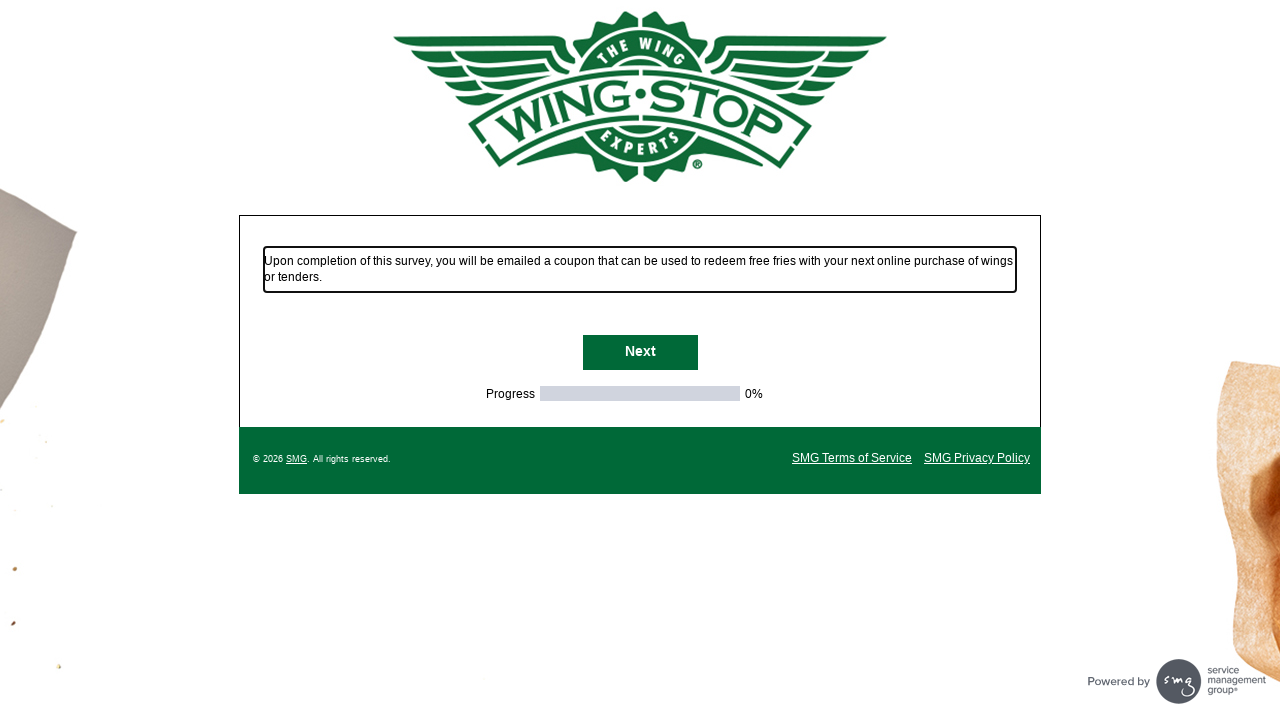

Clicked Next button to continue navigating toward email form page at (640, 353) on #NextButton
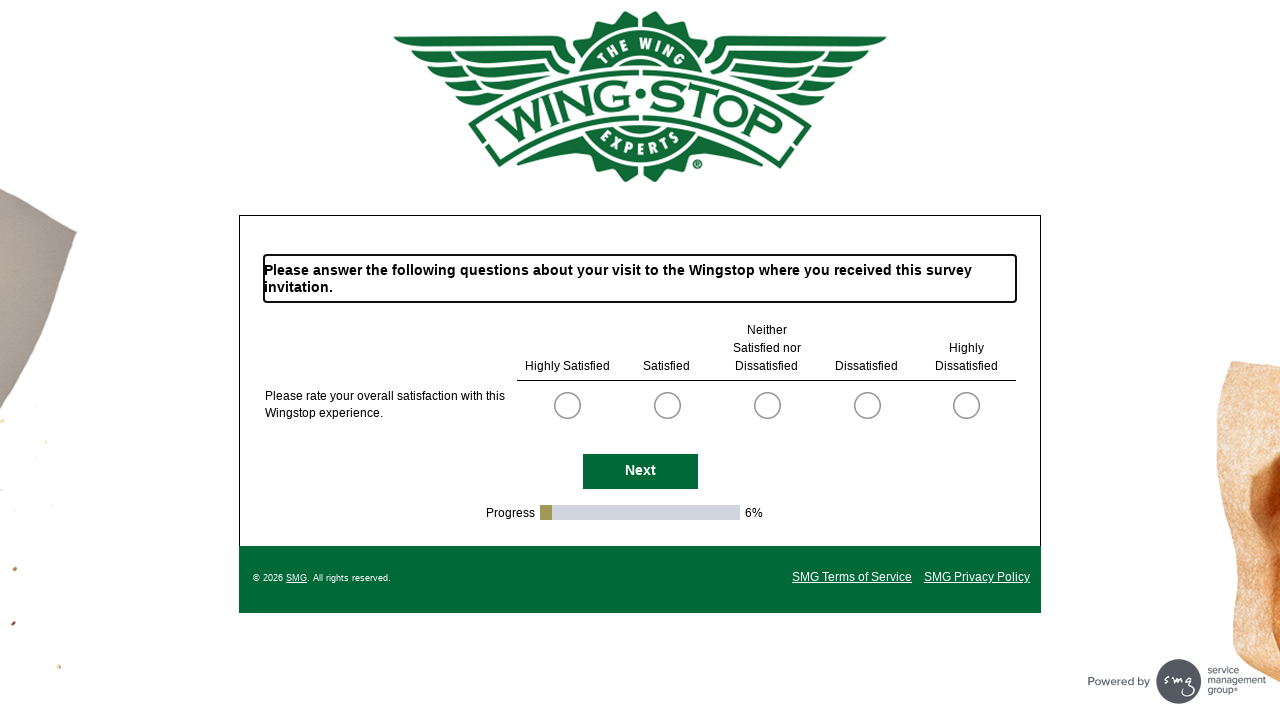

Waited 1 second for page transition
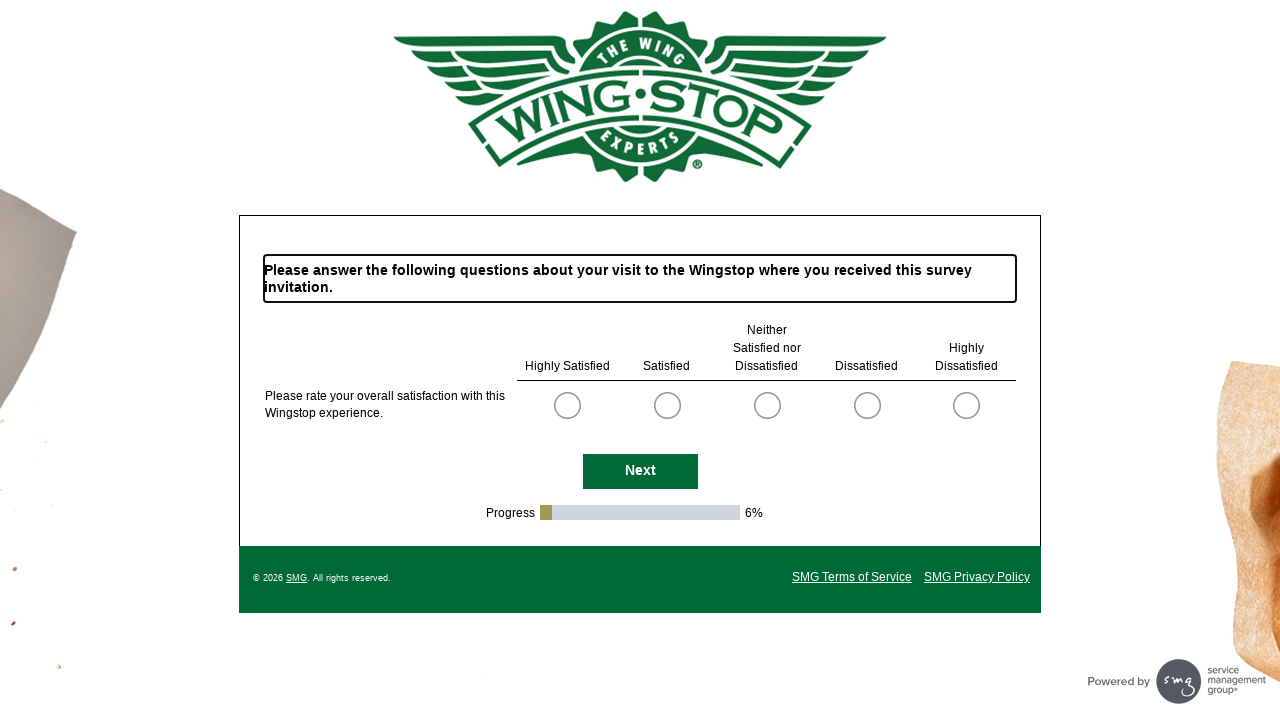

Waited for Next button to become visible on current survey page
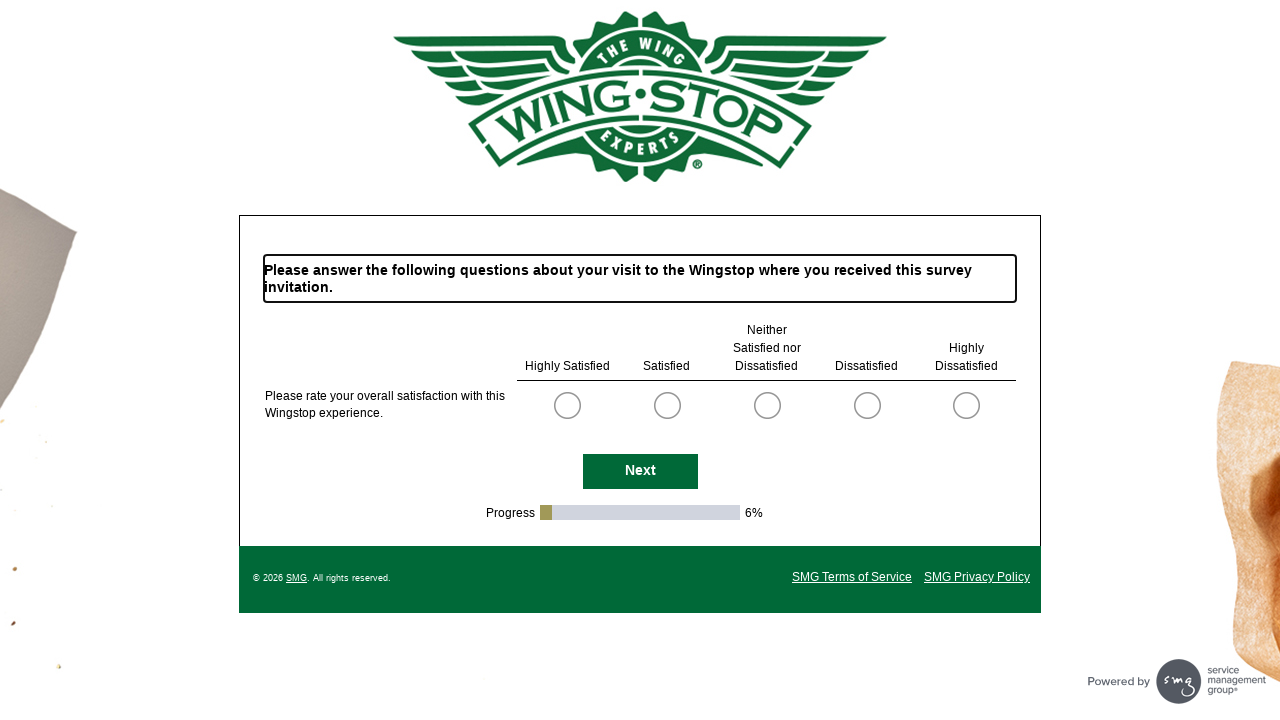

Clicked Next button to continue navigating toward email form page at (640, 472) on #NextButton
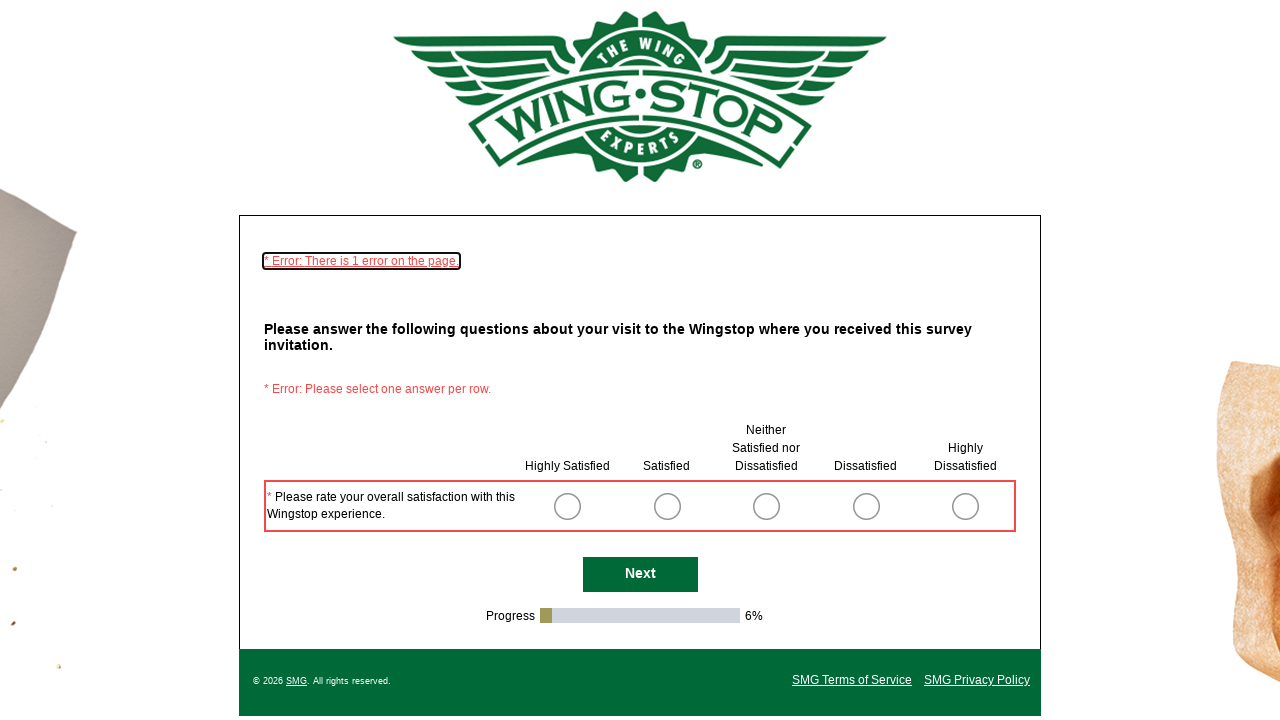

Waited 1 second for page transition
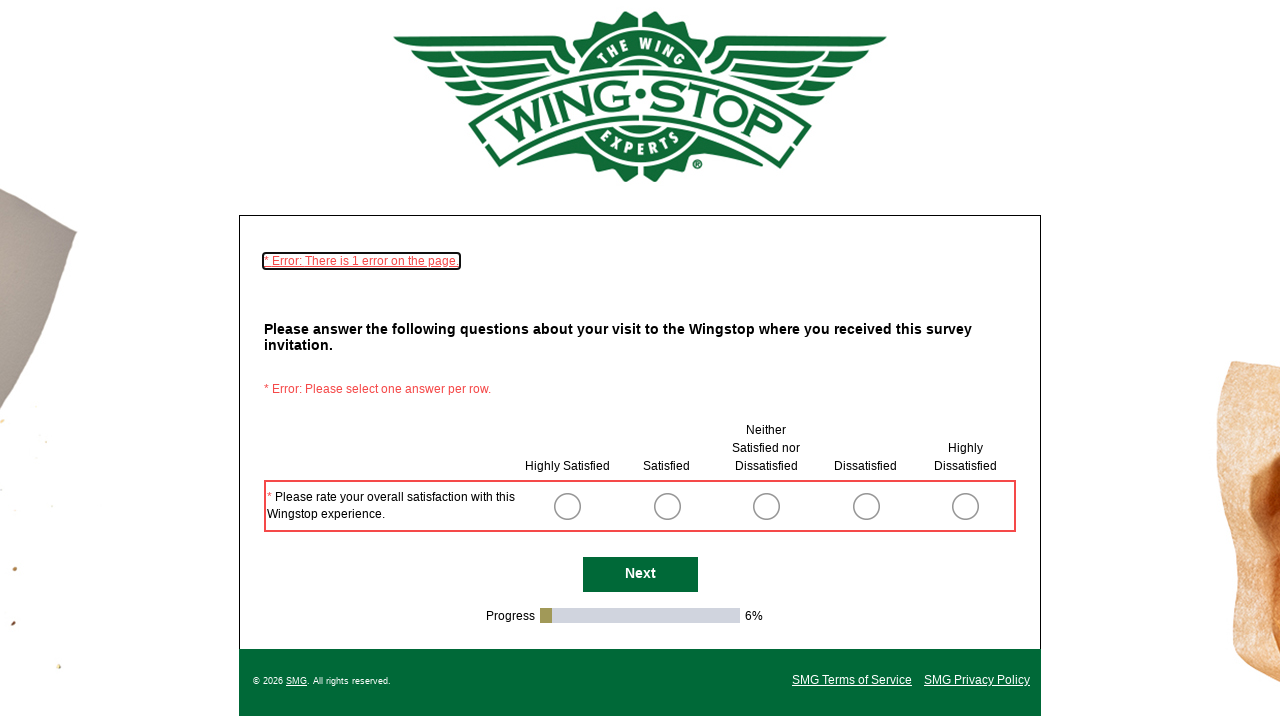

Waited for Next button to become visible on current survey page
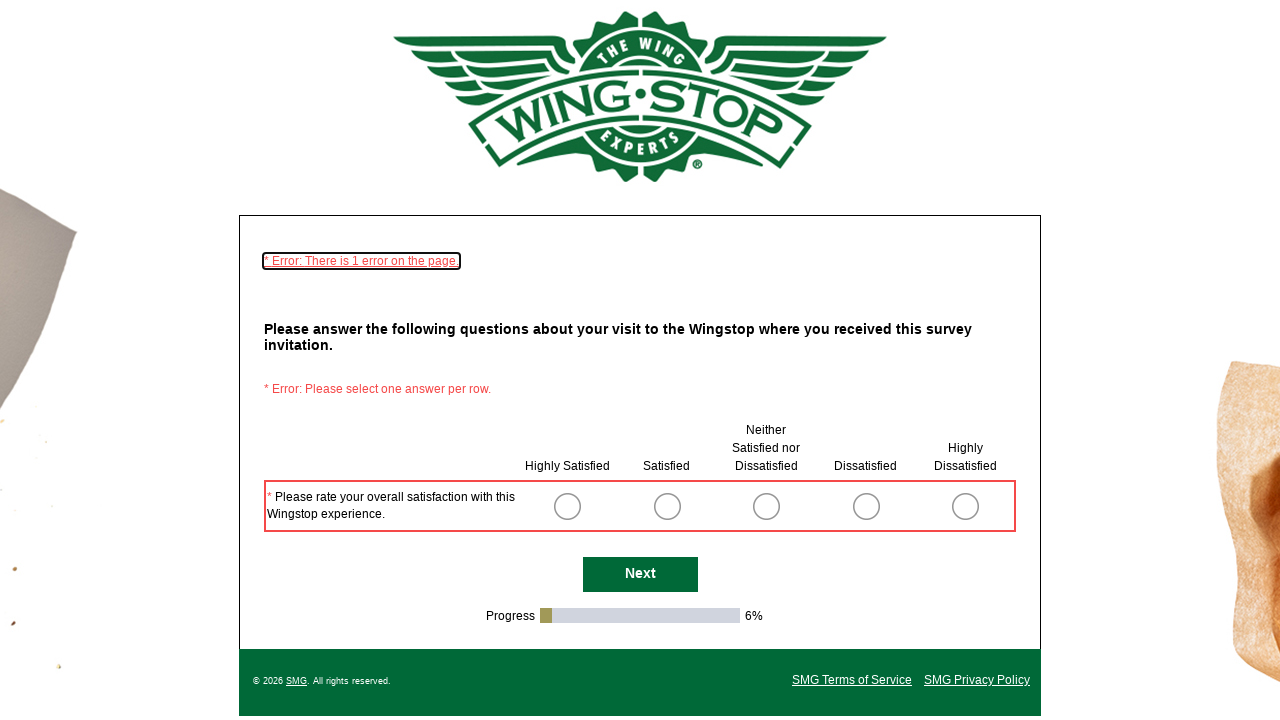

Clicked Next button to continue navigating toward email form page at (640, 574) on #NextButton
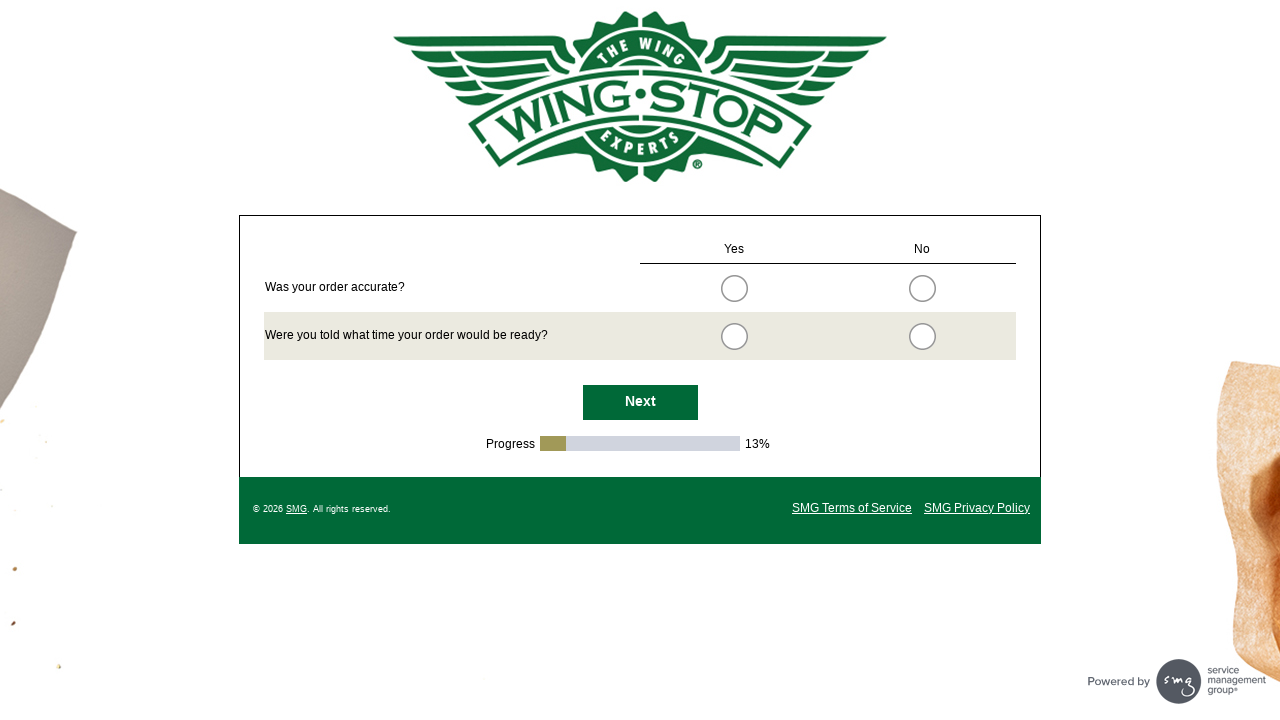

Waited 1 second for page transition
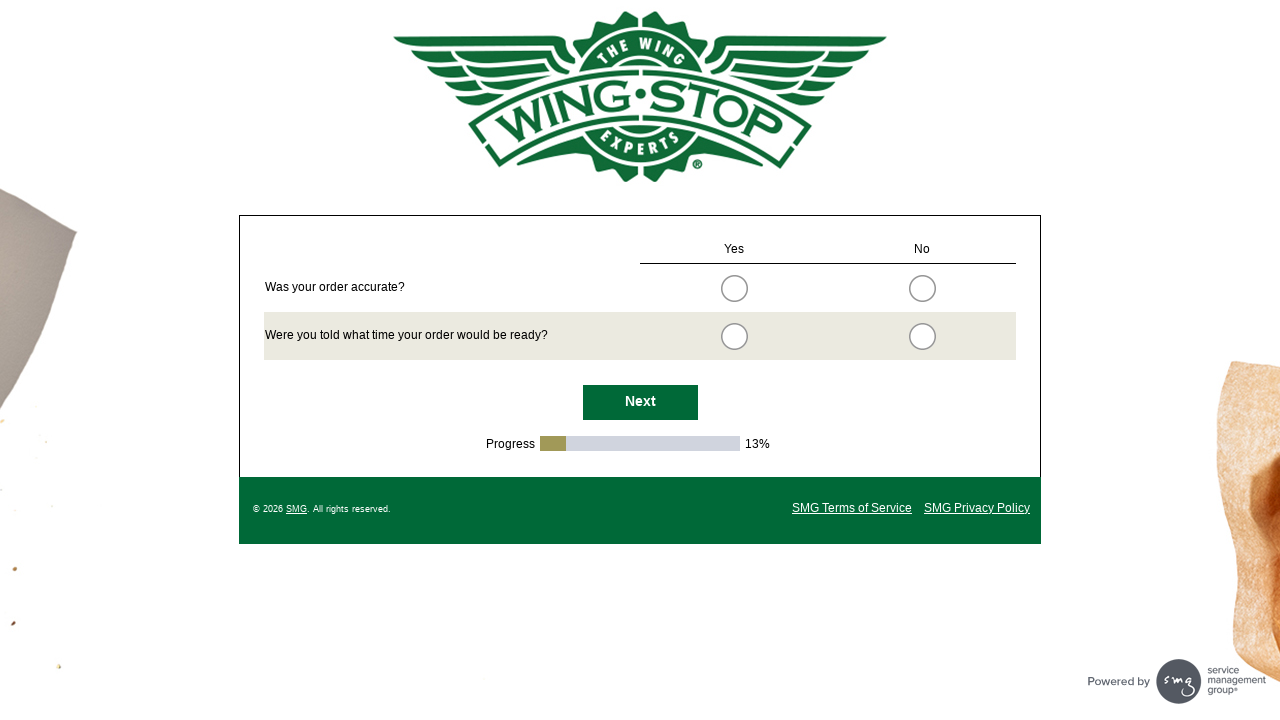

Waited for Next button to become visible on current survey page
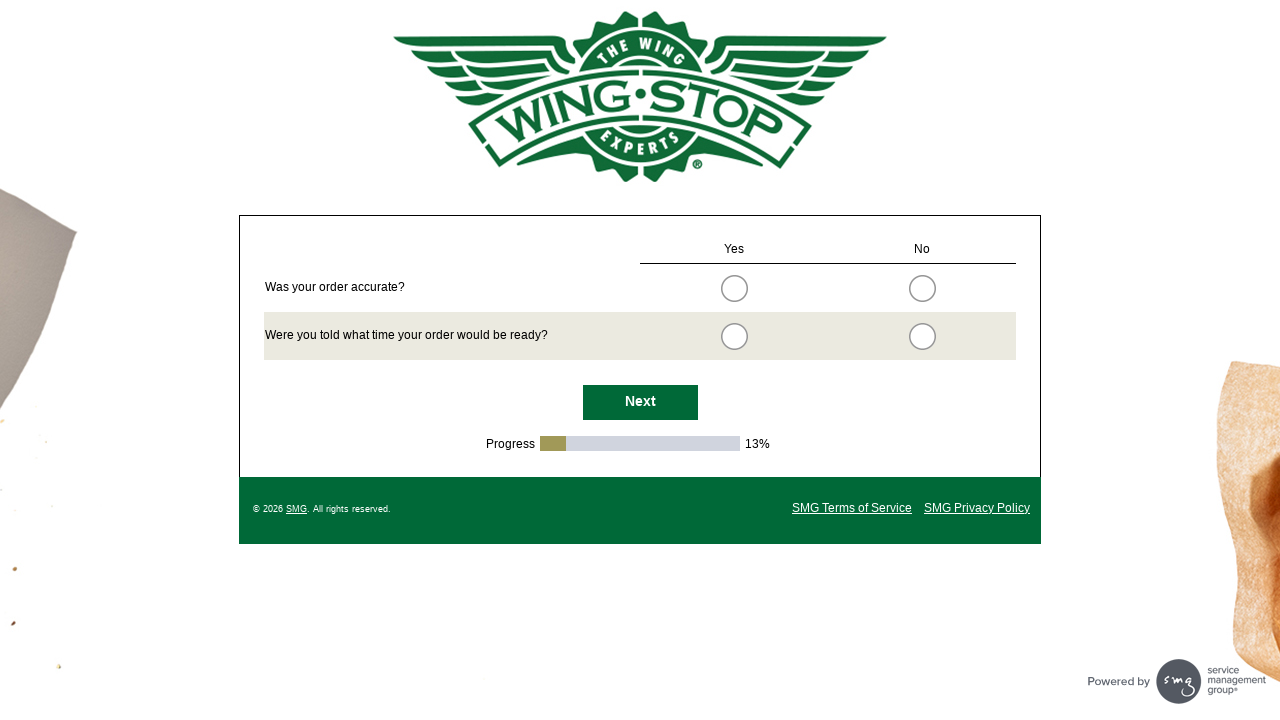

Clicked Next button to continue navigating toward email form page at (640, 402) on #NextButton
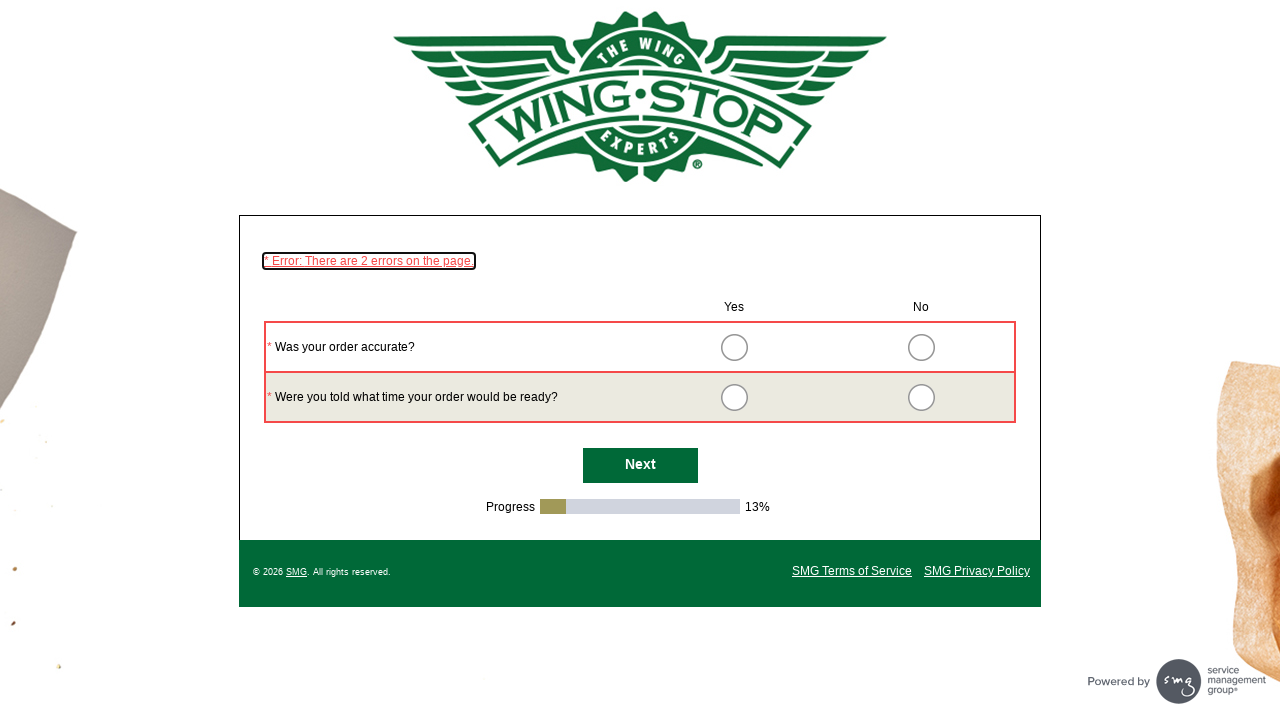

Waited 1 second for page transition
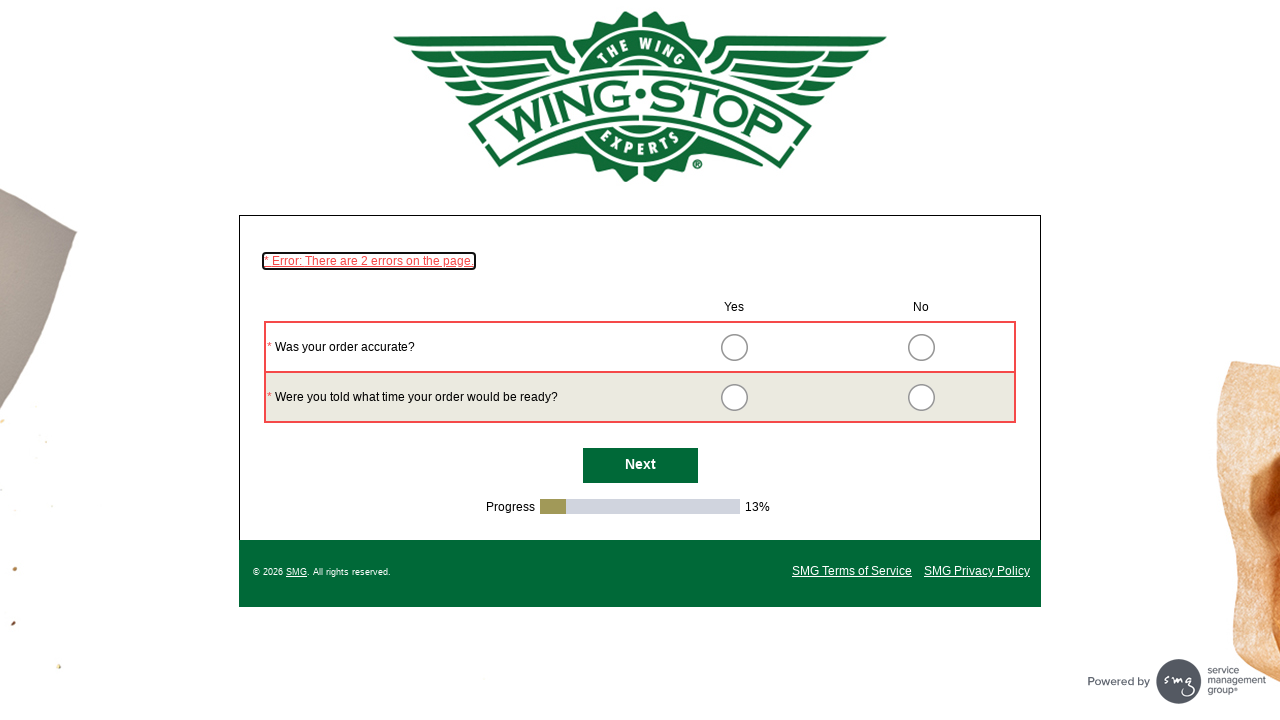

Waited for Next button to become visible on current survey page
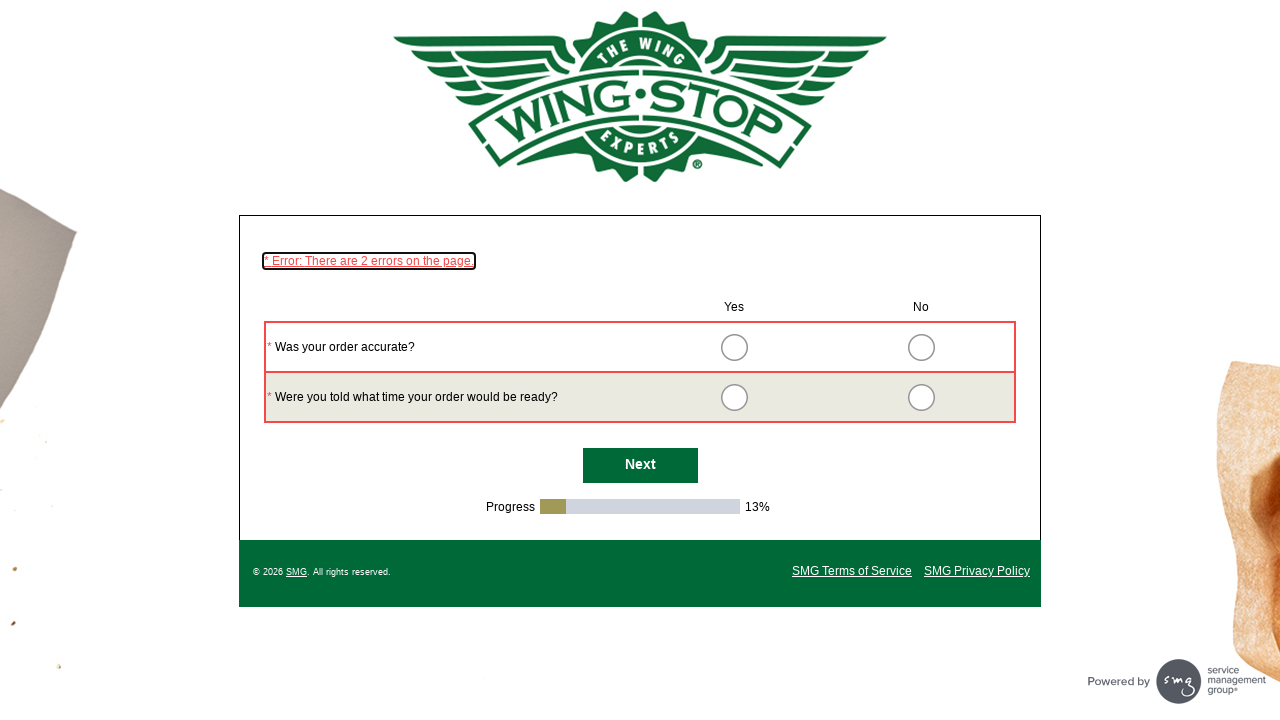

Clicked Next button to continue navigating toward email form page at (640, 466) on #NextButton
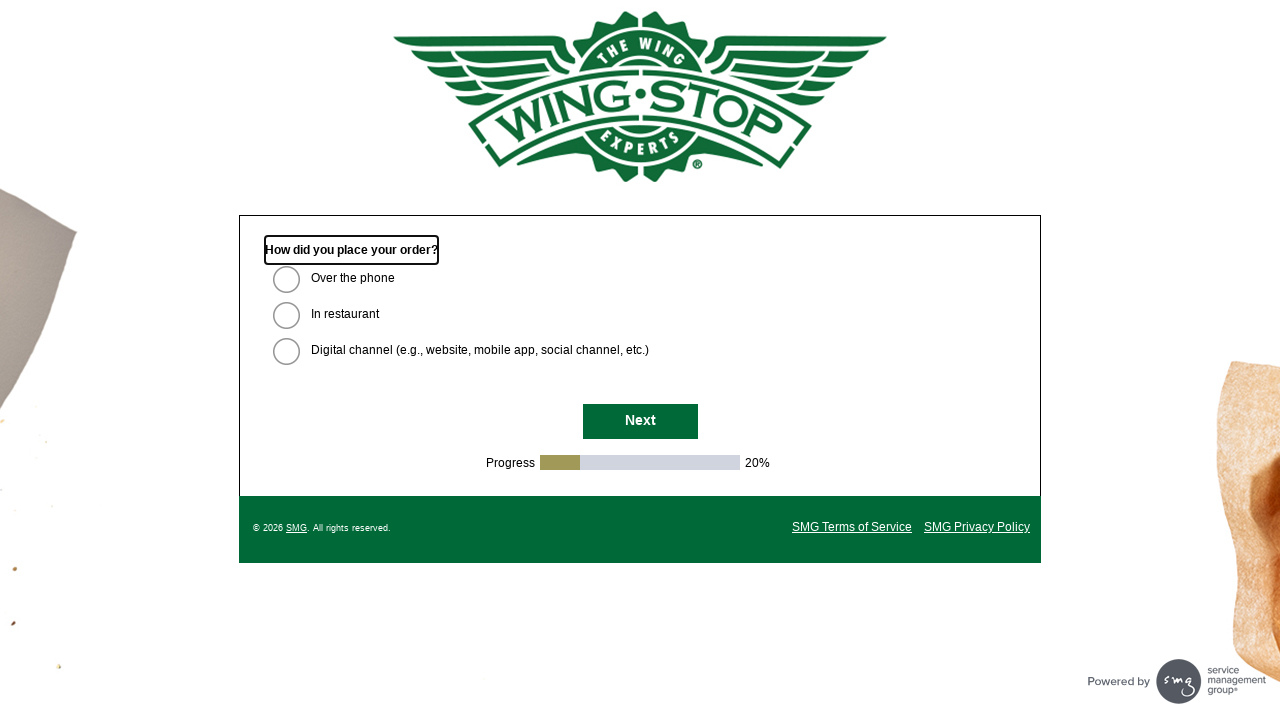

Waited 1 second for page transition
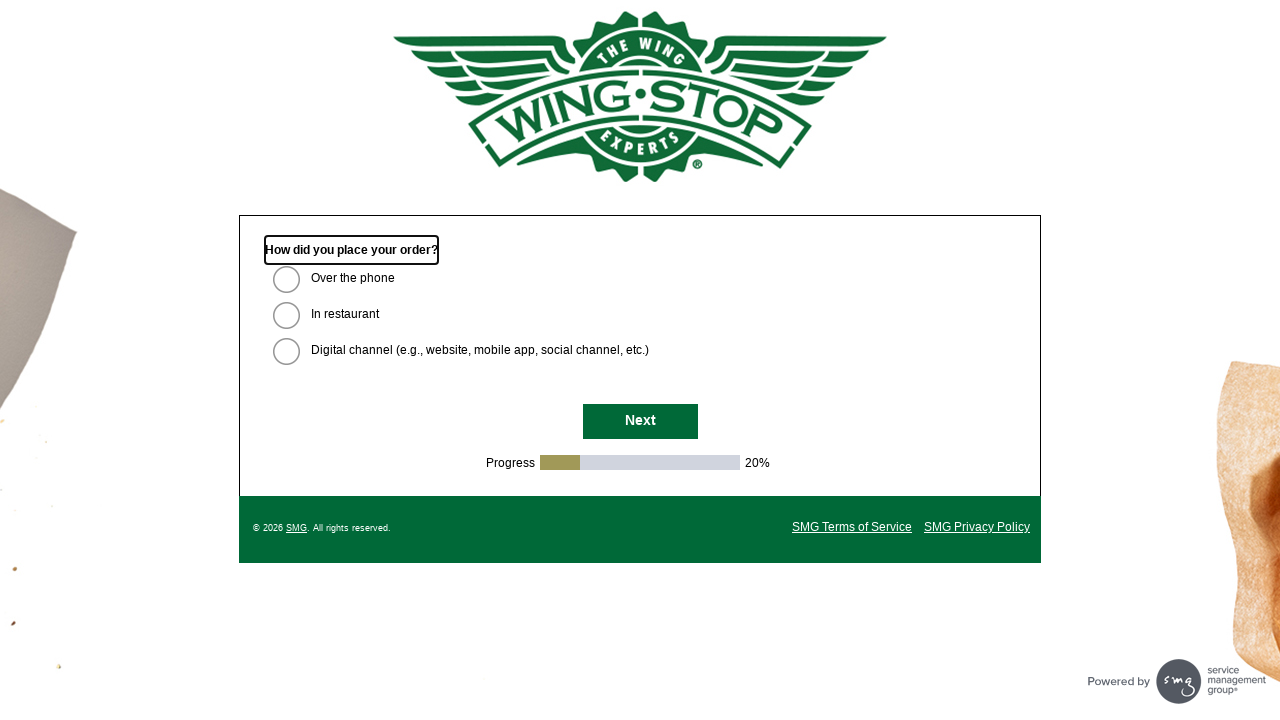

Waited for Next button to become visible on current survey page
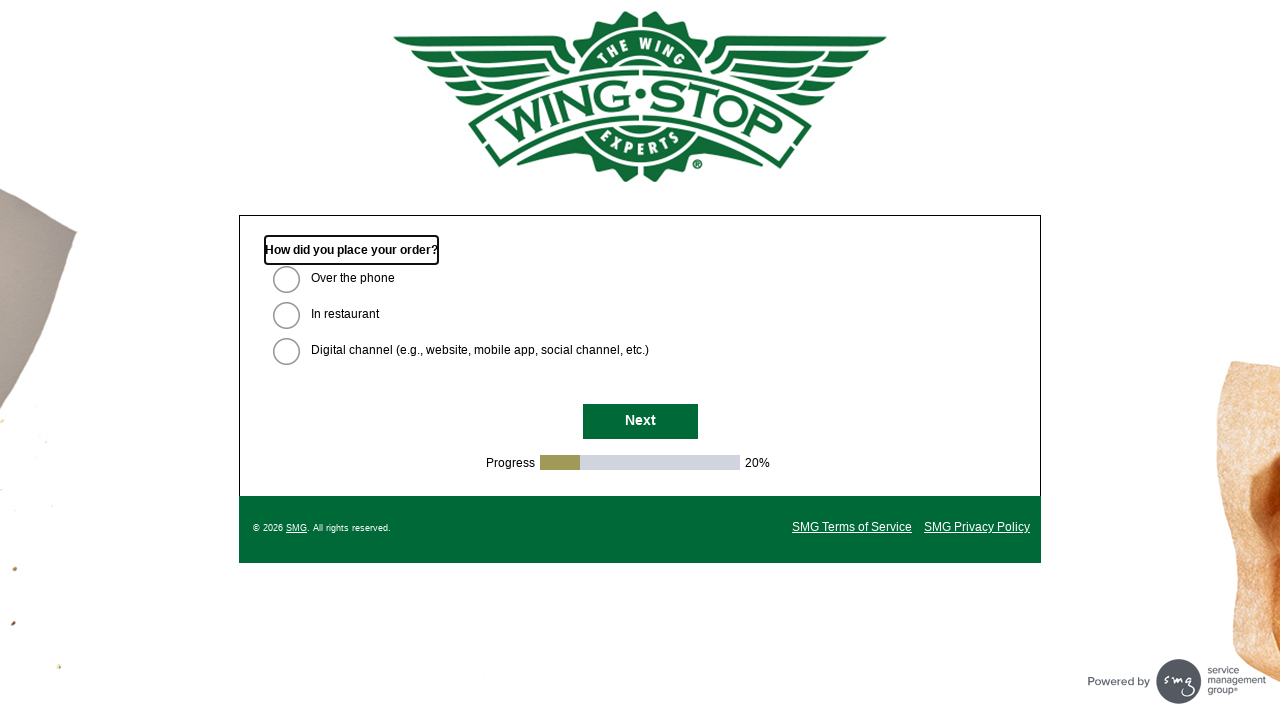

Clicked Next button to continue navigating toward email form page at (640, 422) on #NextButton
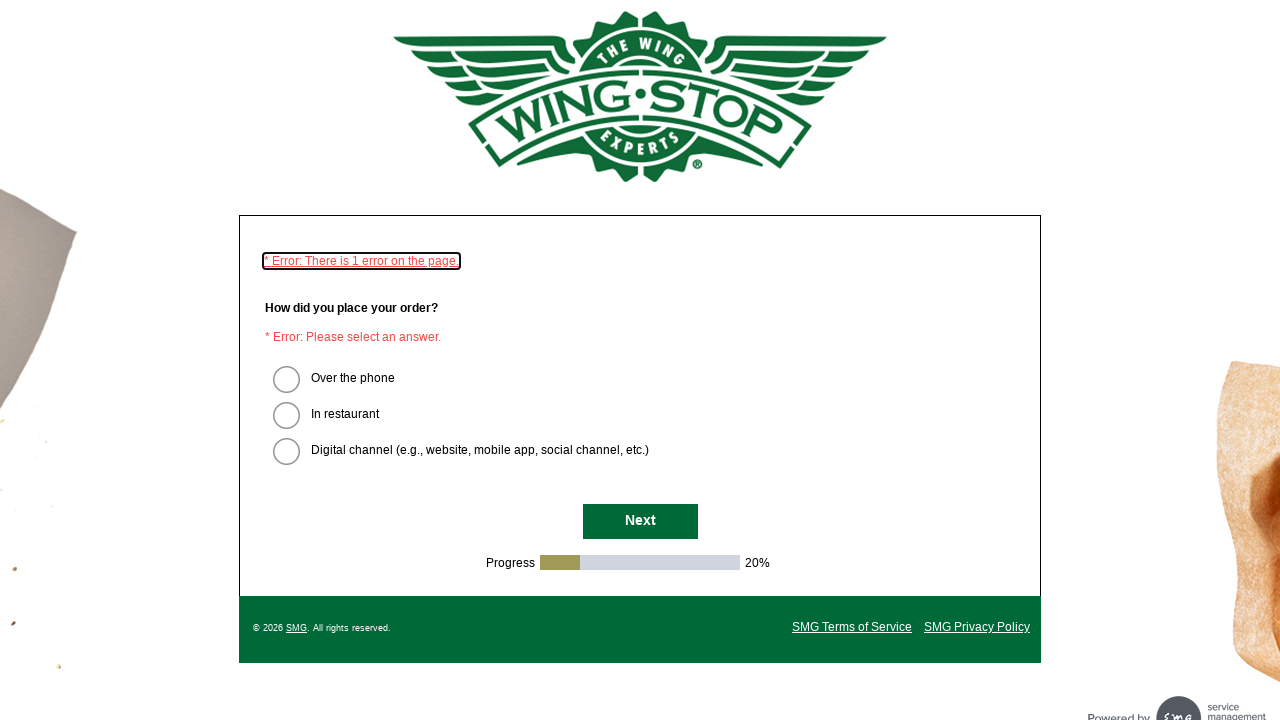

Waited 1 second for page transition
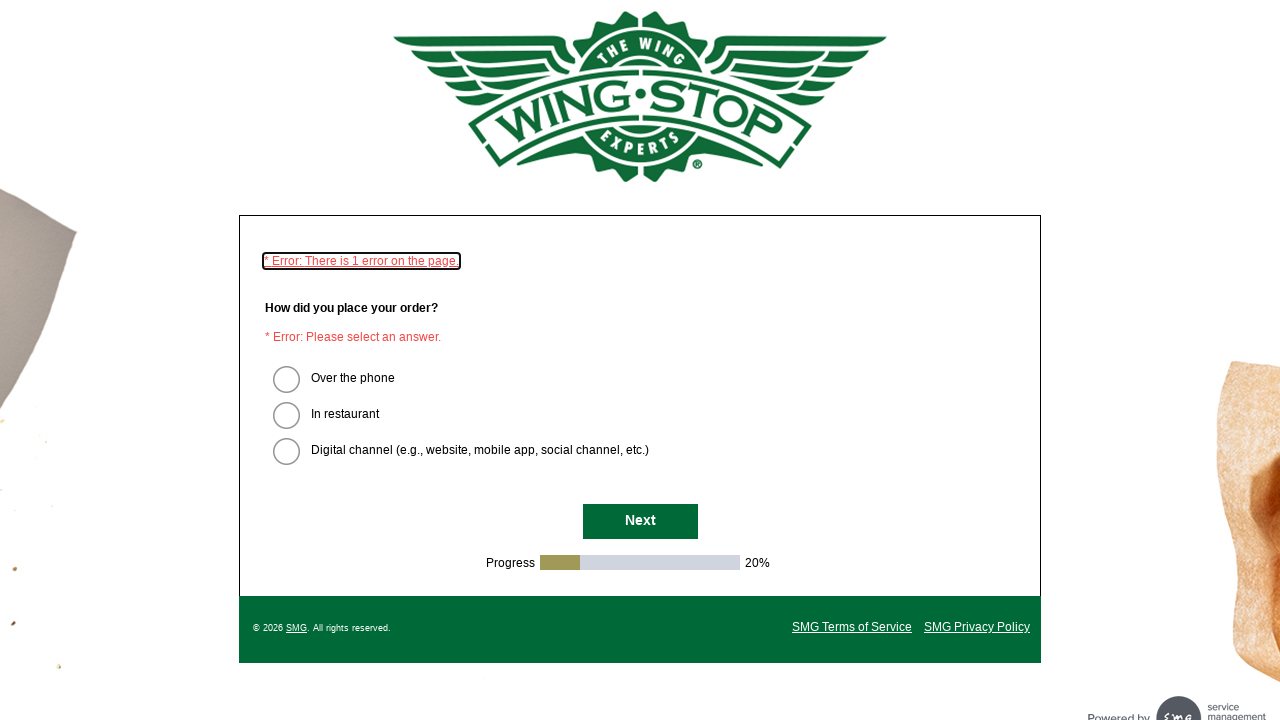

Waited for Next button to become visible on current survey page
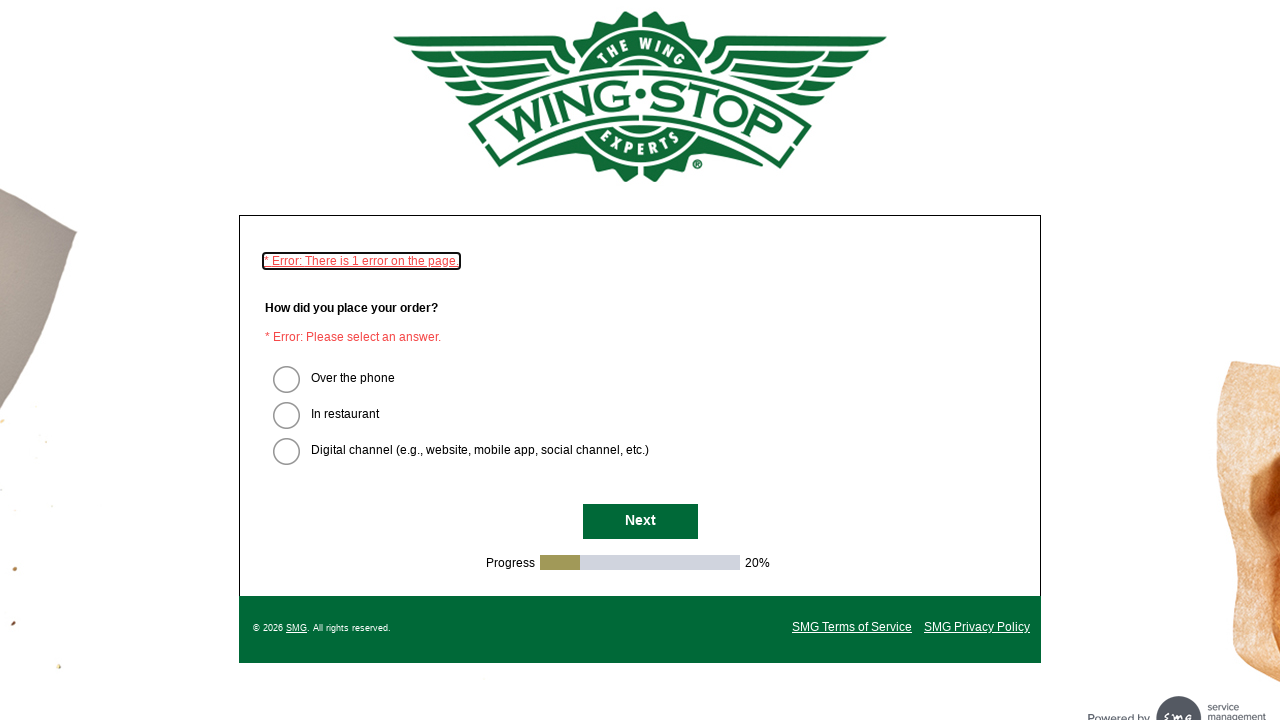

Clicked Next button to continue navigating toward email form page at (640, 522) on #NextButton
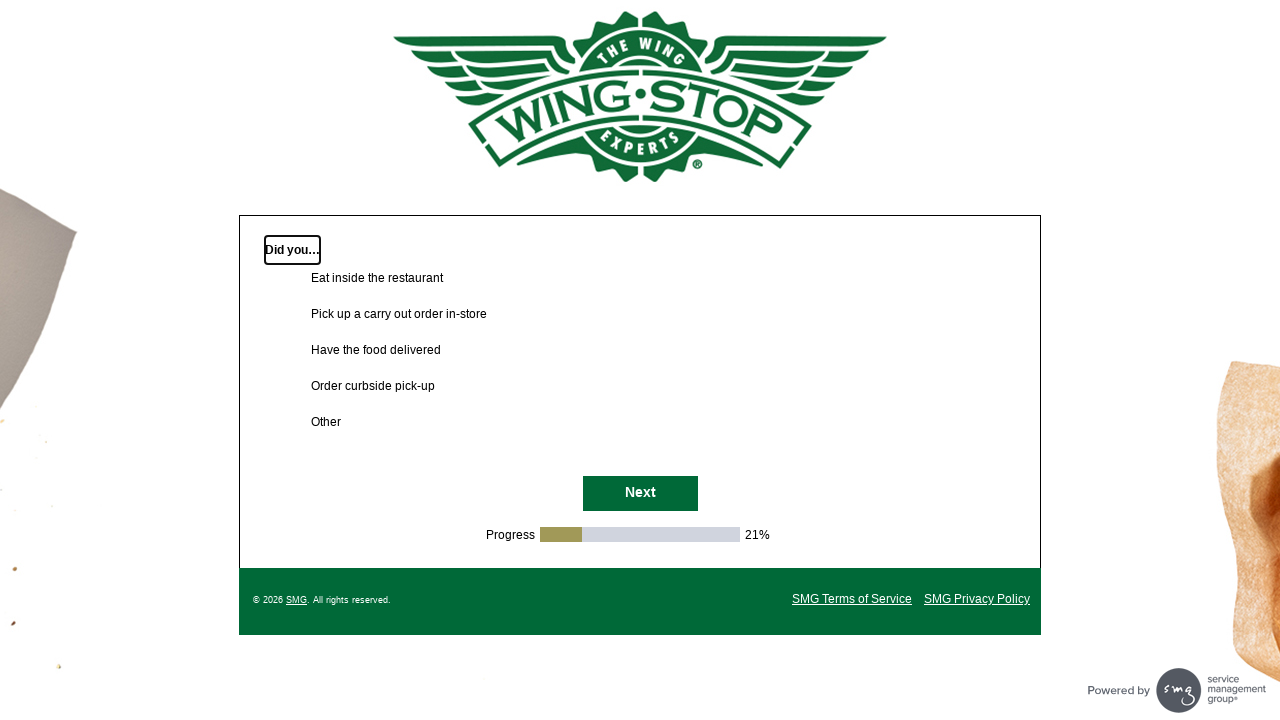

Waited 1 second for page transition
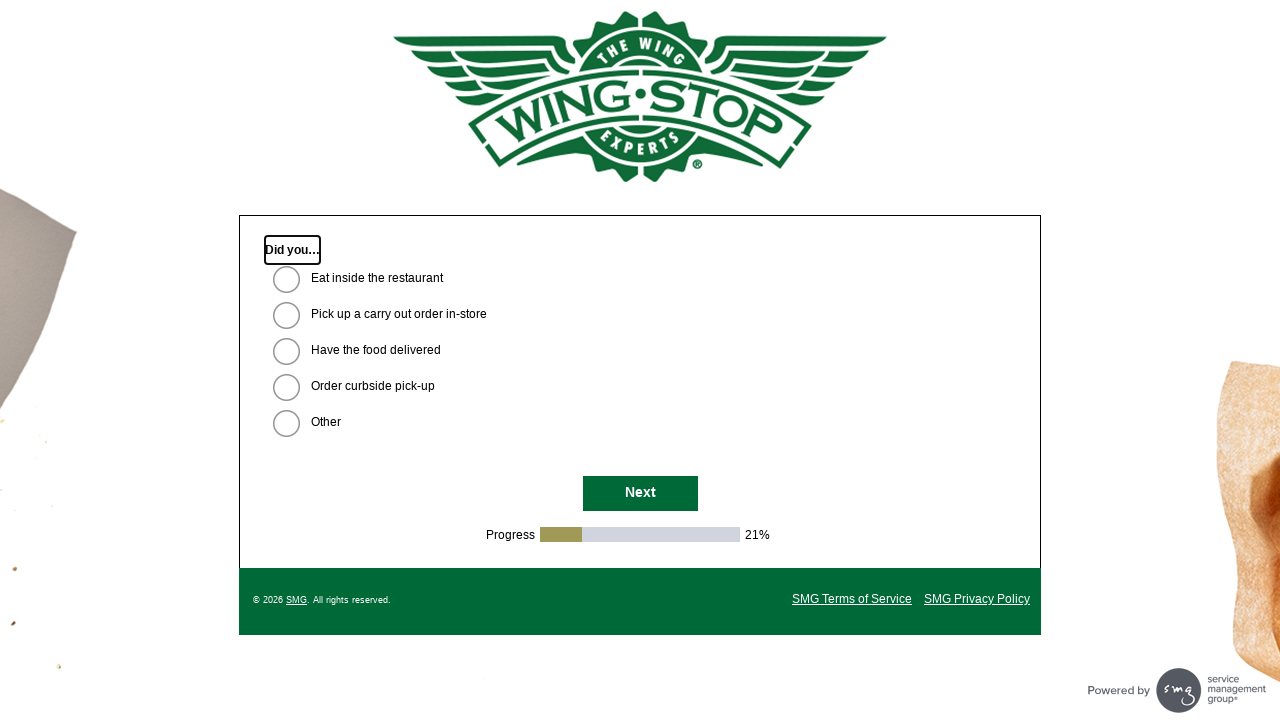

Waited for Next button to become visible on current survey page
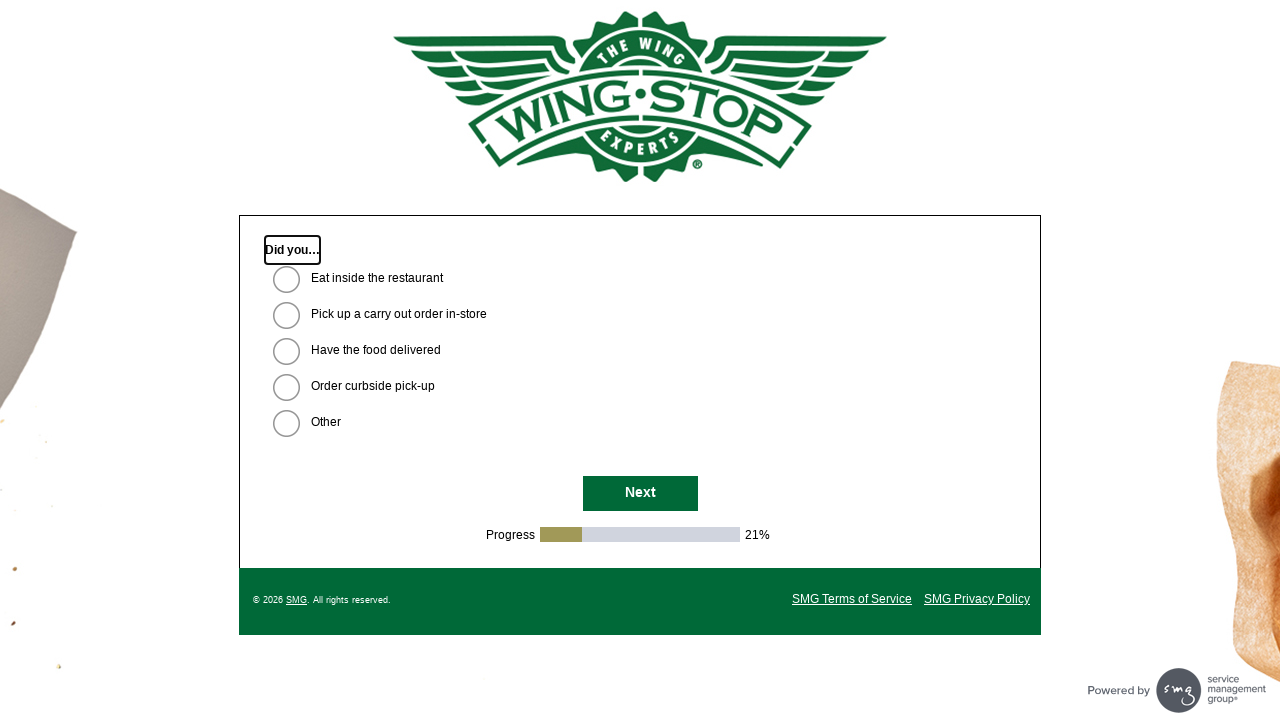

Clicked Next button to continue navigating toward email form page at (640, 494) on #NextButton
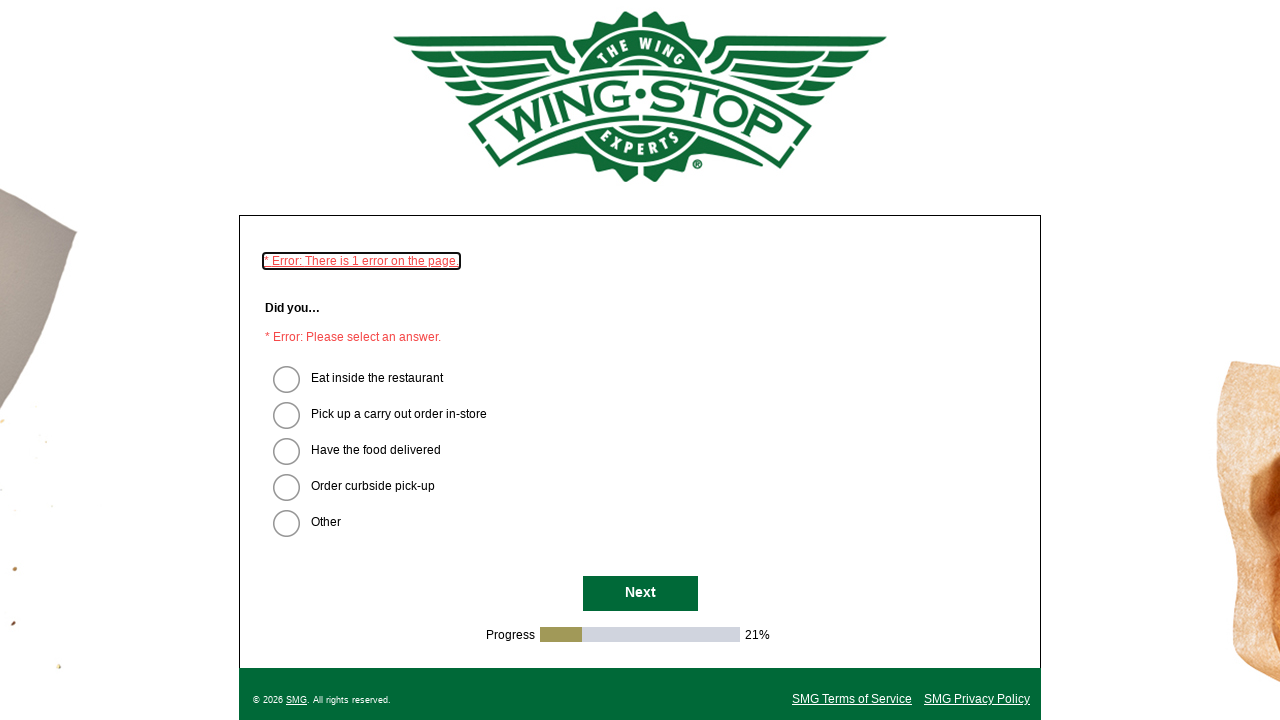

Waited 1 second for page transition
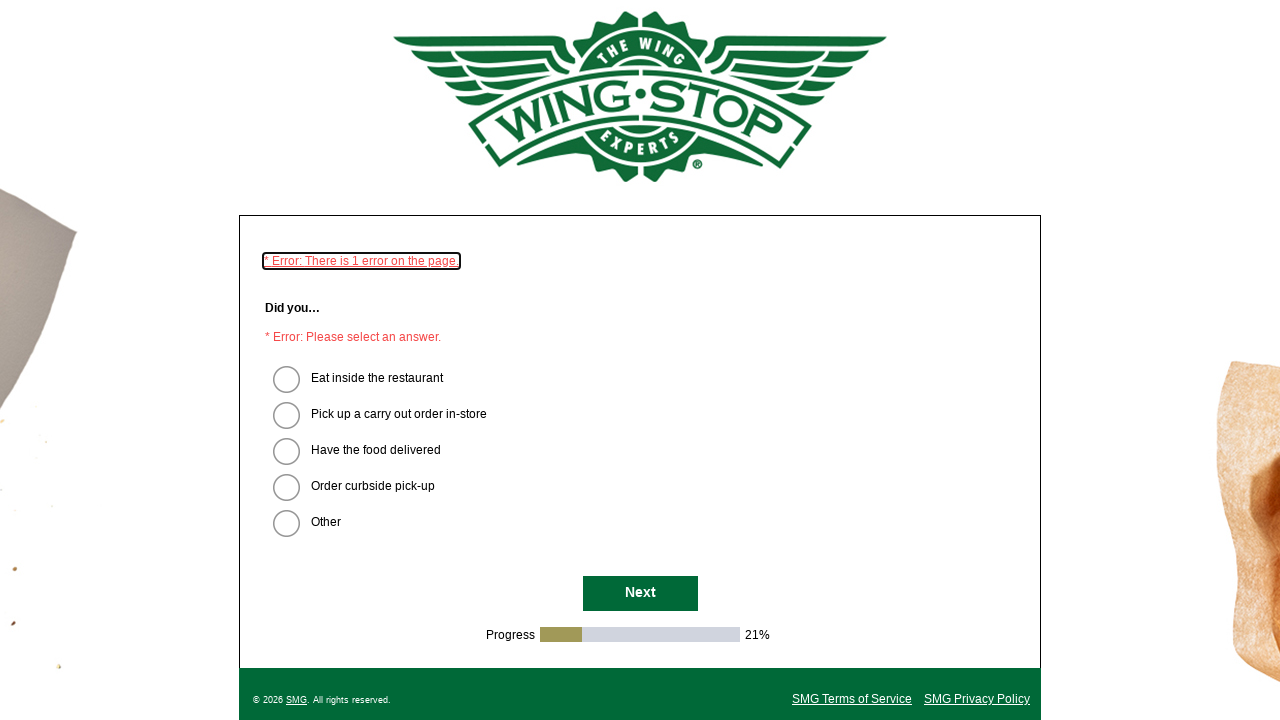

Waited for Next button to become visible on current survey page
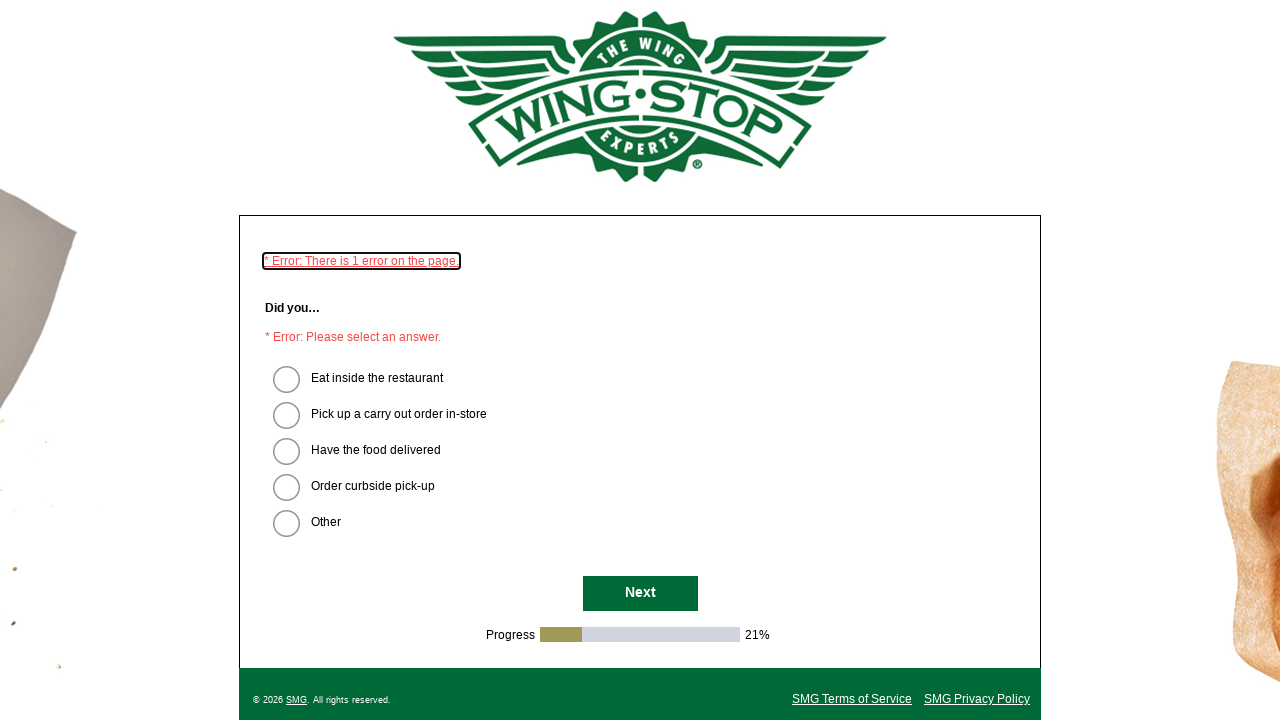

Clicked Next button to continue navigating toward email form page at (640, 594) on #NextButton
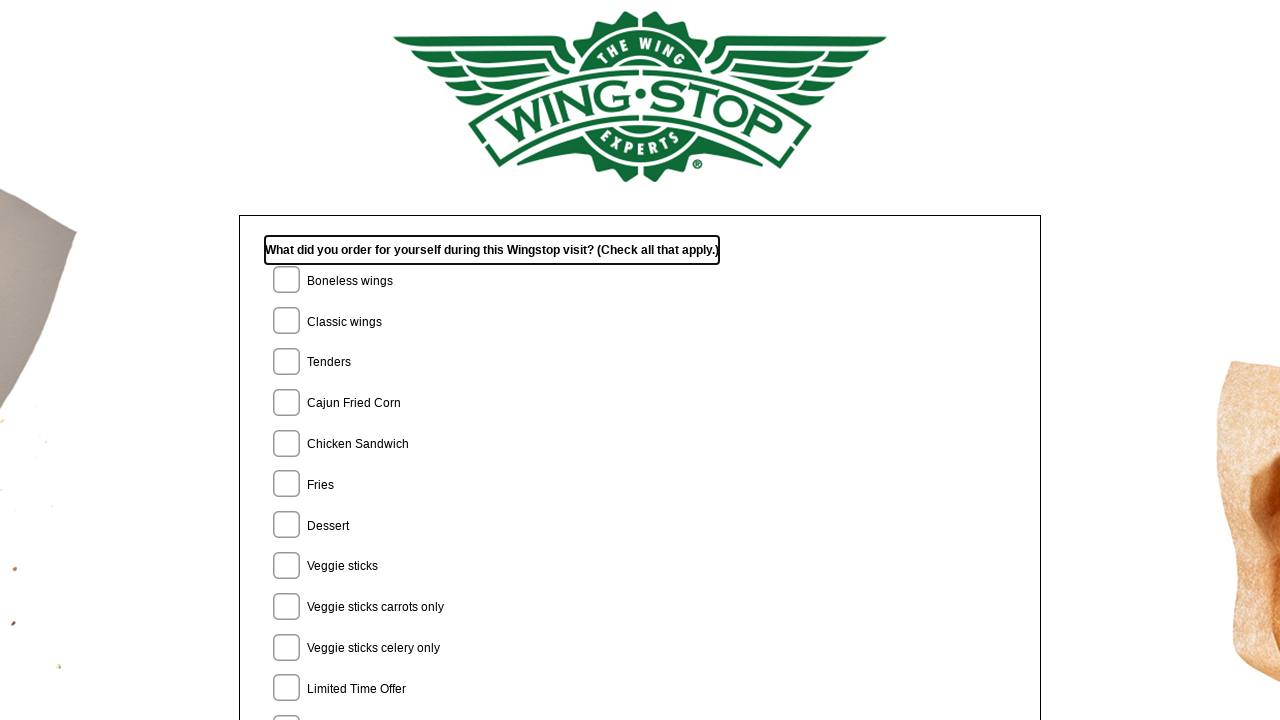

Waited 1 second for page transition
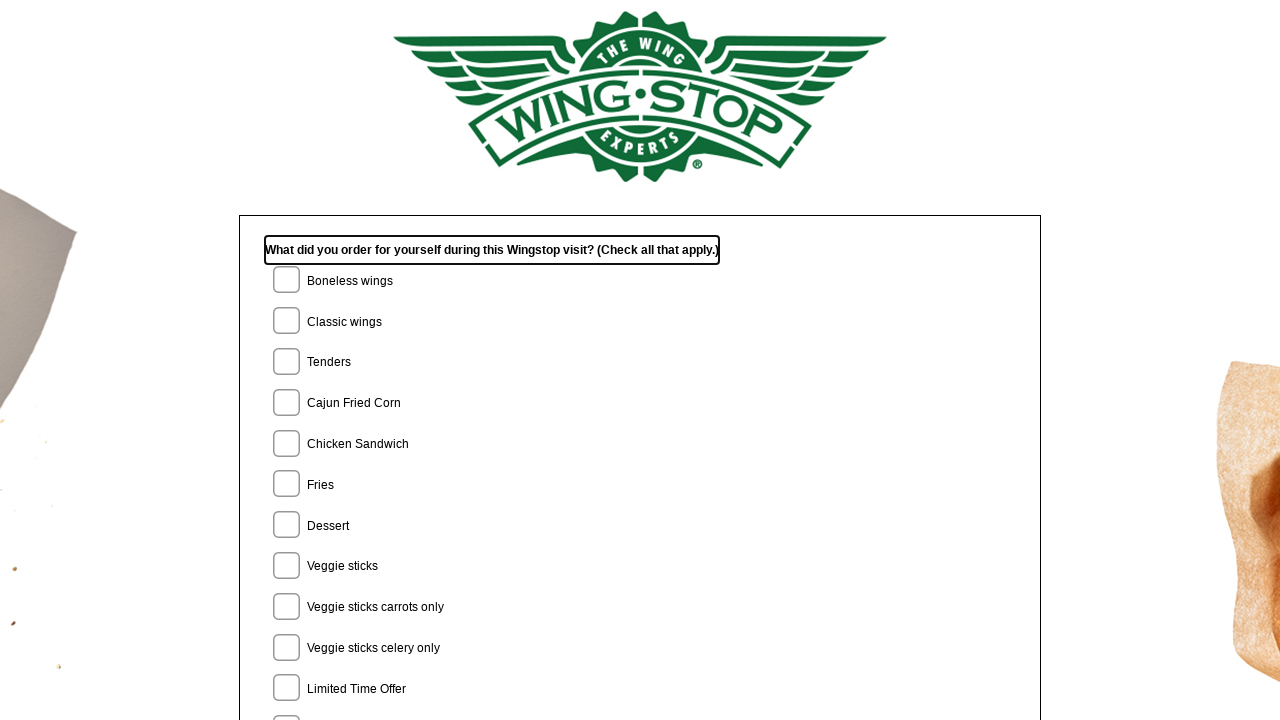

Waited for Next button to become visible on current survey page
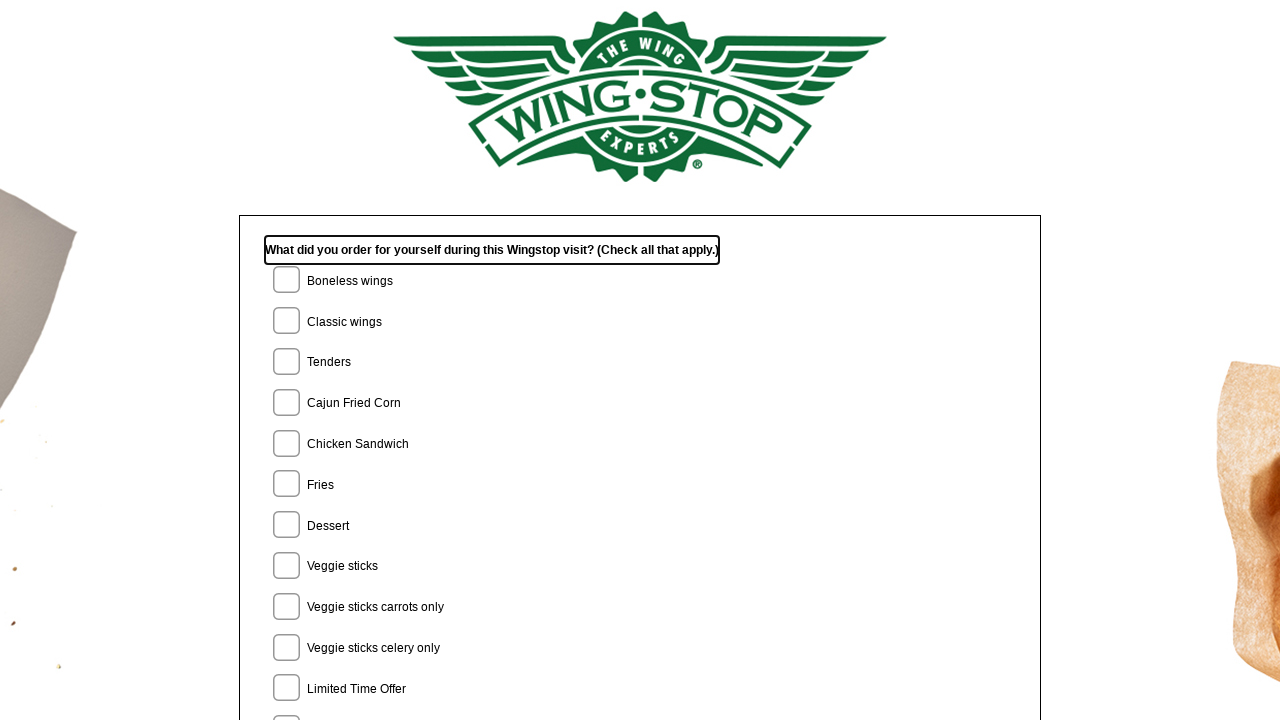

Clicked Next button to continue navigating toward email form page at (640, 485) on #NextButton
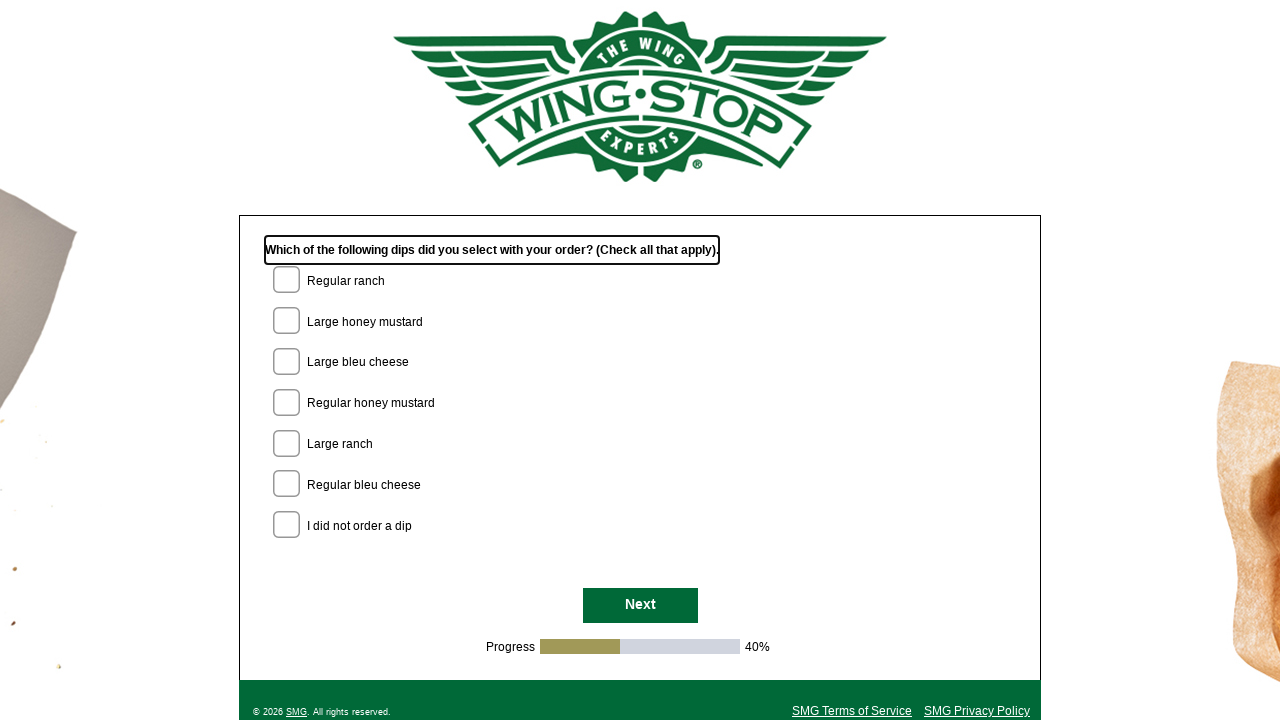

Waited 1 second for page transition
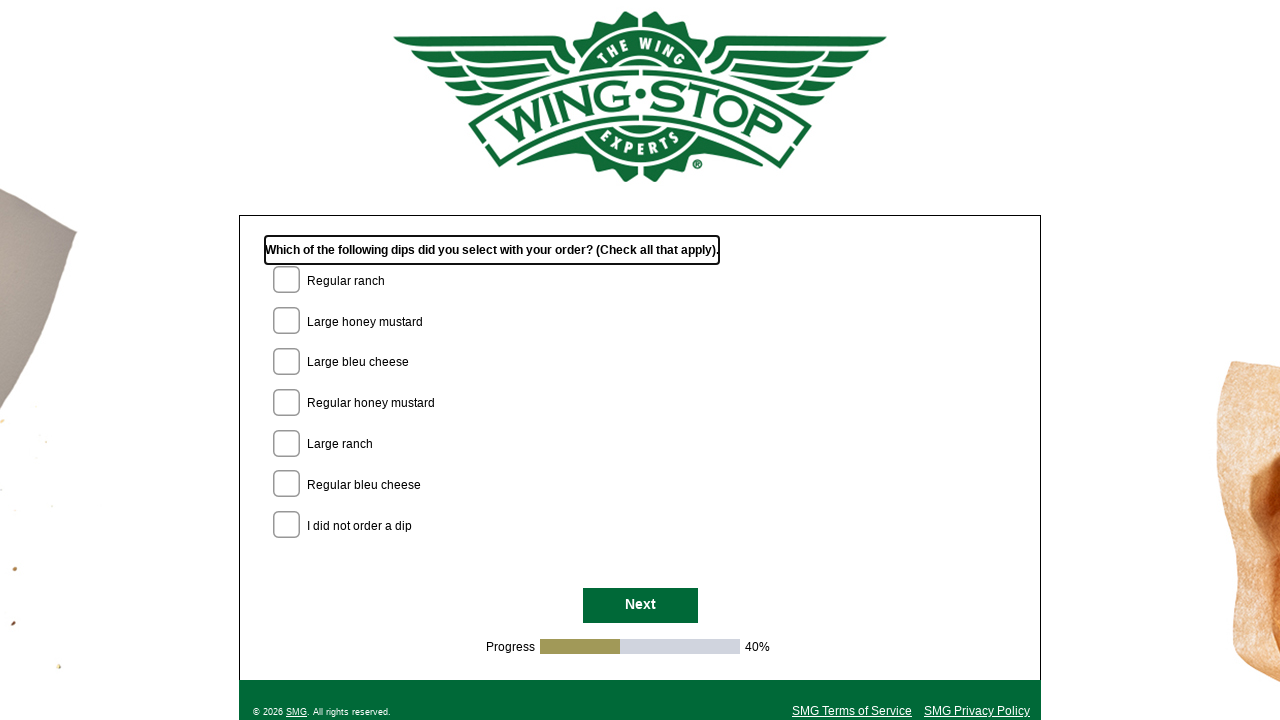

Waited for Next button to become visible on current survey page
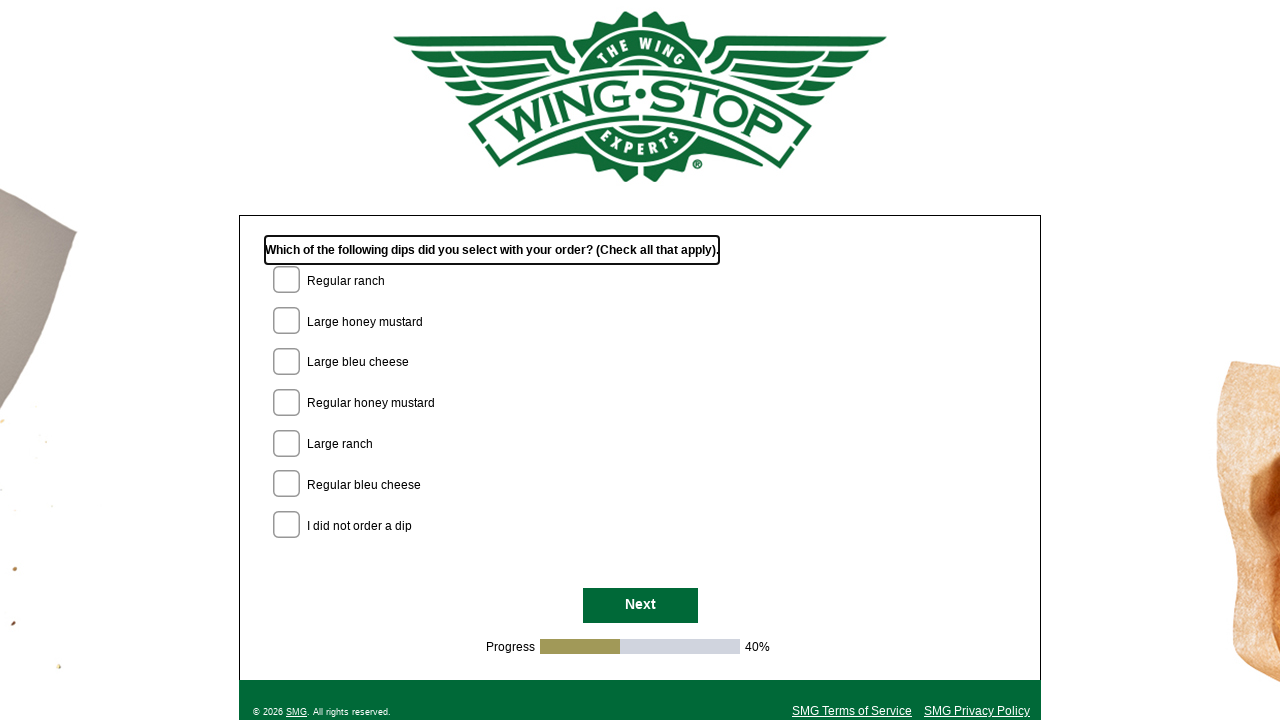

Clicked Next button to continue navigating toward email form page at (640, 606) on #NextButton
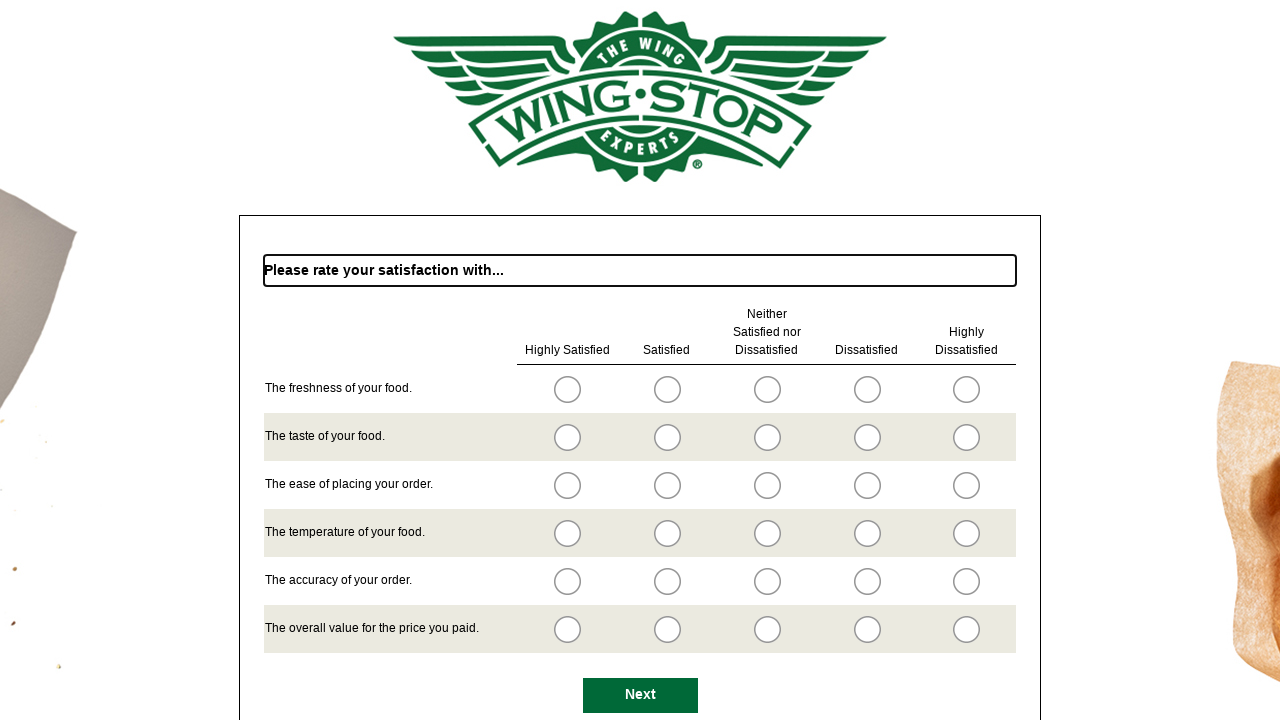

Waited 1 second for page transition
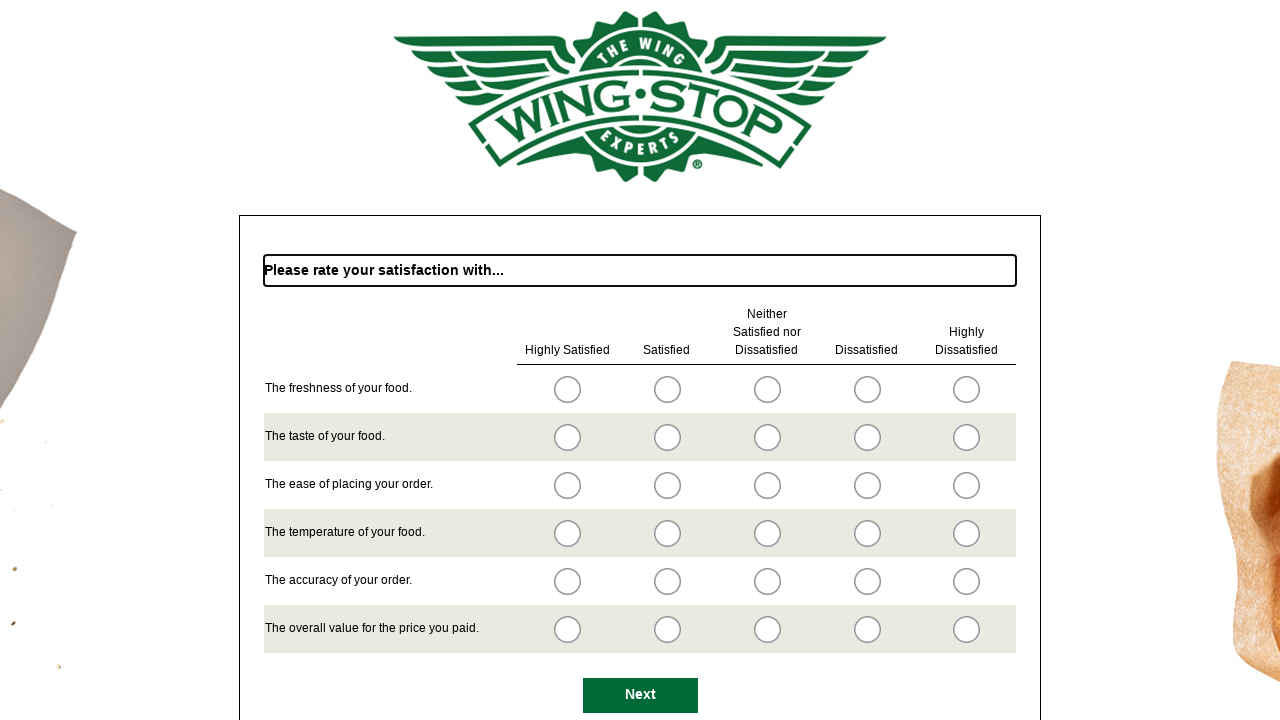

Waited for Next button to become visible on current survey page
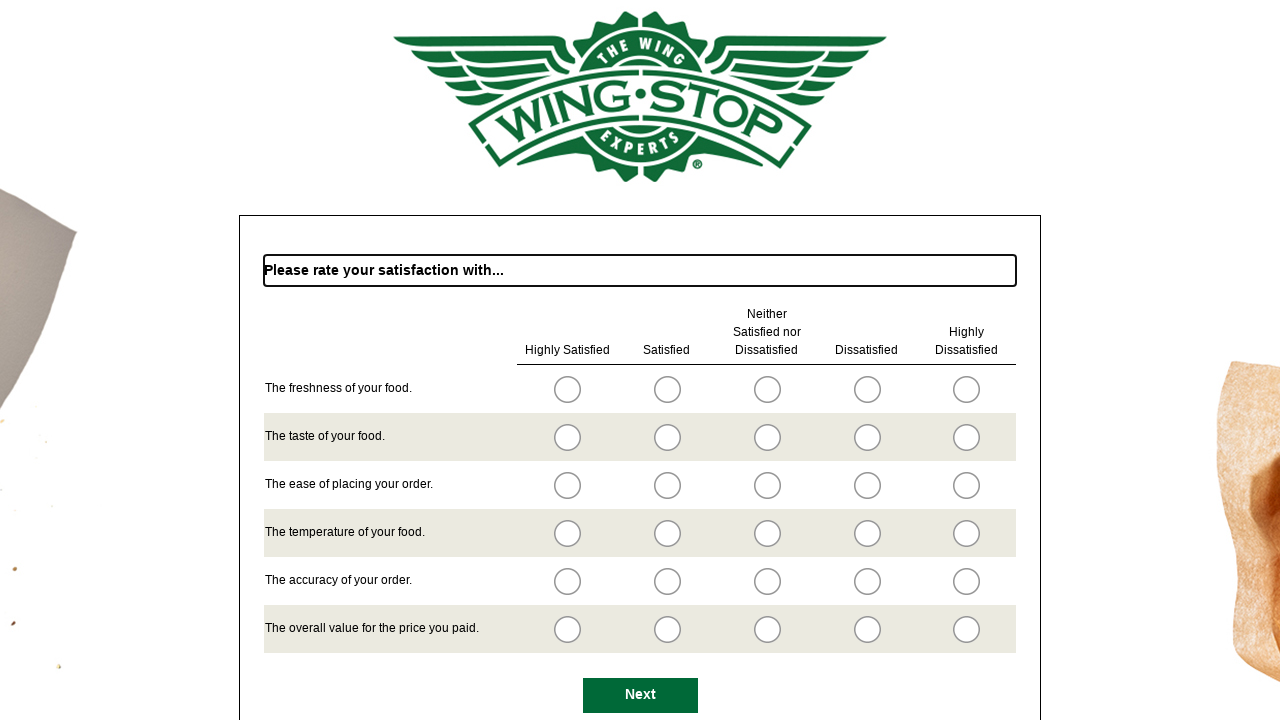

Clicked Next button to continue navigating toward email form page at (640, 695) on #NextButton
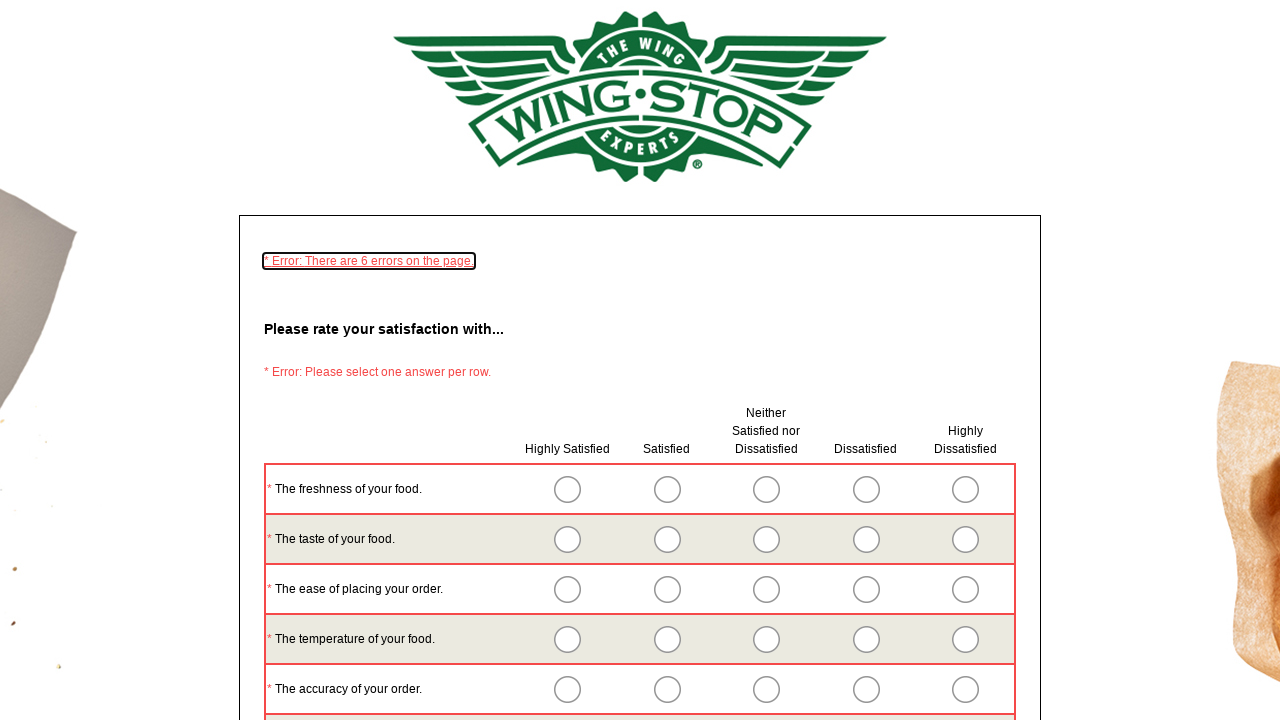

Waited 1 second for page transition
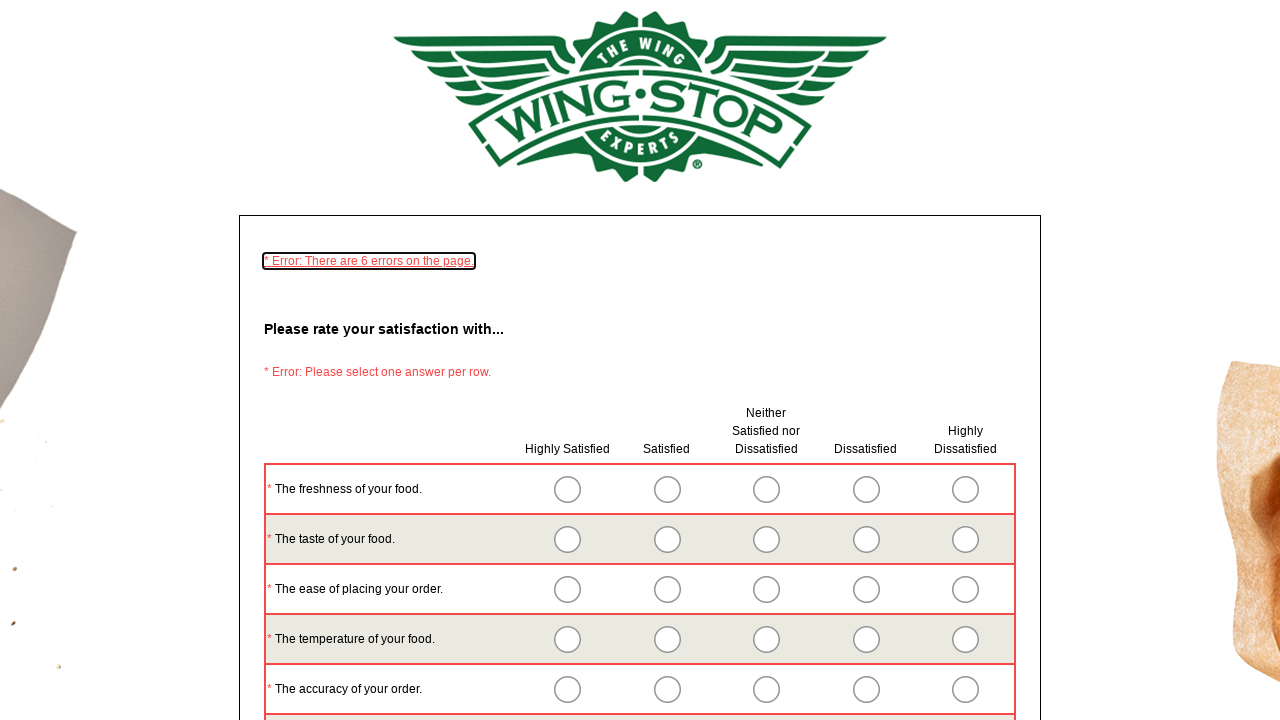

Waited for Next button to become visible on current survey page
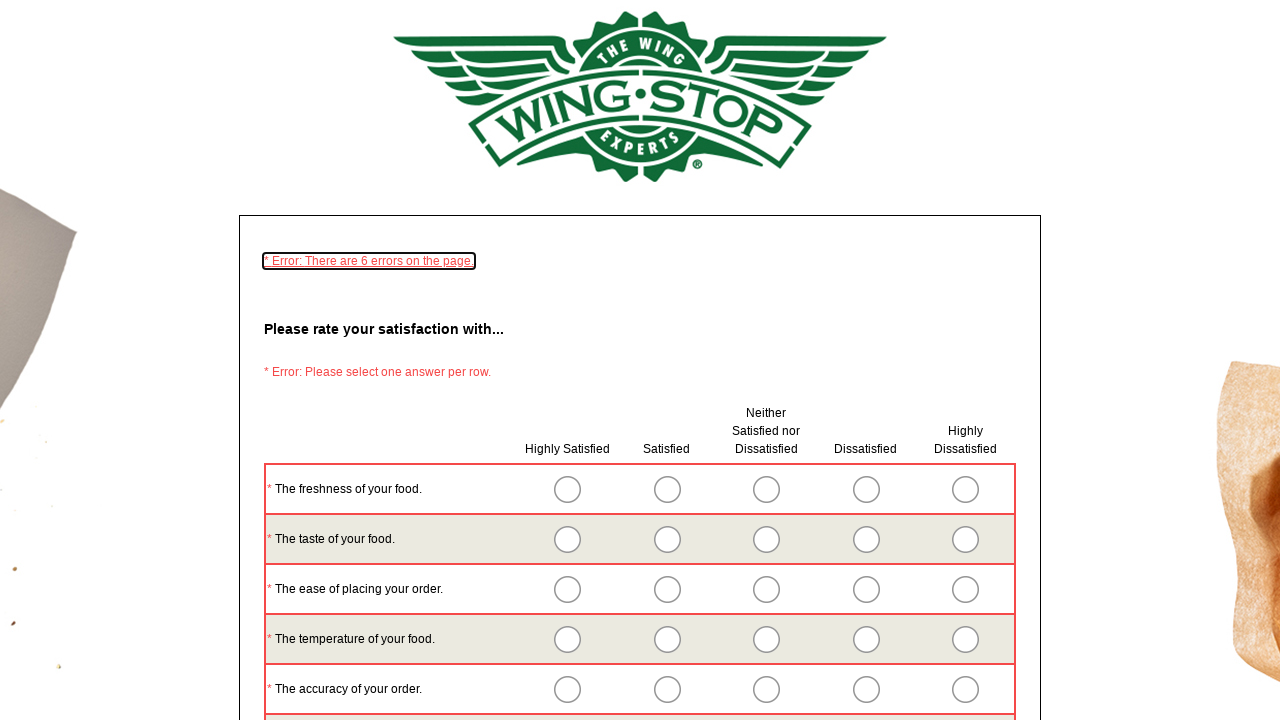

Clicked Next button to continue navigating toward email form page at (640, 485) on #NextButton
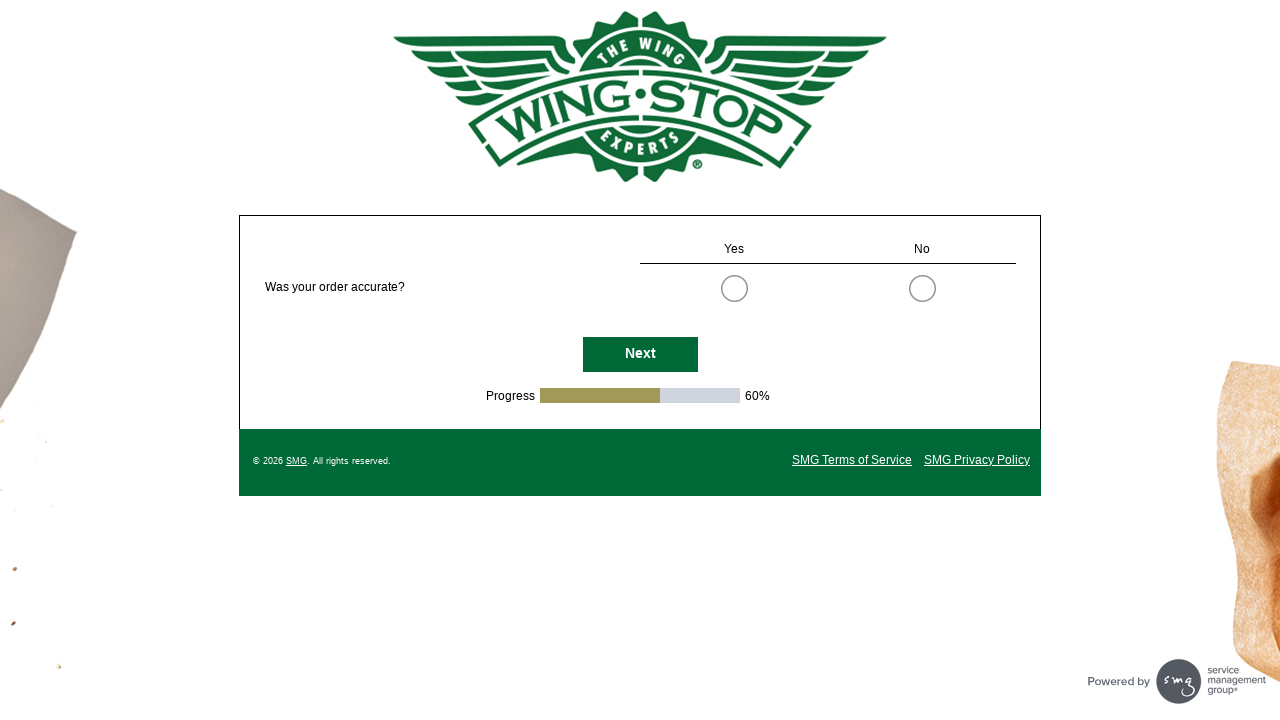

Waited 1 second for page transition
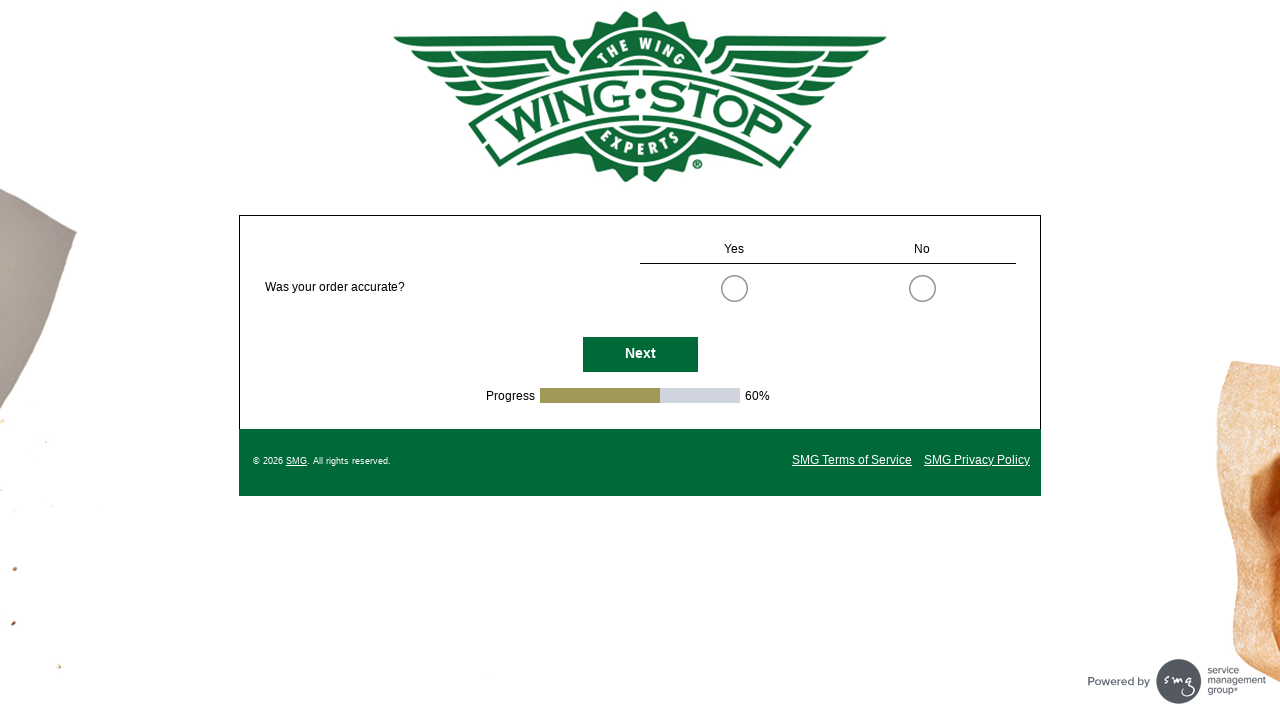

Waited for Next button to become visible on current survey page
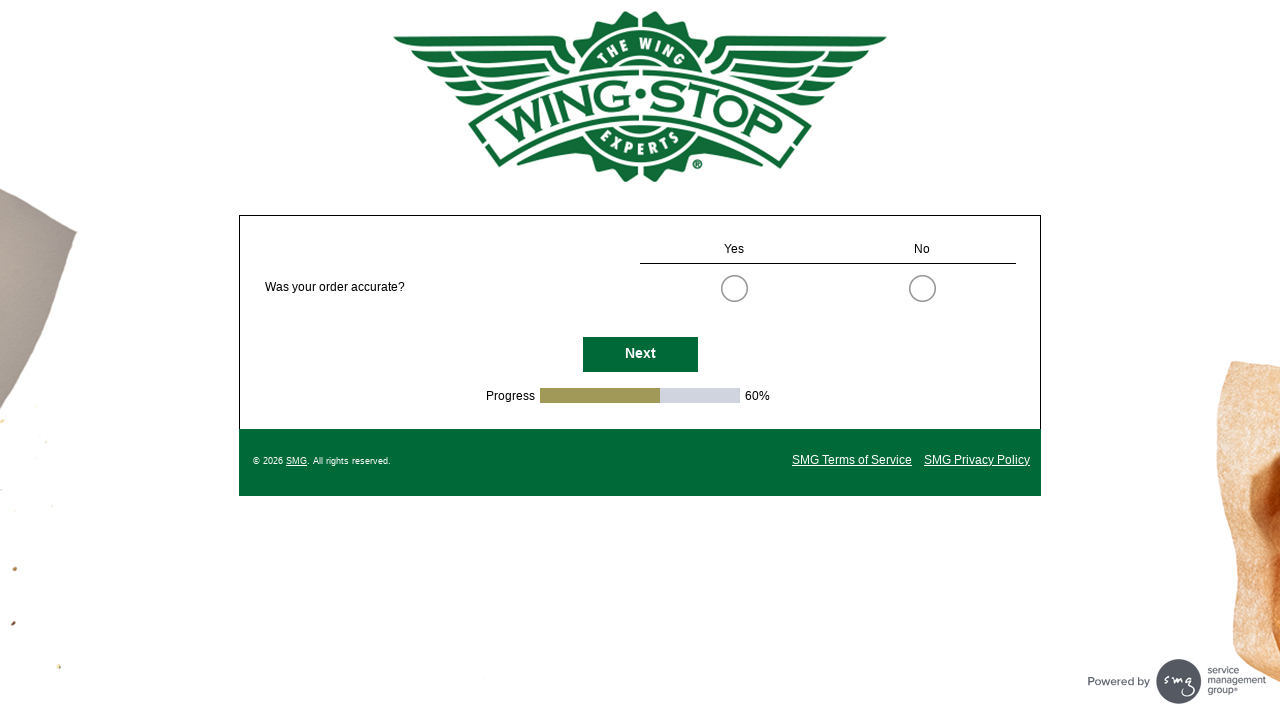

Clicked Next button to continue navigating toward email form page at (640, 354) on #NextButton
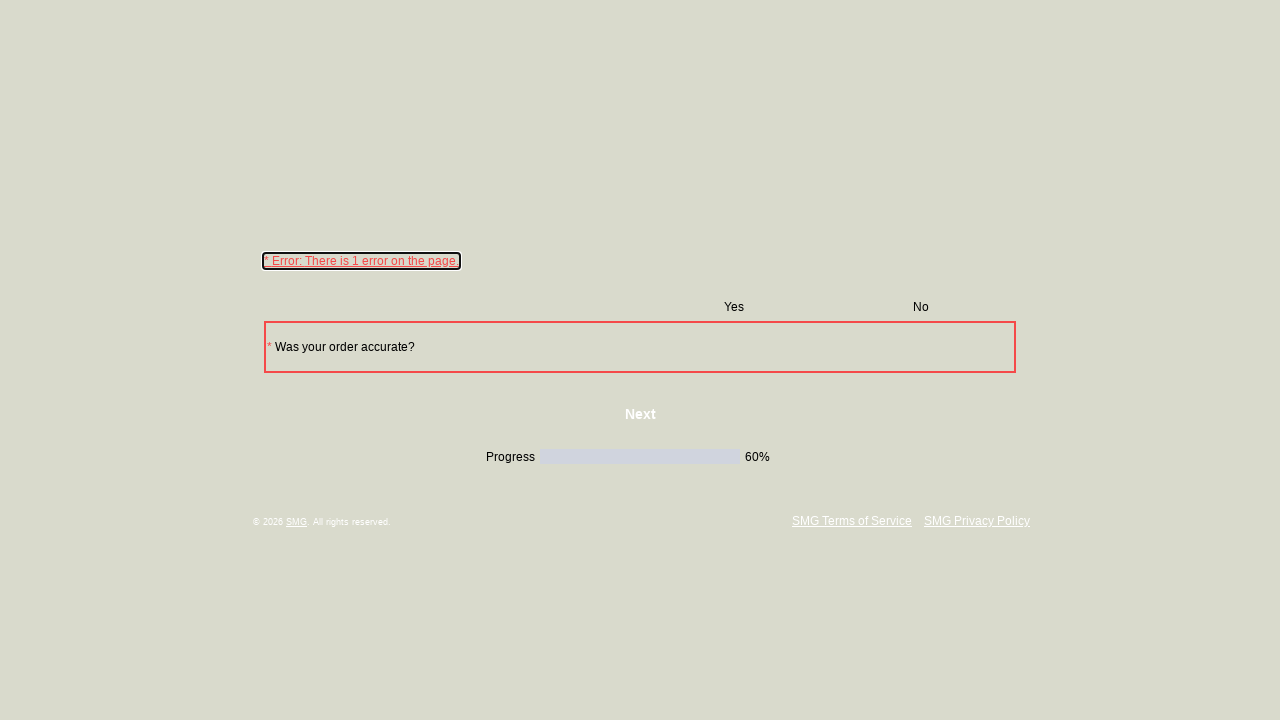

Waited 1 second for page transition
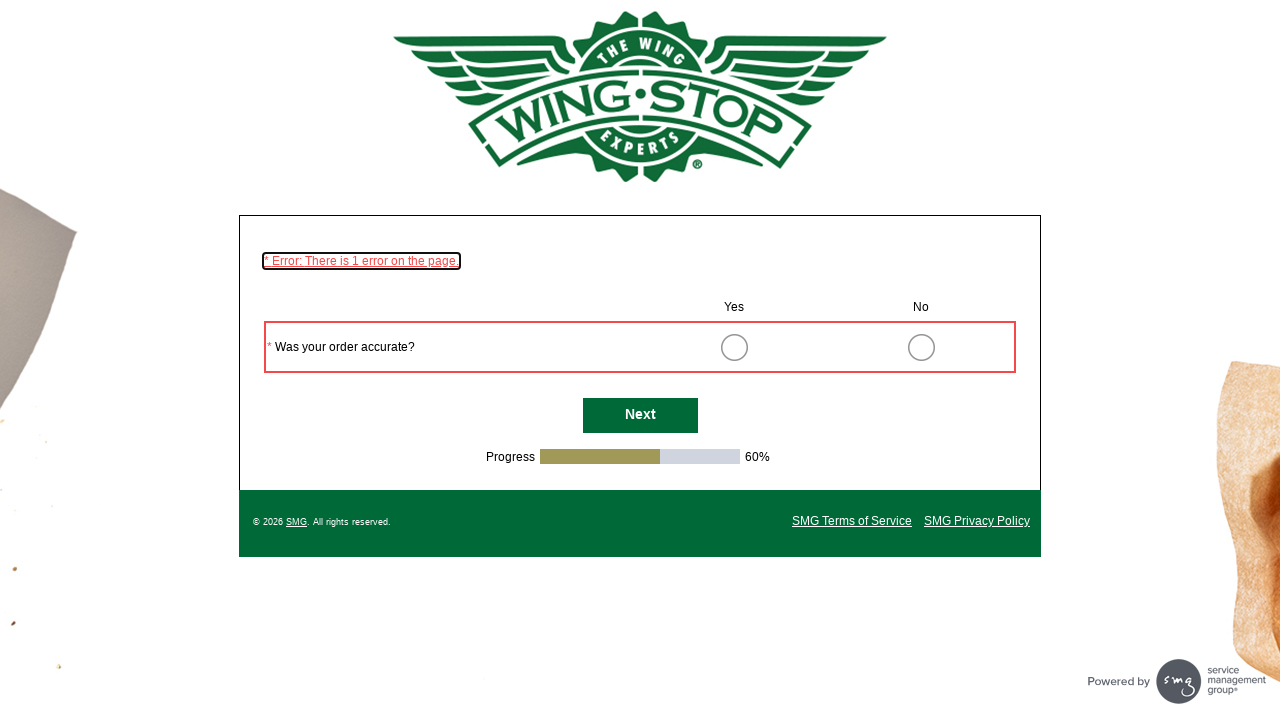

Waited for Next button to become visible on current survey page
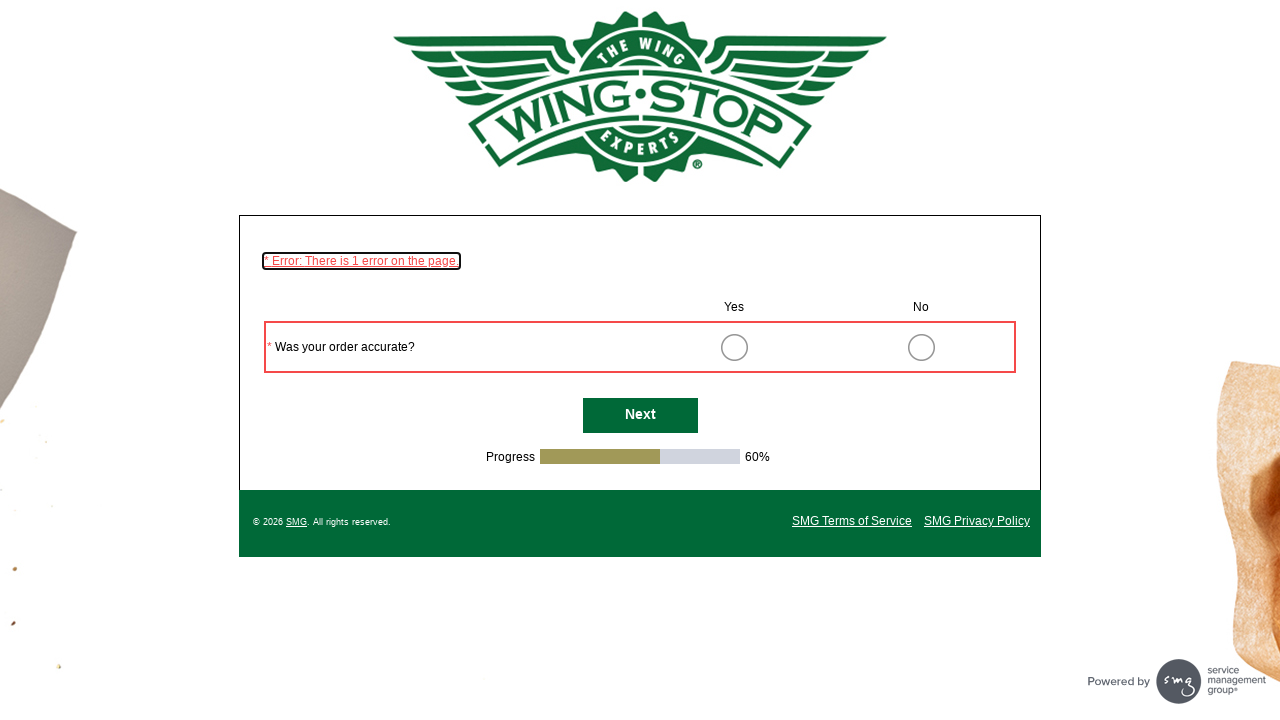

Clicked Next button to continue navigating toward email form page at (640, 416) on #NextButton
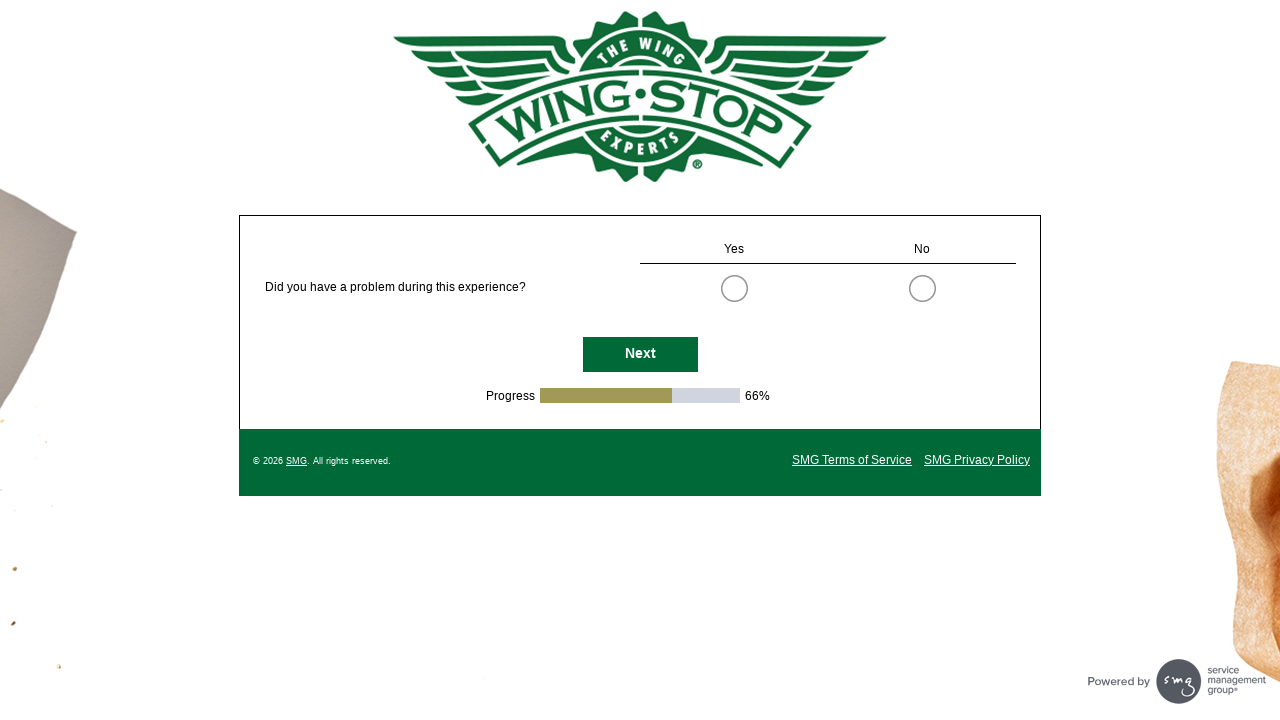

Waited 1 second for page transition
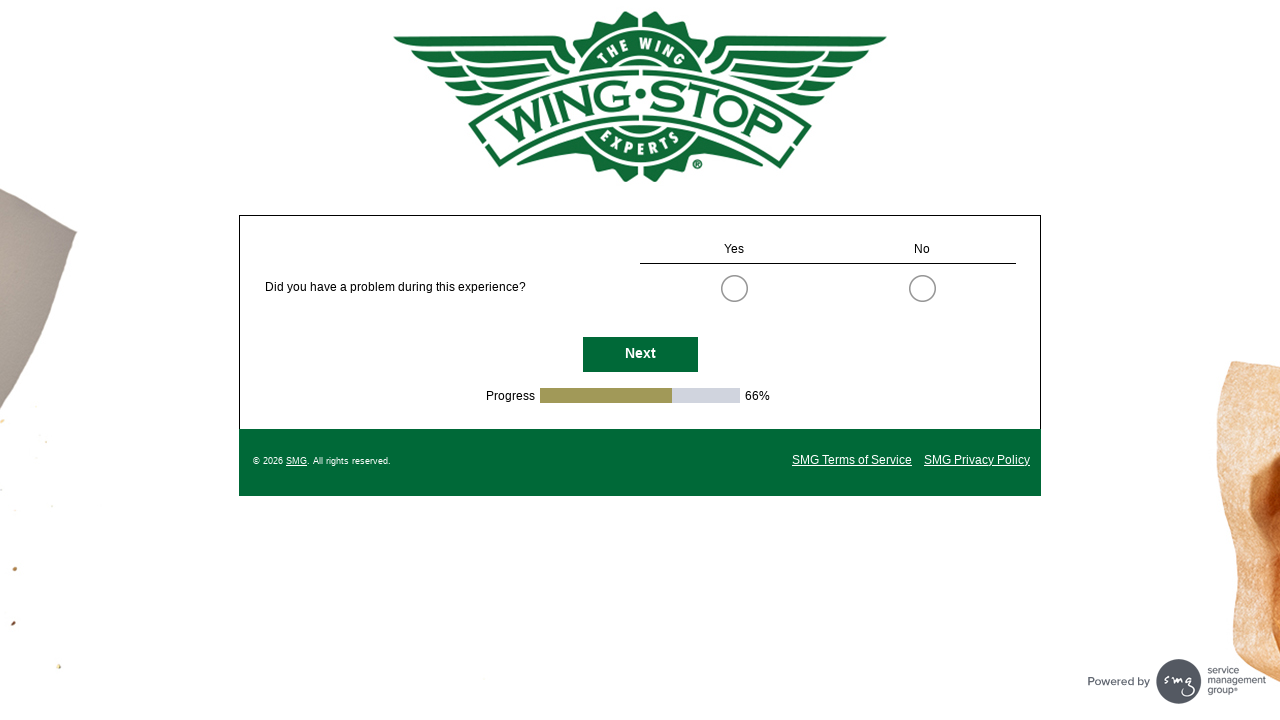

Waited for Next button to become visible on current survey page
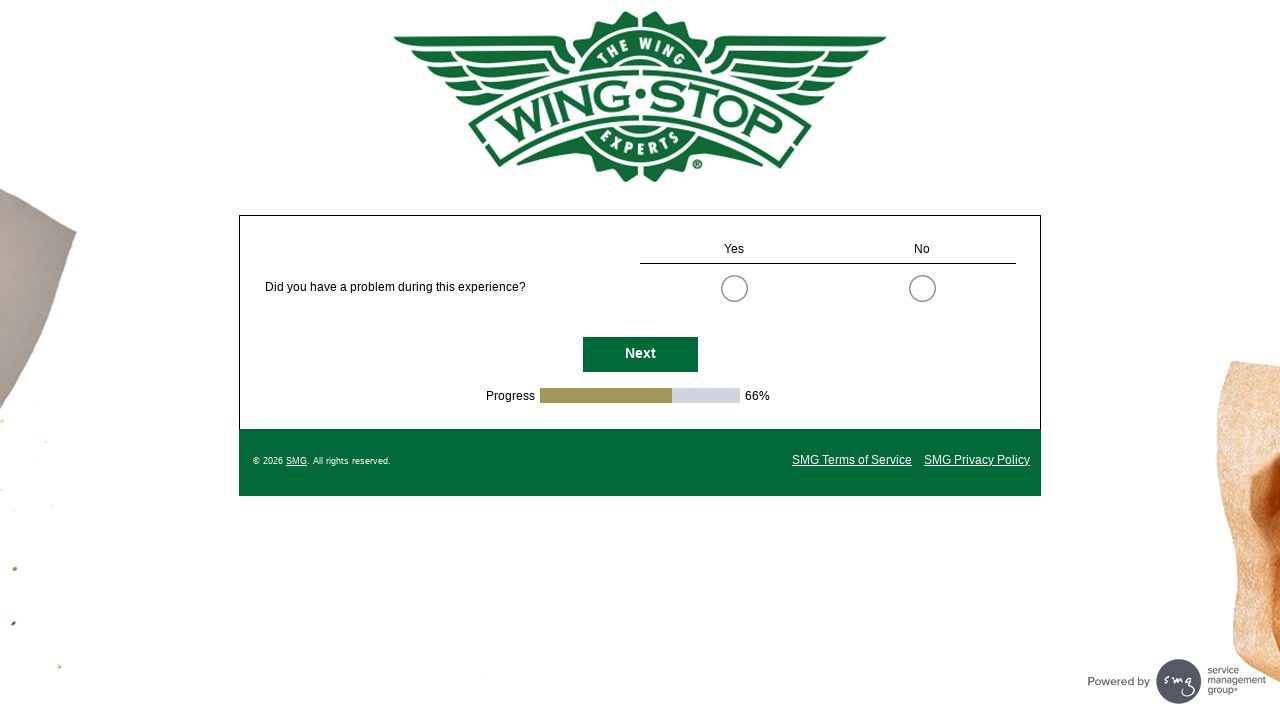

Clicked Next button to continue navigating toward email form page at (640, 354) on #NextButton
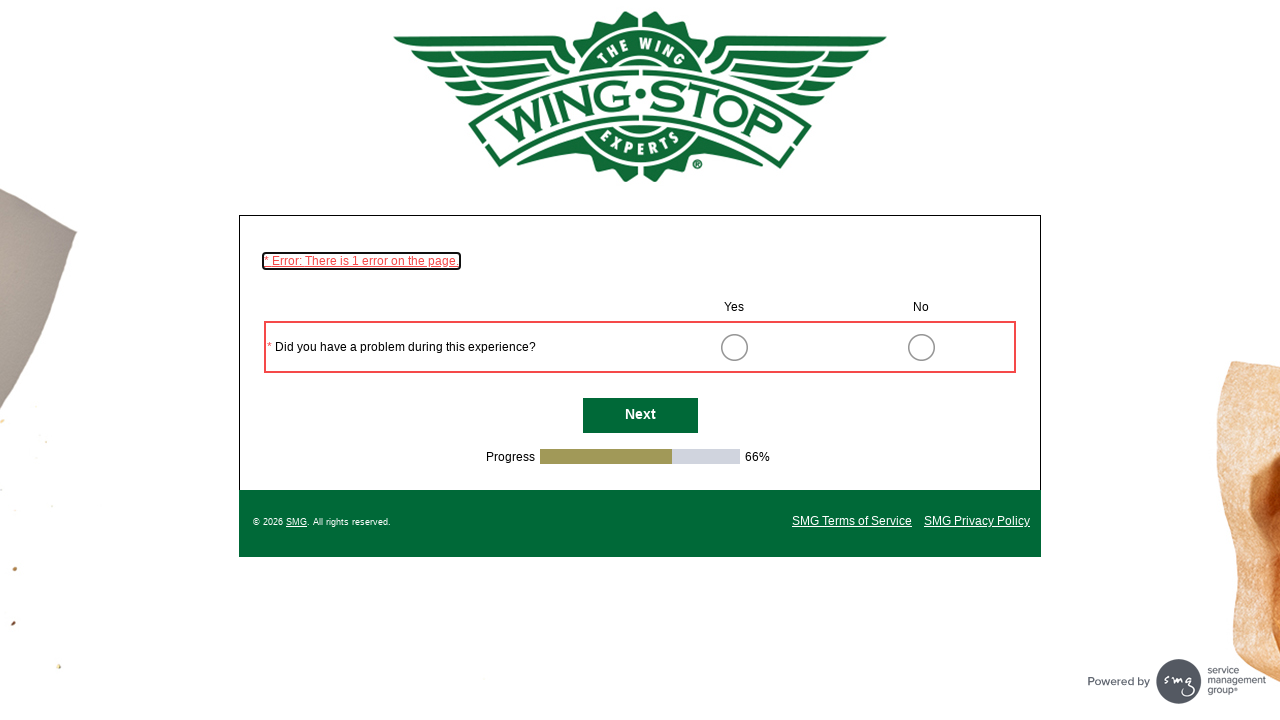

Waited 1 second for page transition
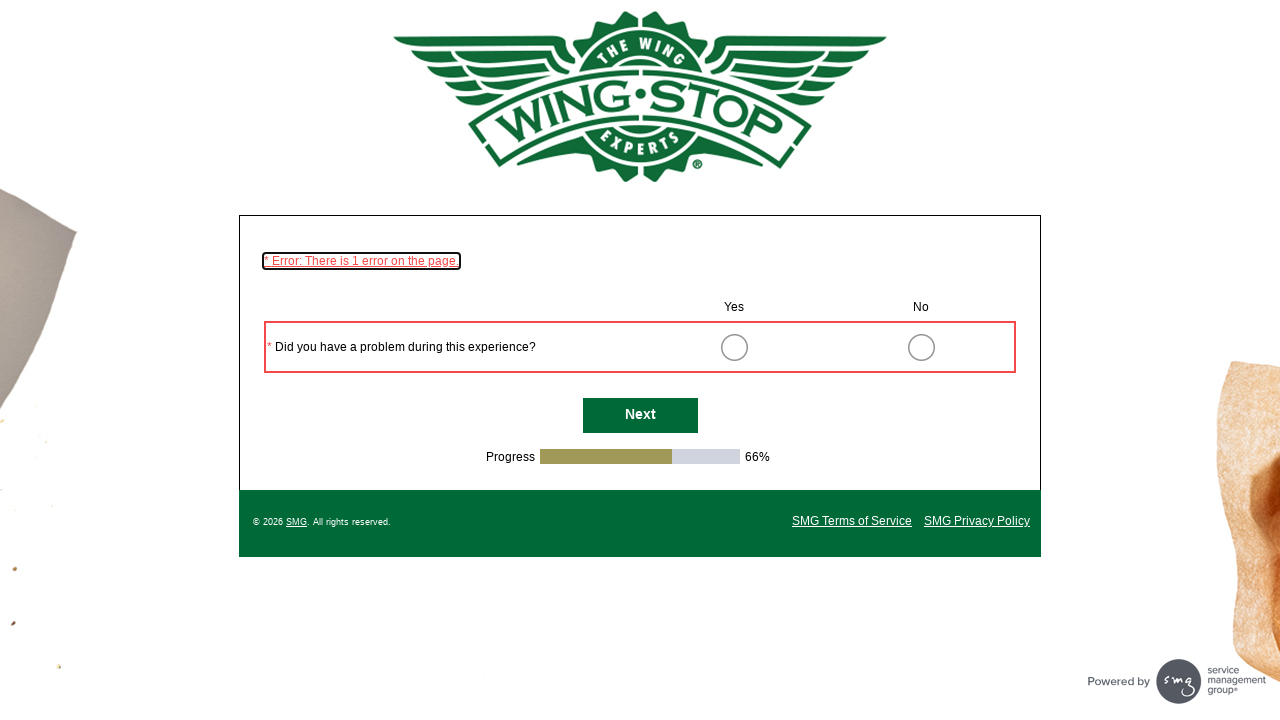

Waited for Next button to become visible on current survey page
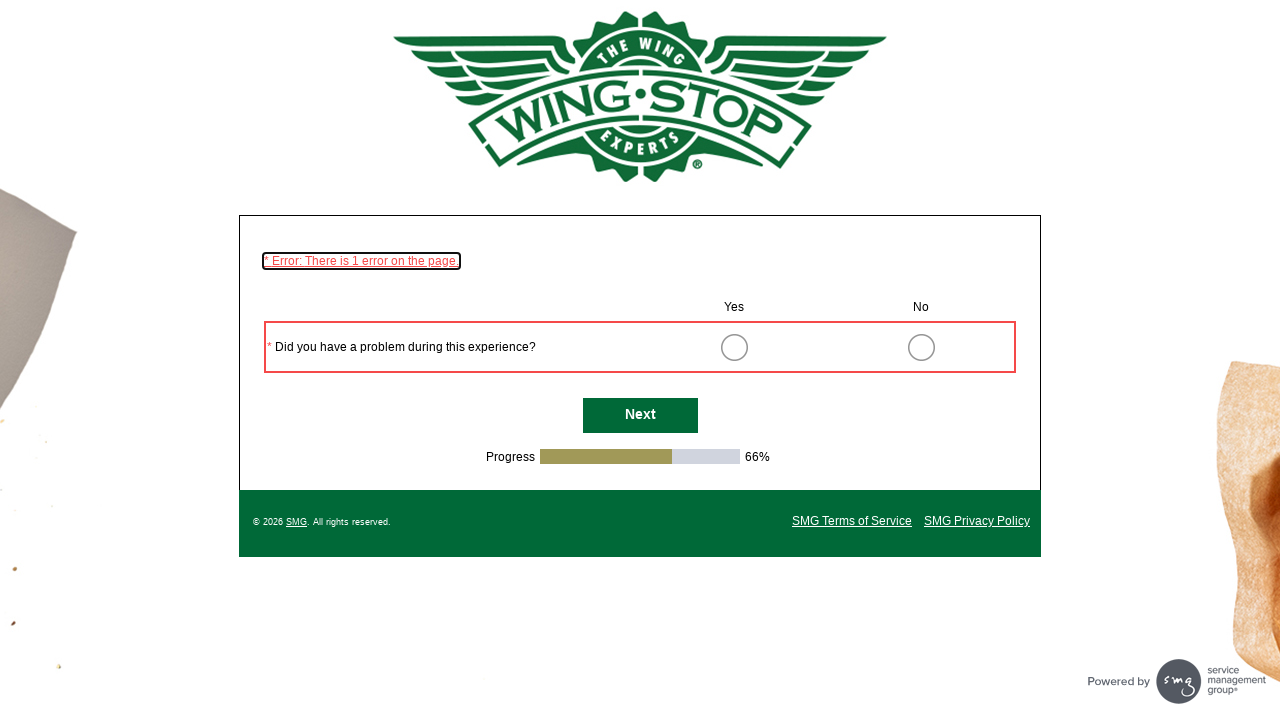

Clicked Next button to continue navigating toward email form page at (640, 416) on #NextButton
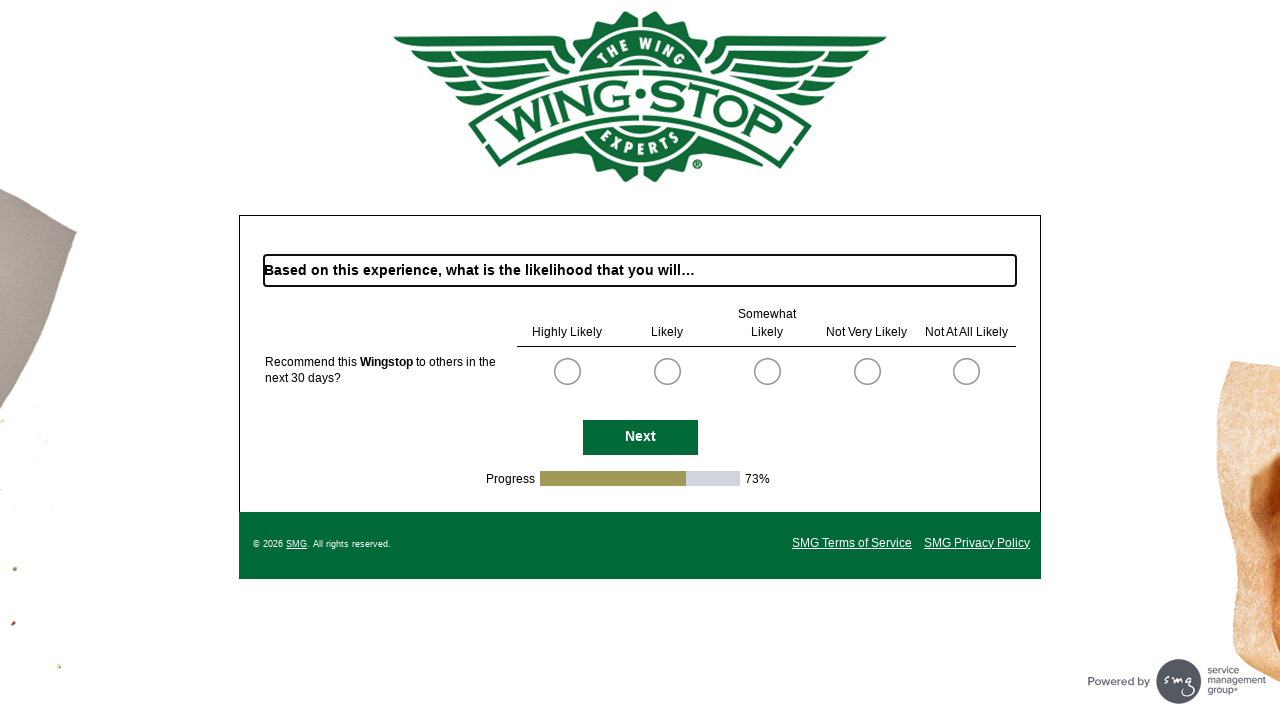

Waited 1 second for page transition
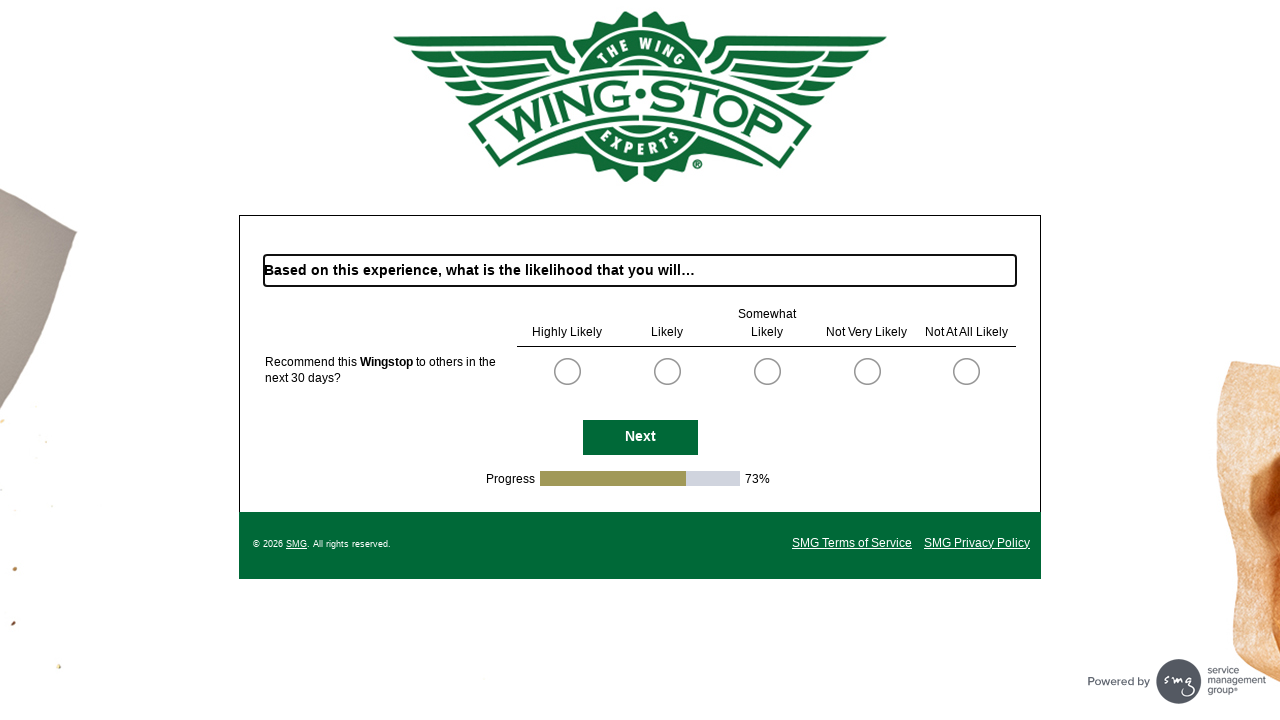

Waited for Next button to become visible on current survey page
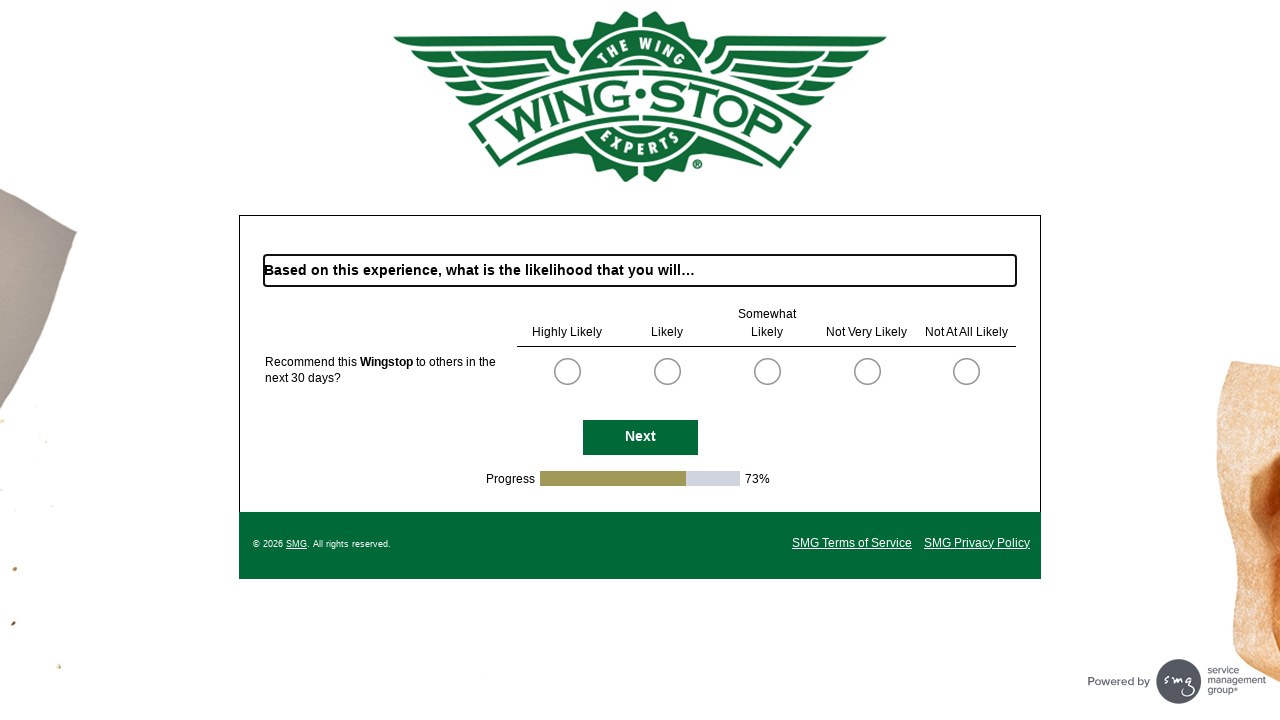

Clicked Next button to continue navigating toward email form page at (640, 437) on #NextButton
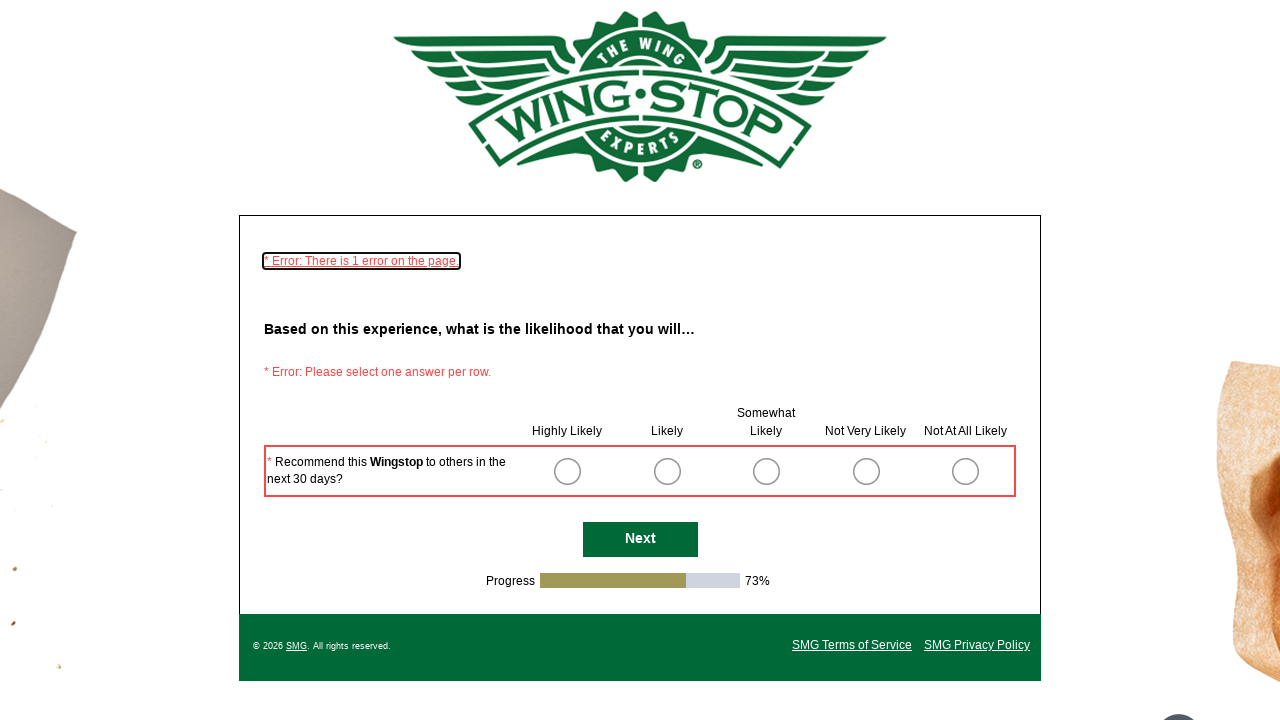

Waited 1 second for page transition
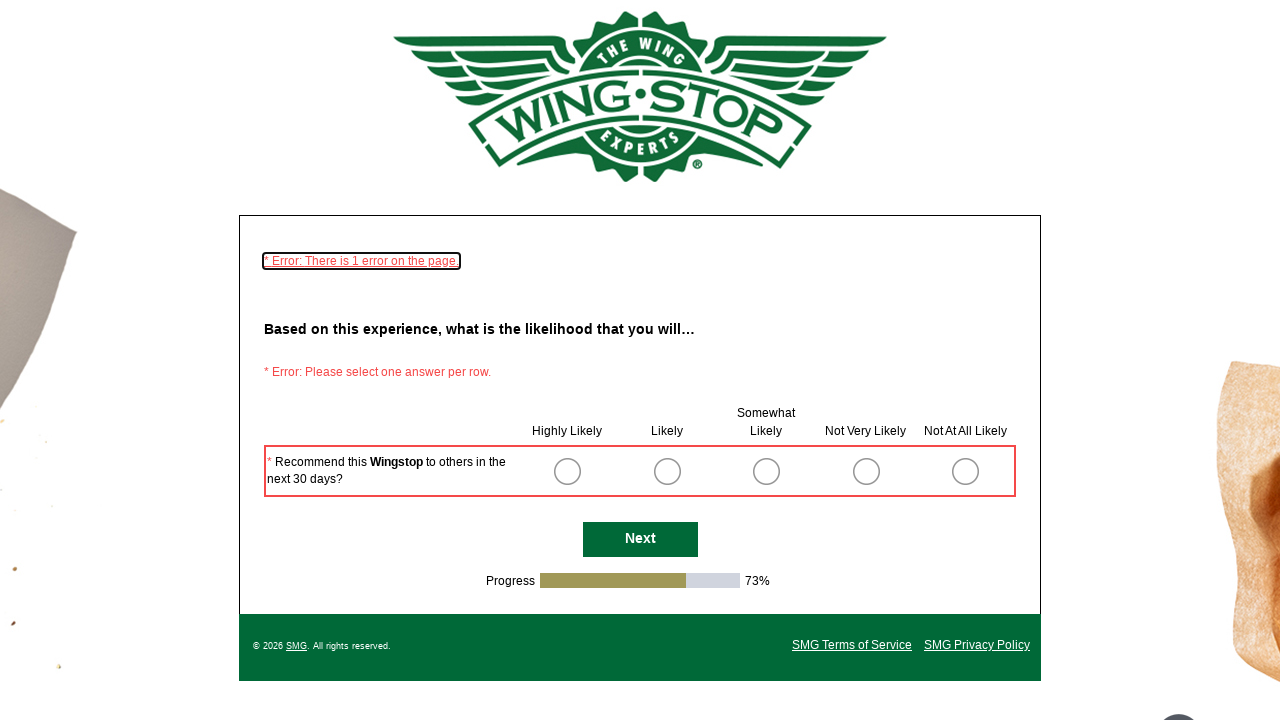

Waited for Next button to become visible on current survey page
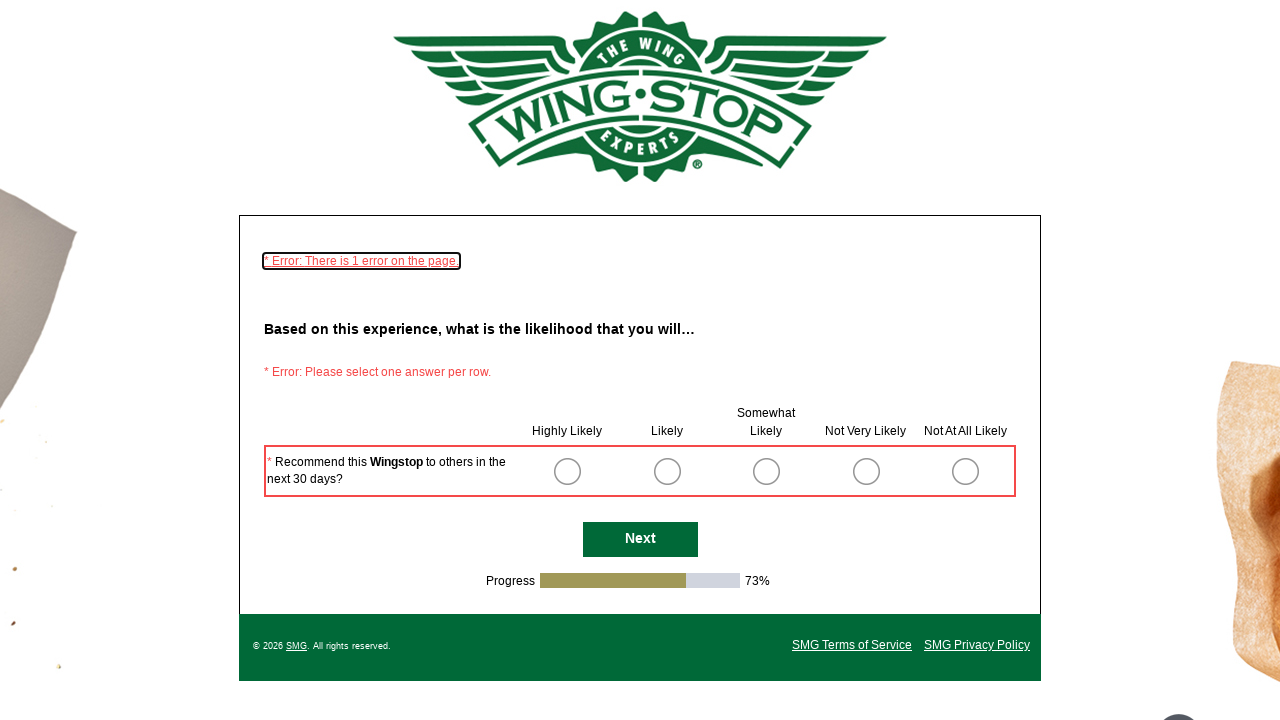

Clicked Next button to continue navigating toward email form page at (640, 540) on #NextButton
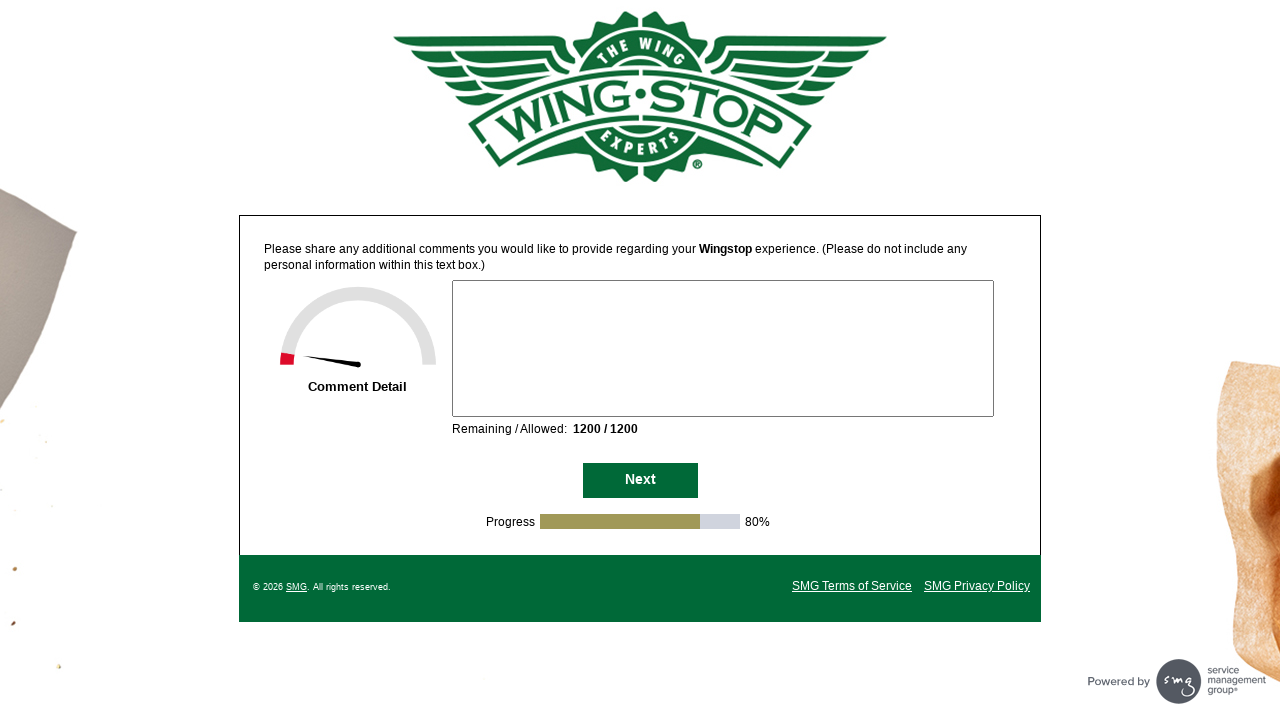

Waited 1 second for page transition
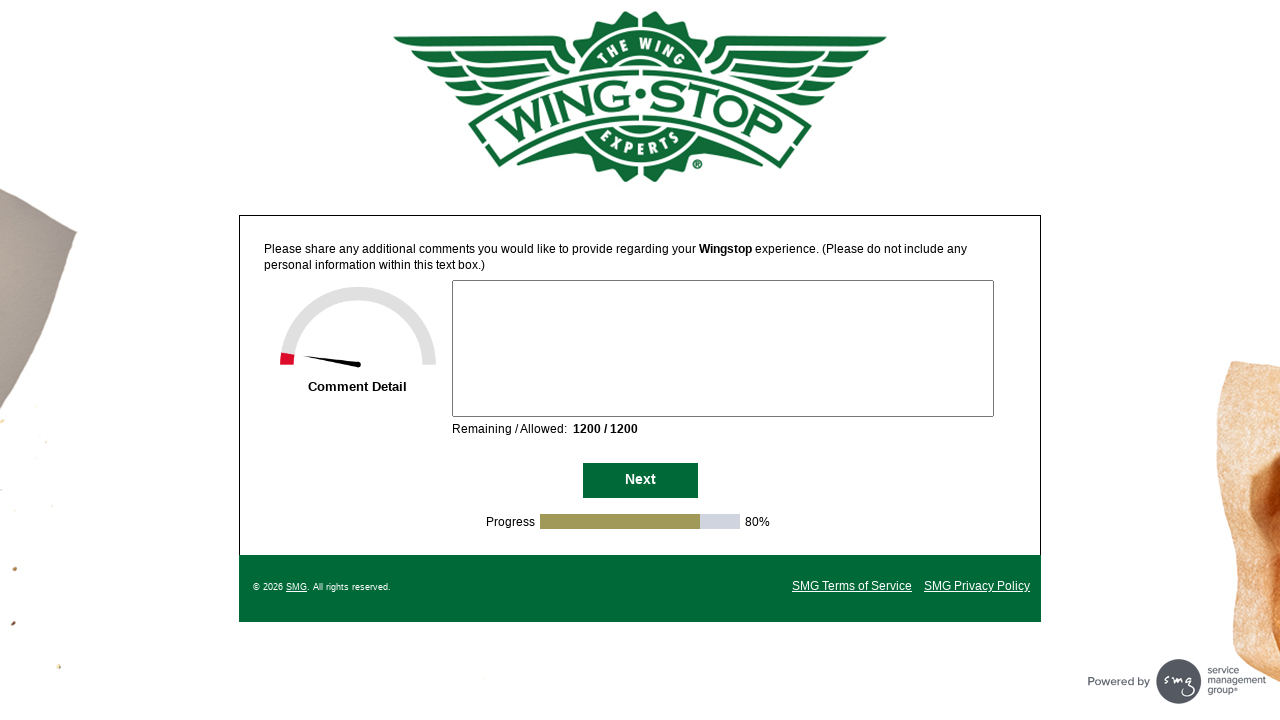

Waited for Next button to become visible on current survey page
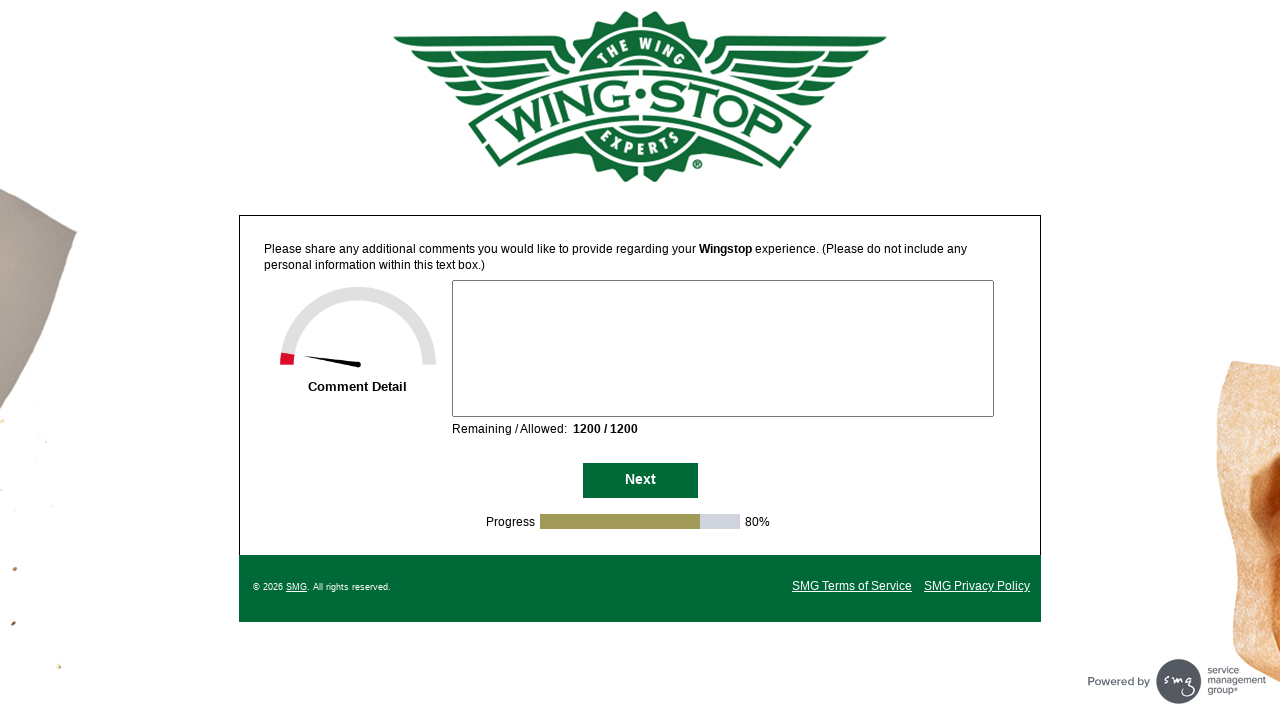

Clicked Next button to continue navigating toward email form page at (640, 481) on #NextButton
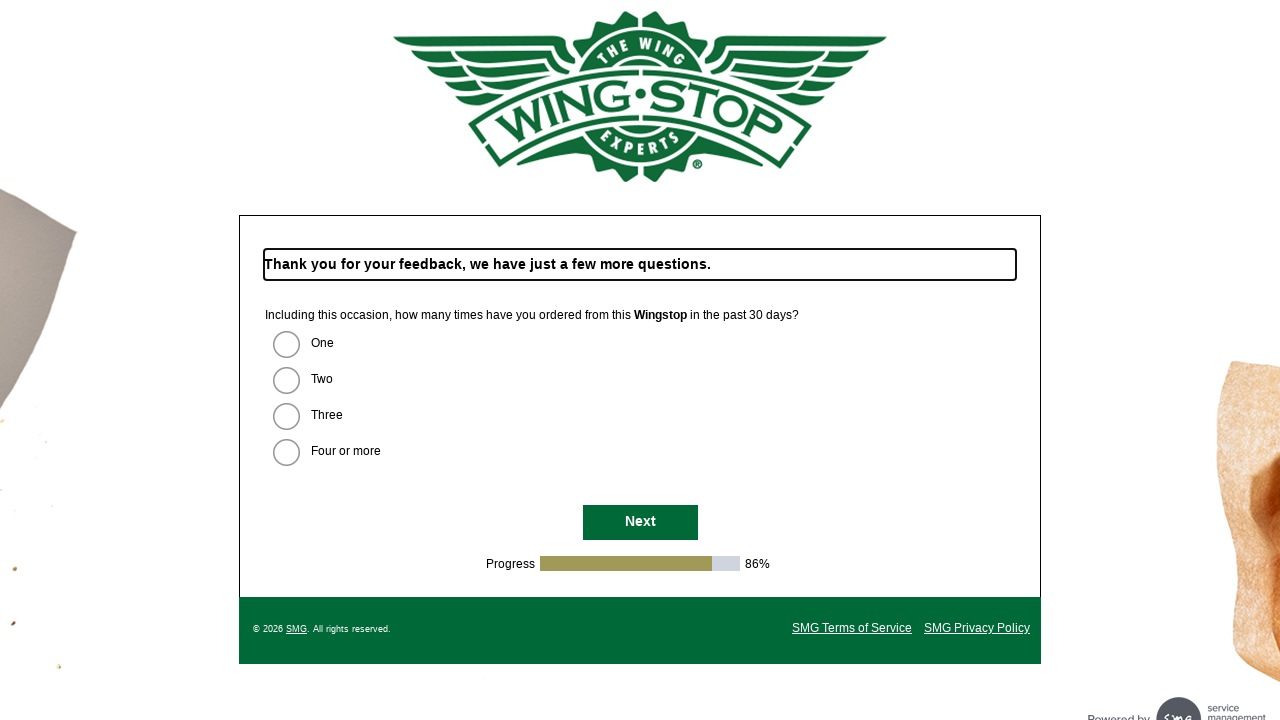

Waited 1 second for page transition
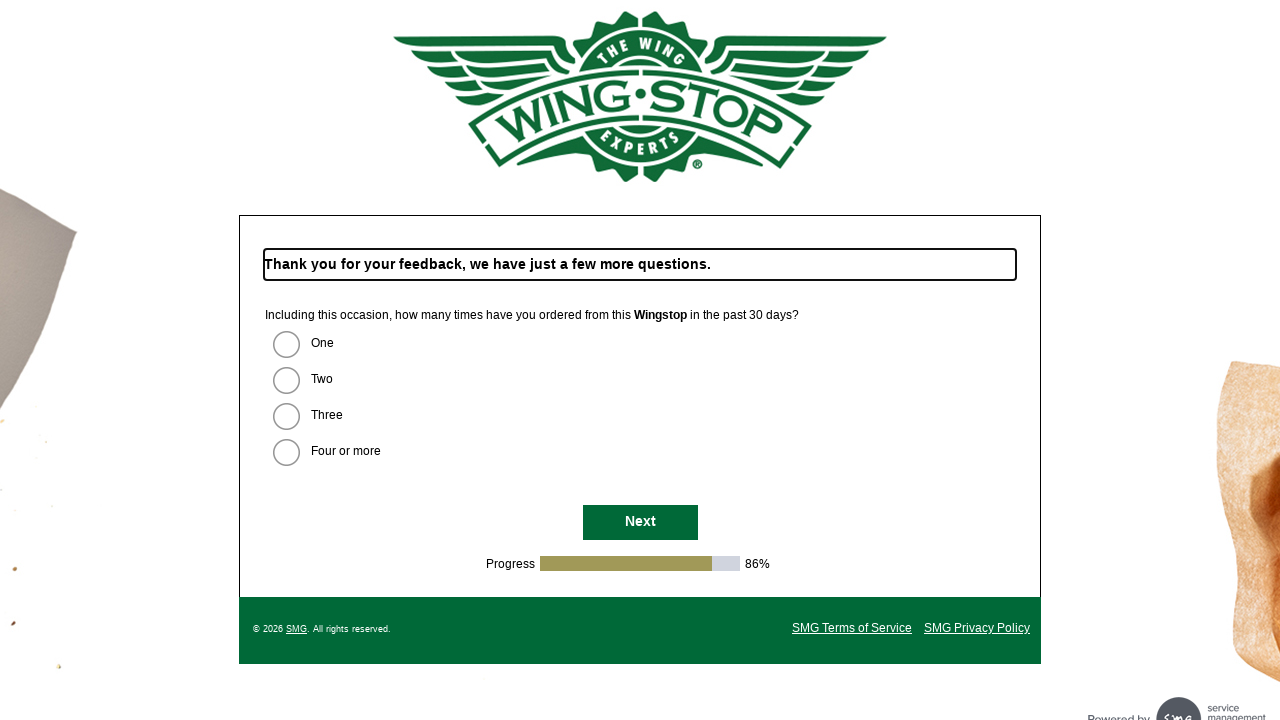

Waited for Next button to become visible on current survey page
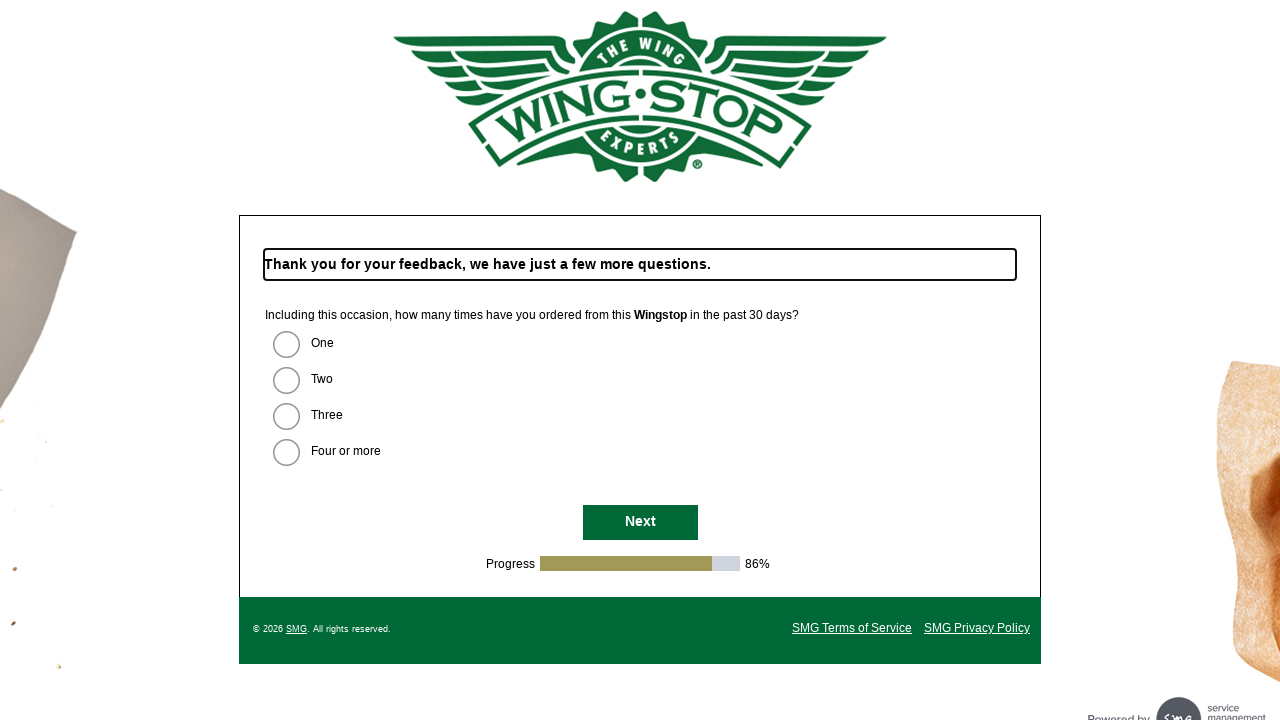

Clicked Next button to continue navigating toward email form page at (640, 523) on #NextButton
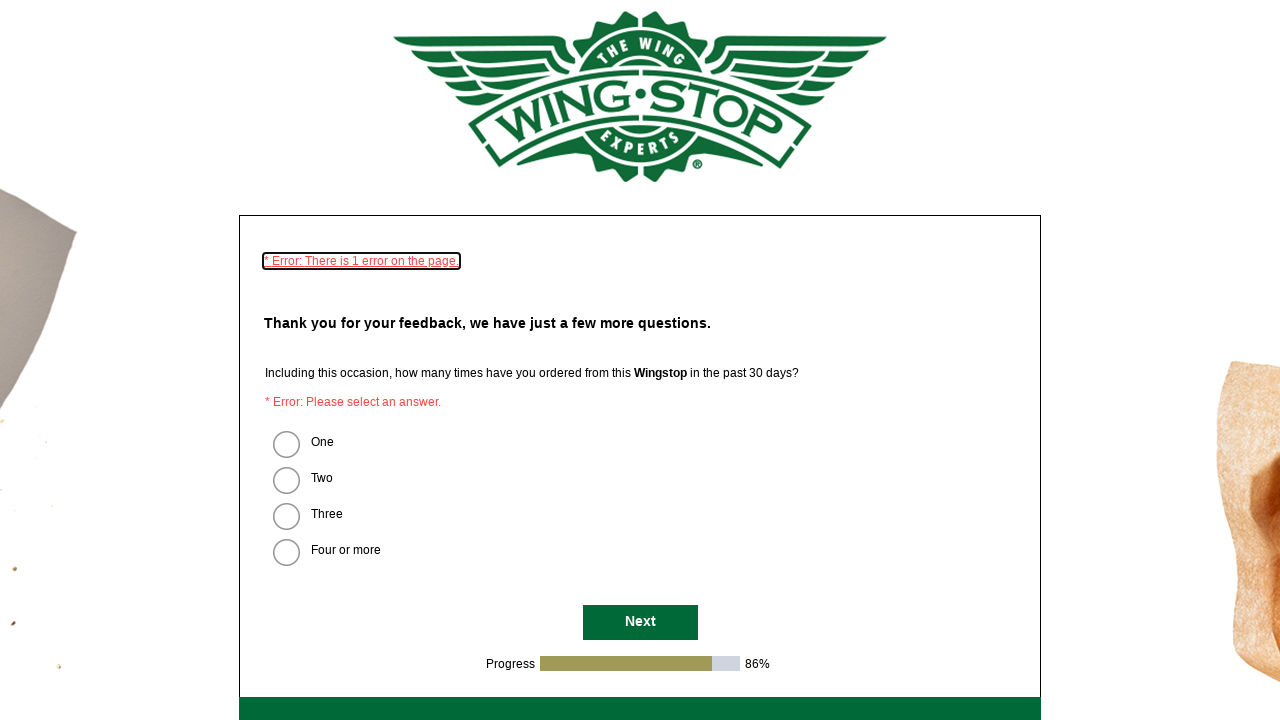

Waited 1 second for page transition
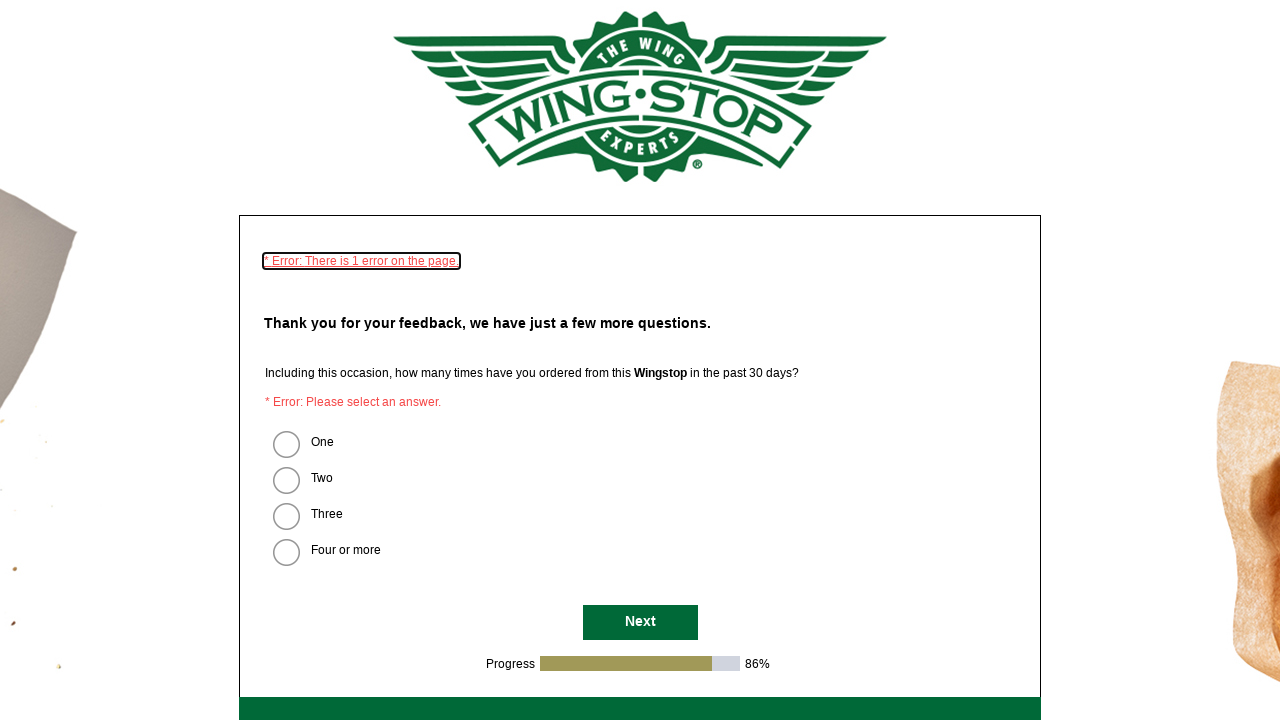

Waited for Next button to become visible on current survey page
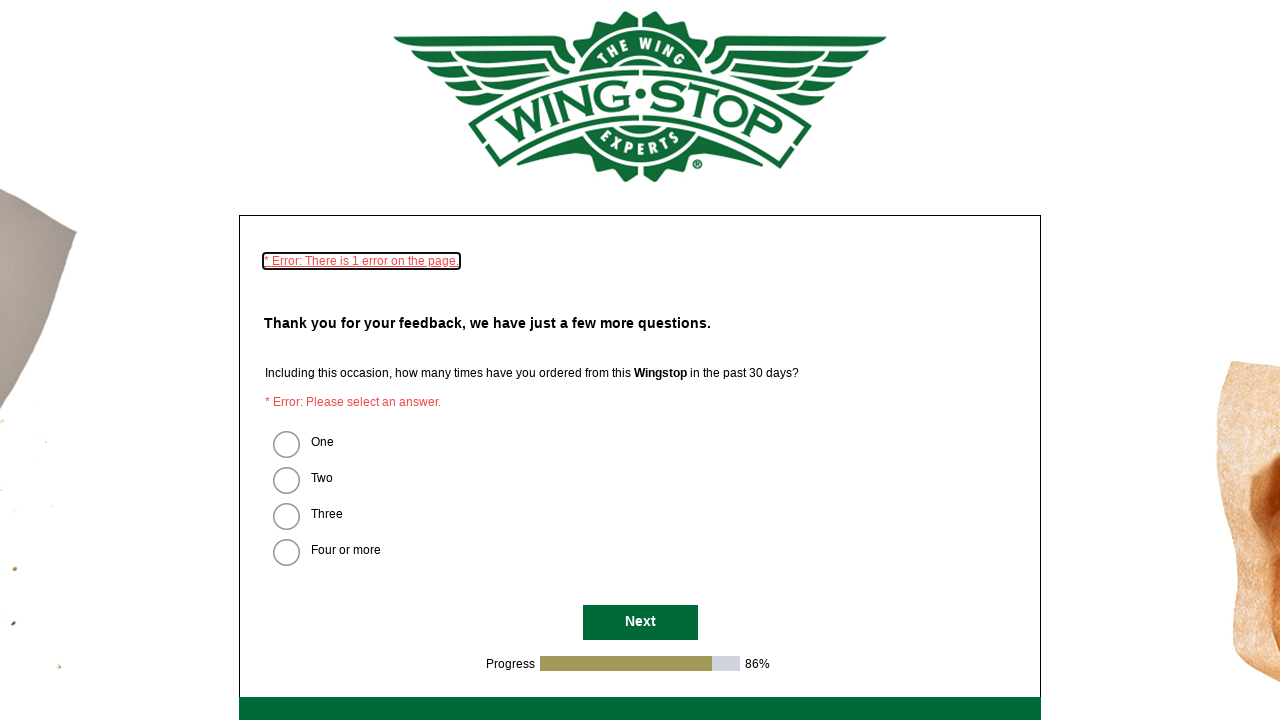

Clicked Next button to continue navigating toward email form page at (640, 622) on #NextButton
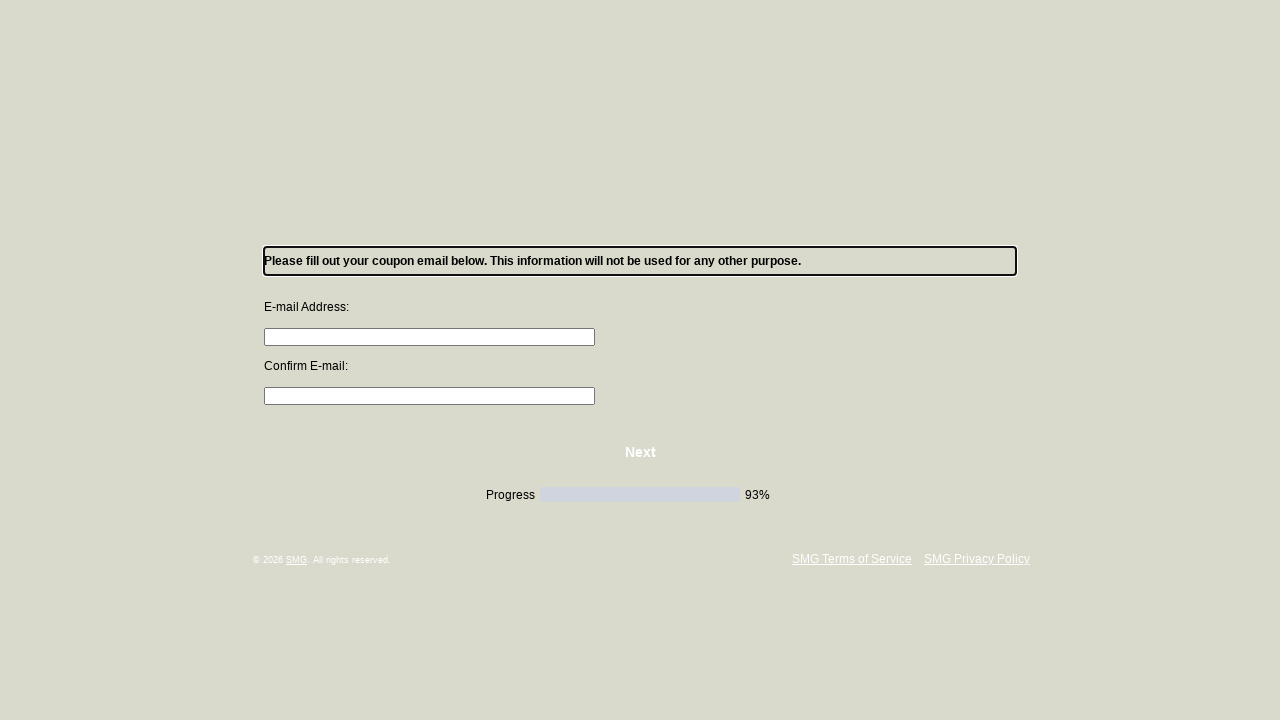

Waited 1 second for page transition
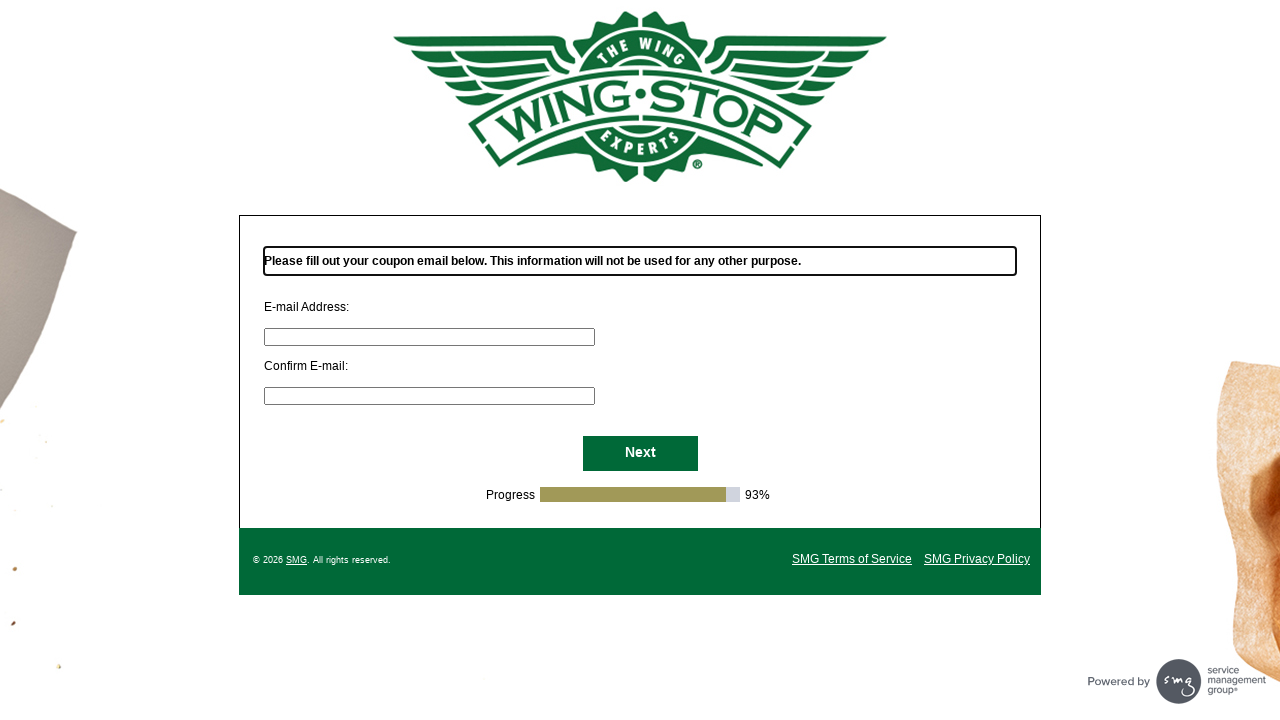

Filled in email address field with 'surveytester2024@example.com' on #S000132
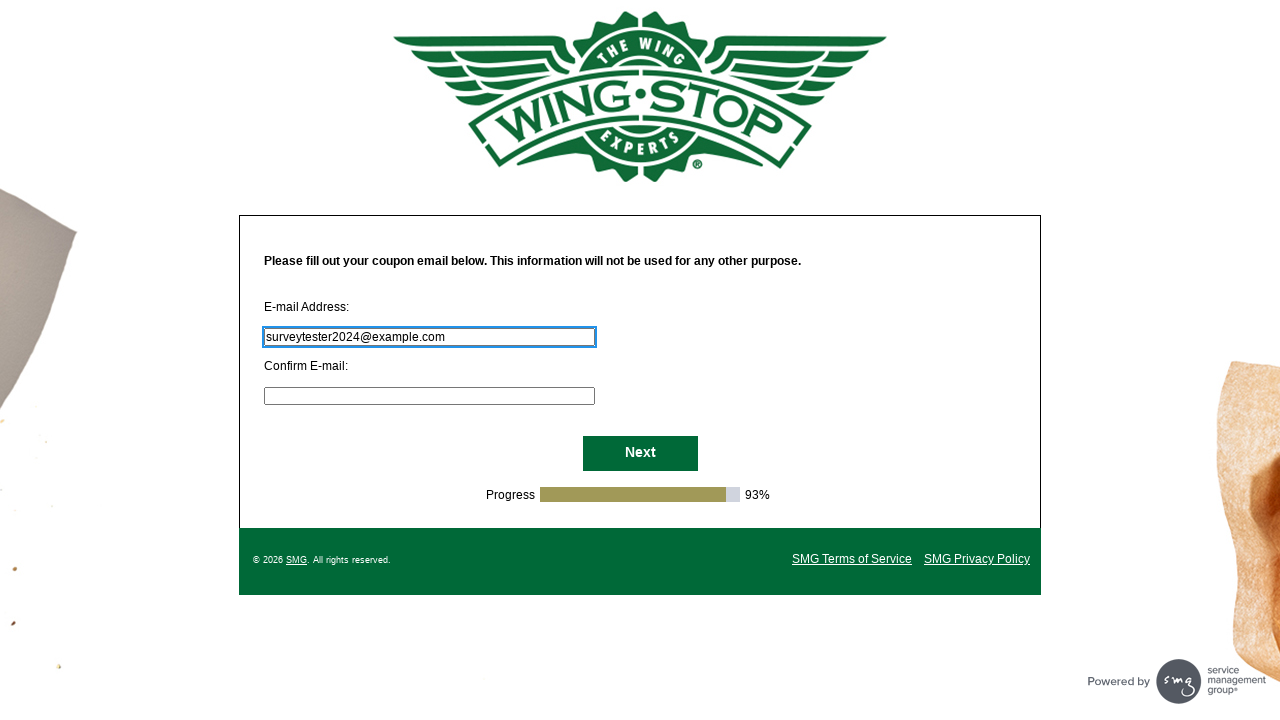

Filled in confirmation email field with 'surveytester2024@example.com' on #S000133
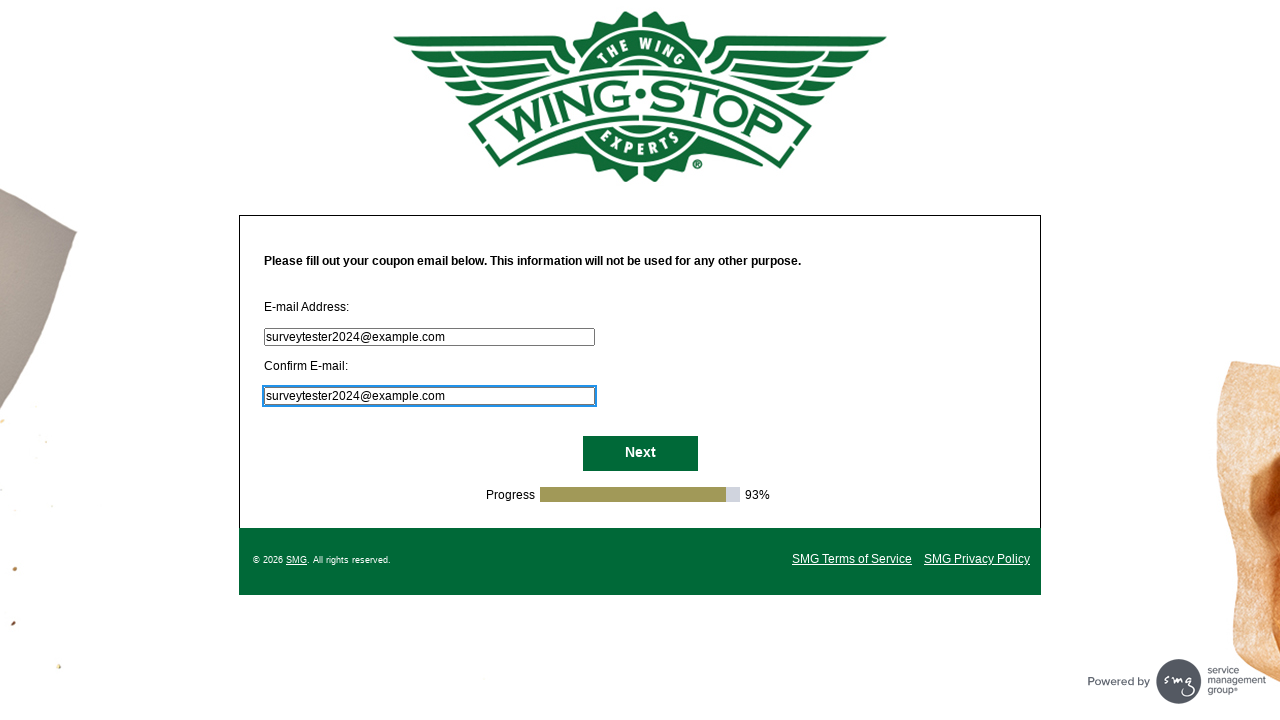

Waited for final Next/Submit button to become visible
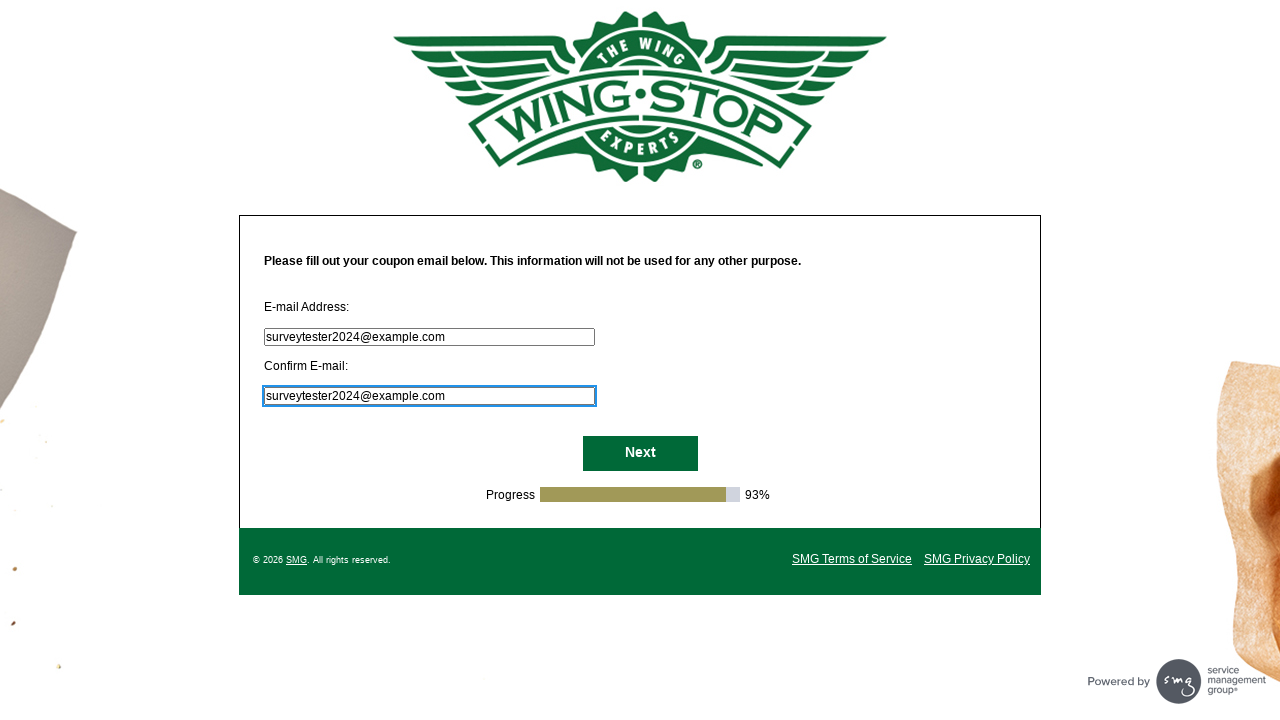

Clicked final Next/Submit button to submit survey form at (640, 454) on #NextButton
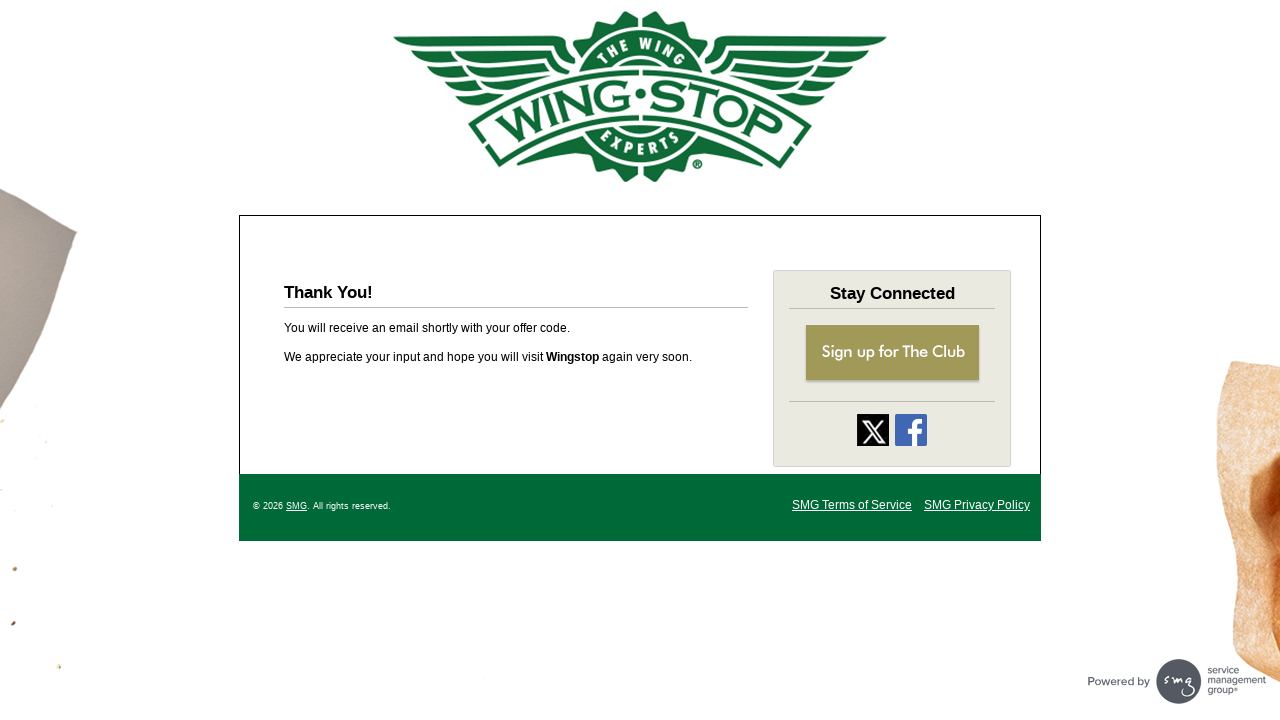

Successfully navigated to Finish.aspx page
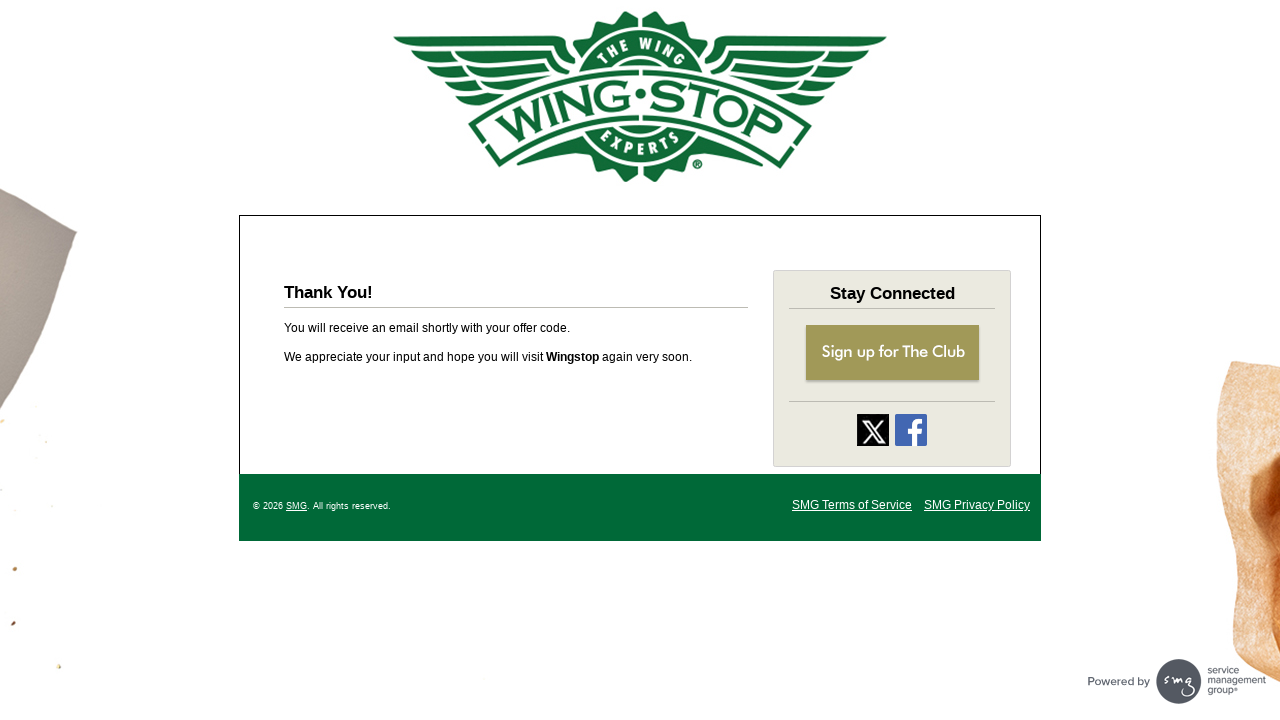

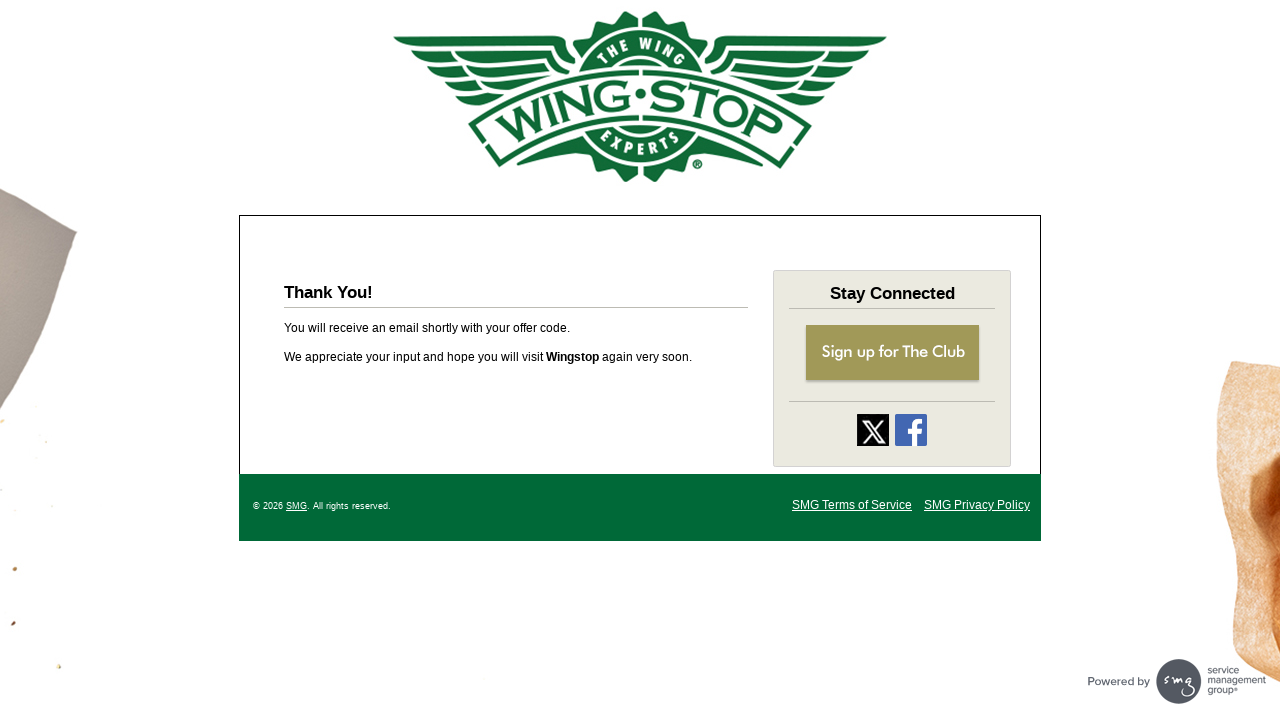